Tests comment submission functionality by filling username and comment fields and submitting multiple comments to measure scalability

Starting URL: https://github-pages.senecapolytechnic.ca/see600/Assignments/Assignment4/Webpage/RealEstatePredictor.html

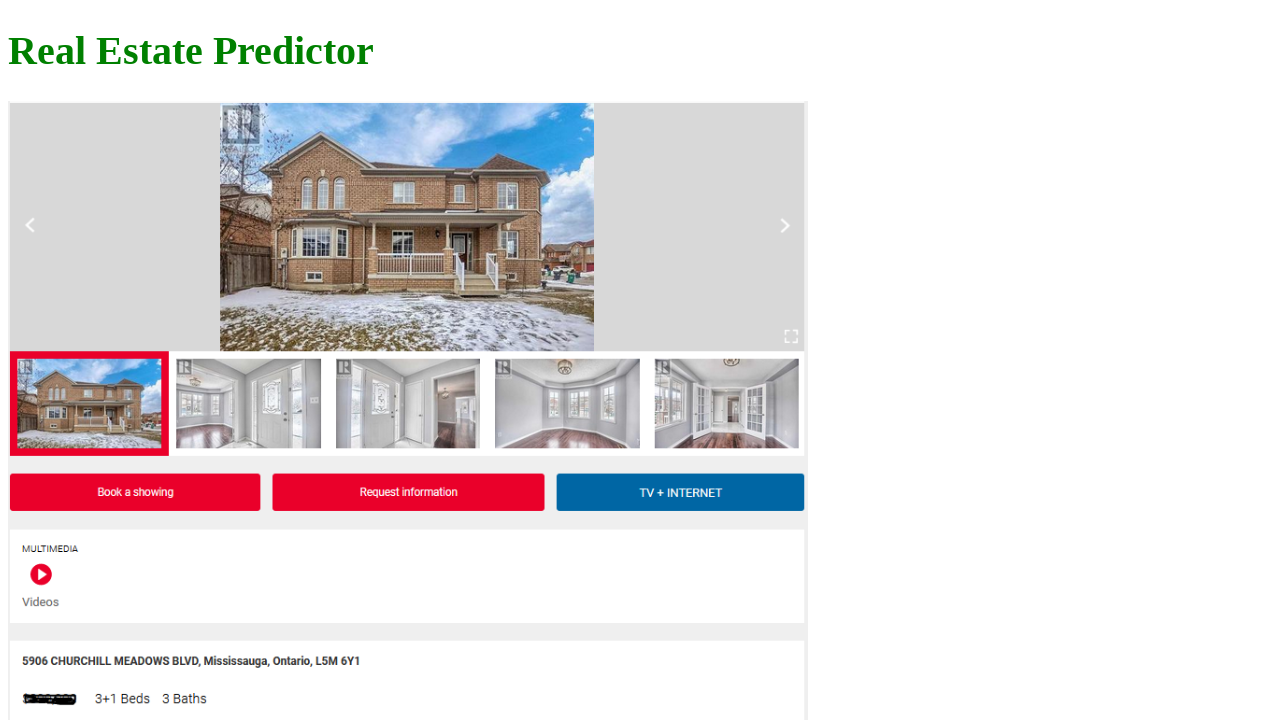

Waited for username field to be available
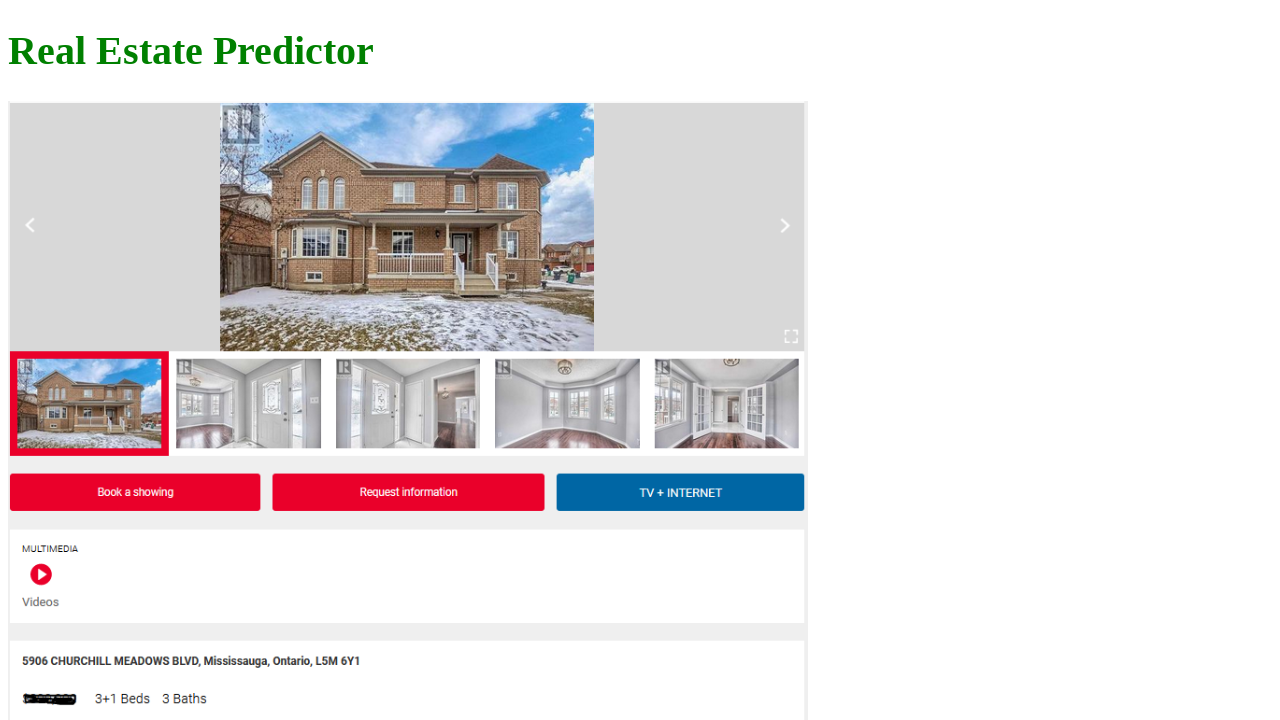

Waited for comment field to be available
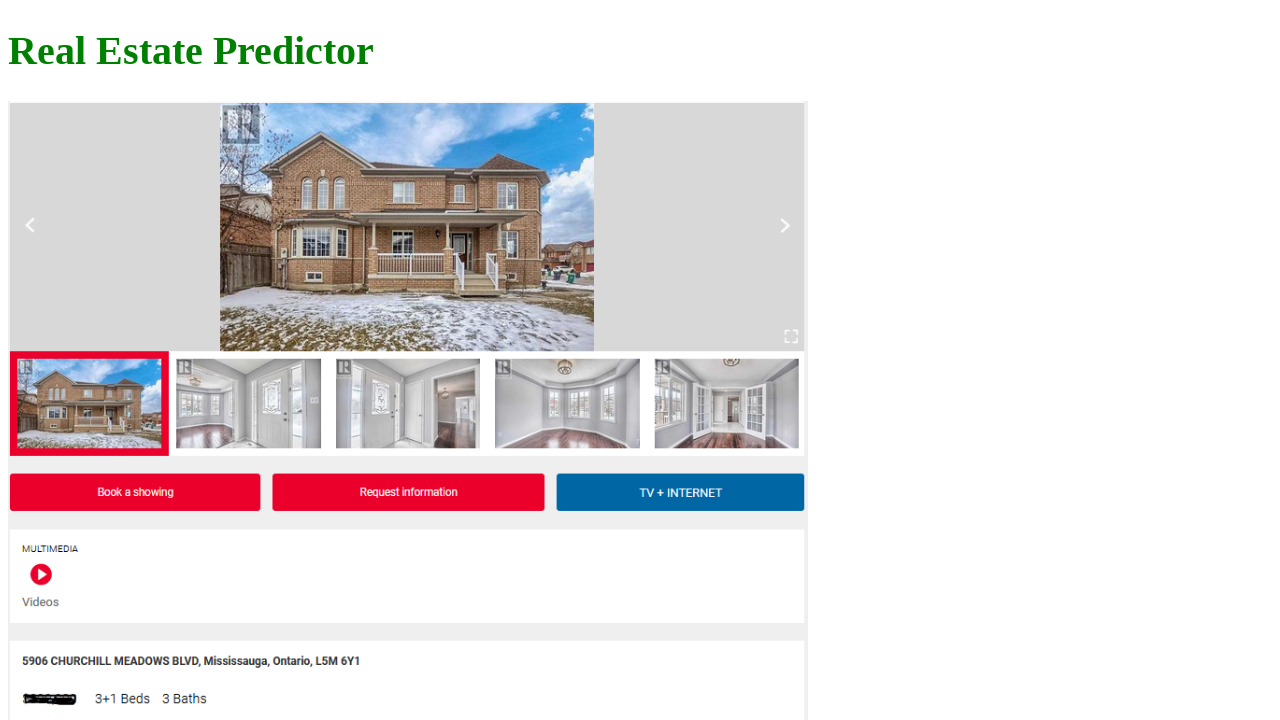

Waited for submit button to be available
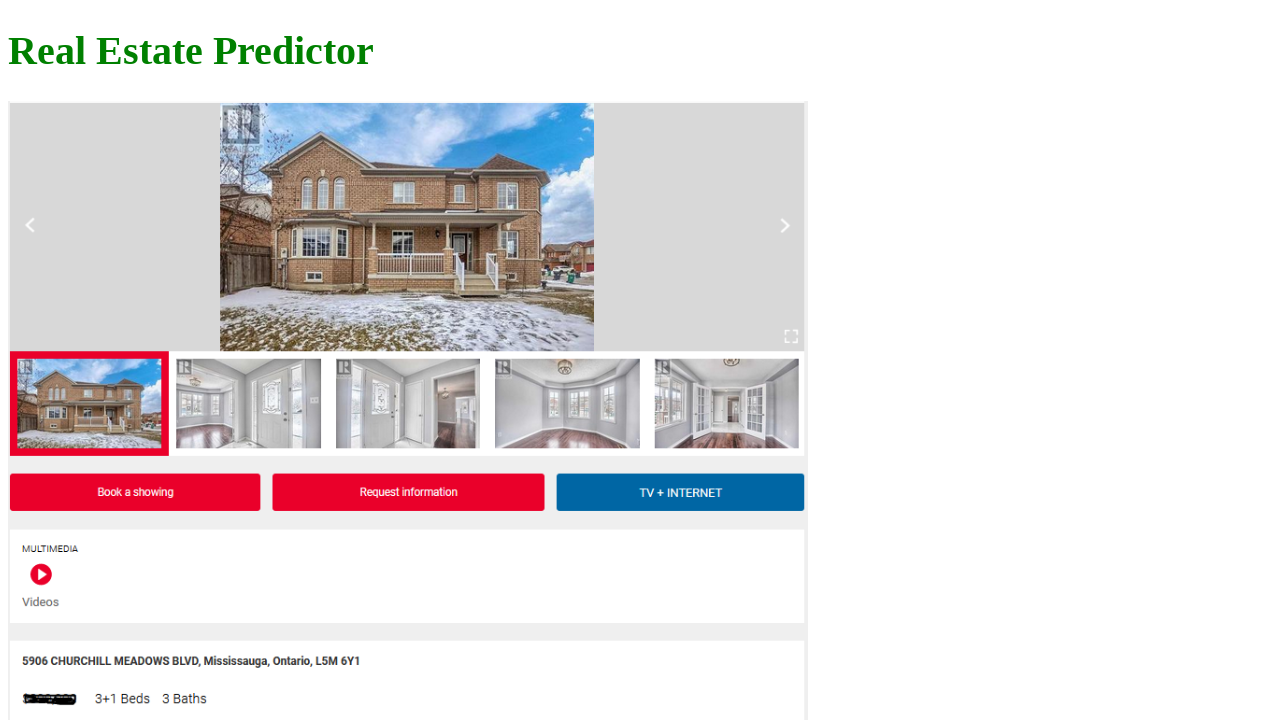

Filled username field with 'TestUser_1_0' on .username
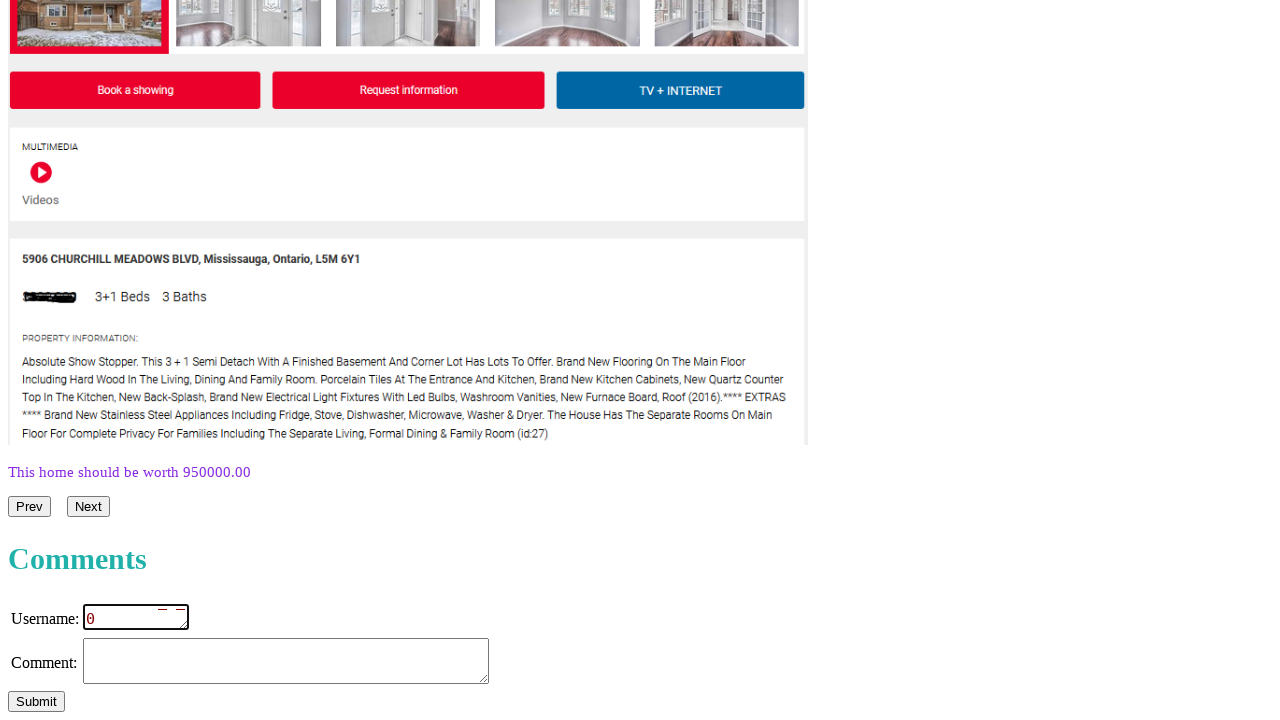

Filled comment field with 'This is a test comment' on .comment
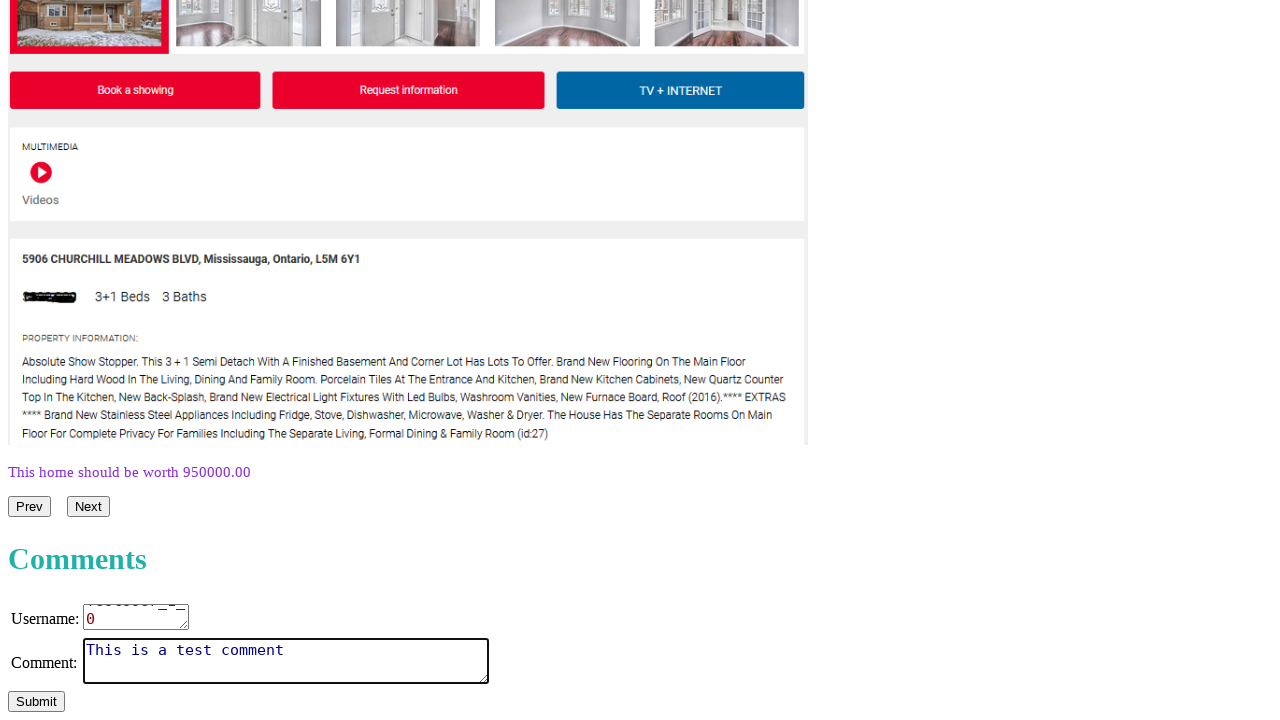

Scrolled submit button into view
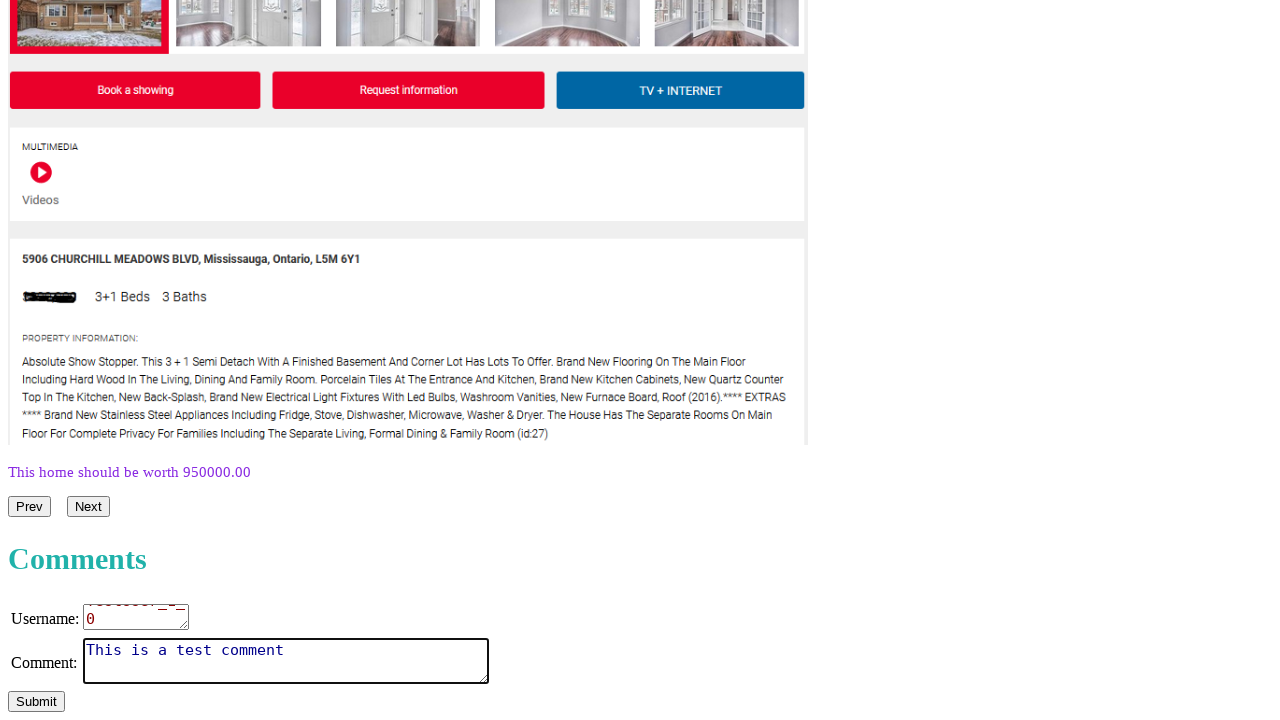

Waited 1 second for overlays to disappear
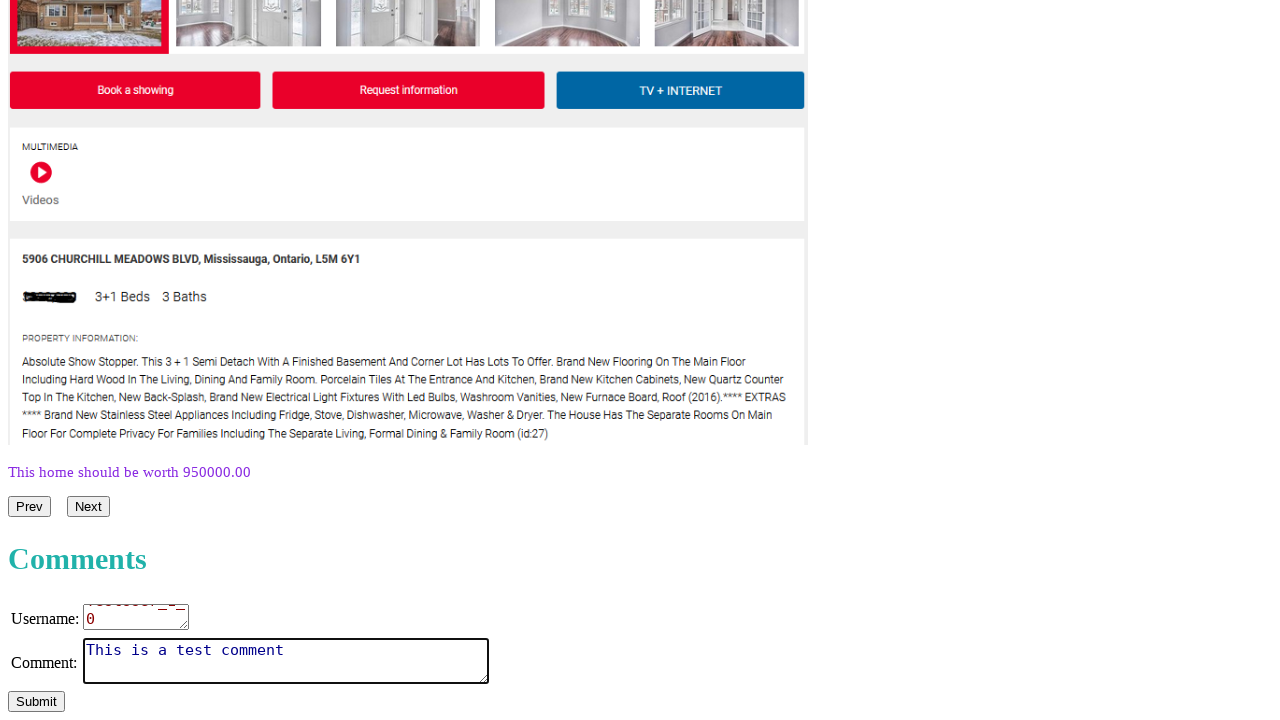

Clicked submit button to submit comment at (36, 702) on #submit
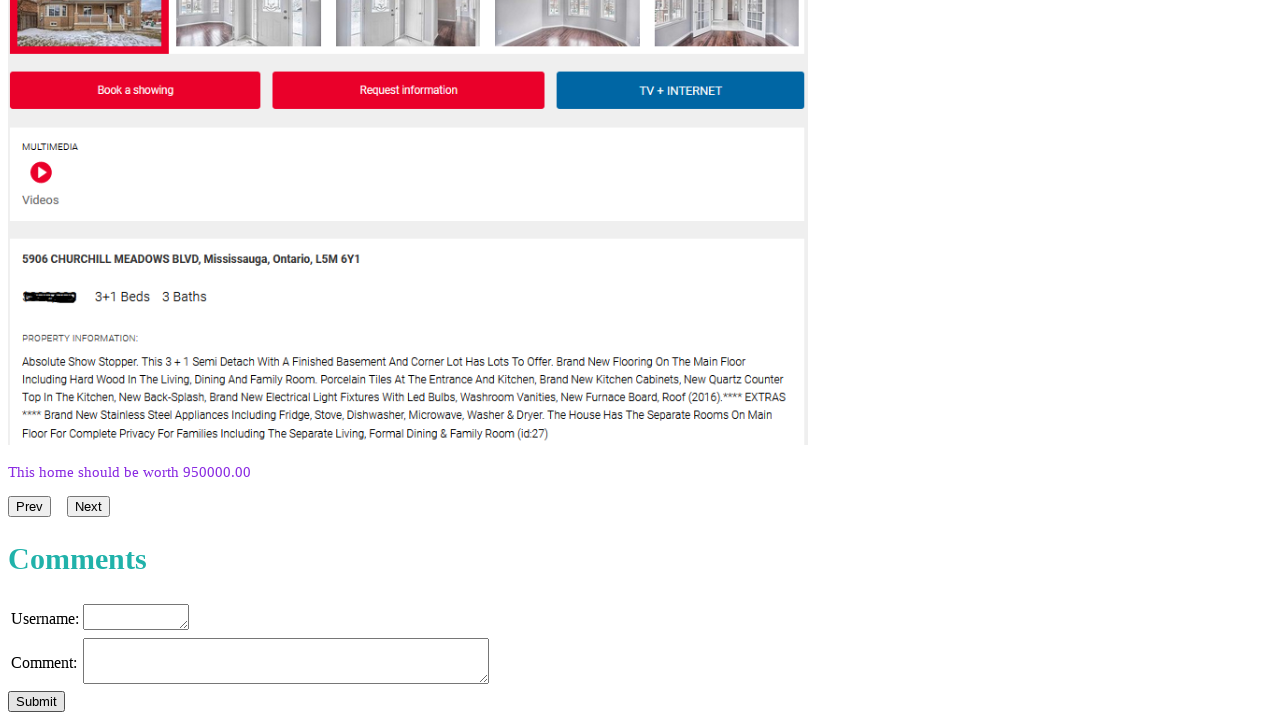

Verified comment appeared in blogs section
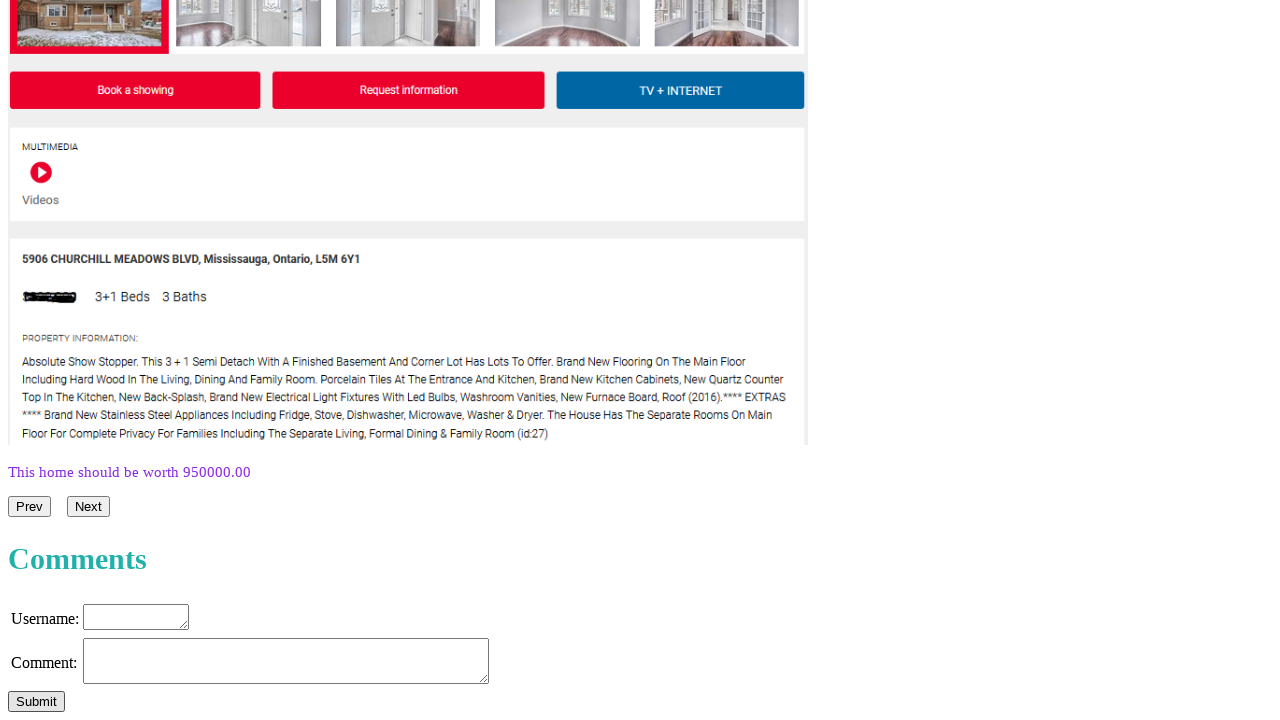

Waited for username field to be available
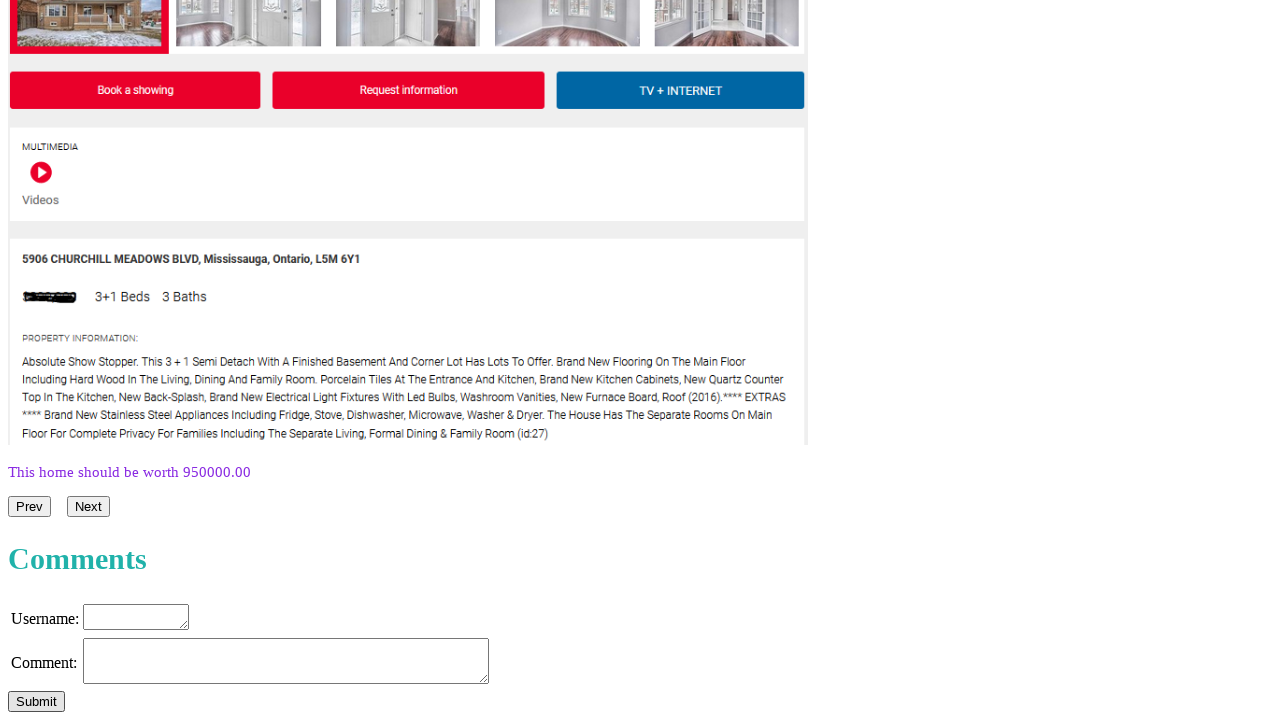

Waited for comment field to be available
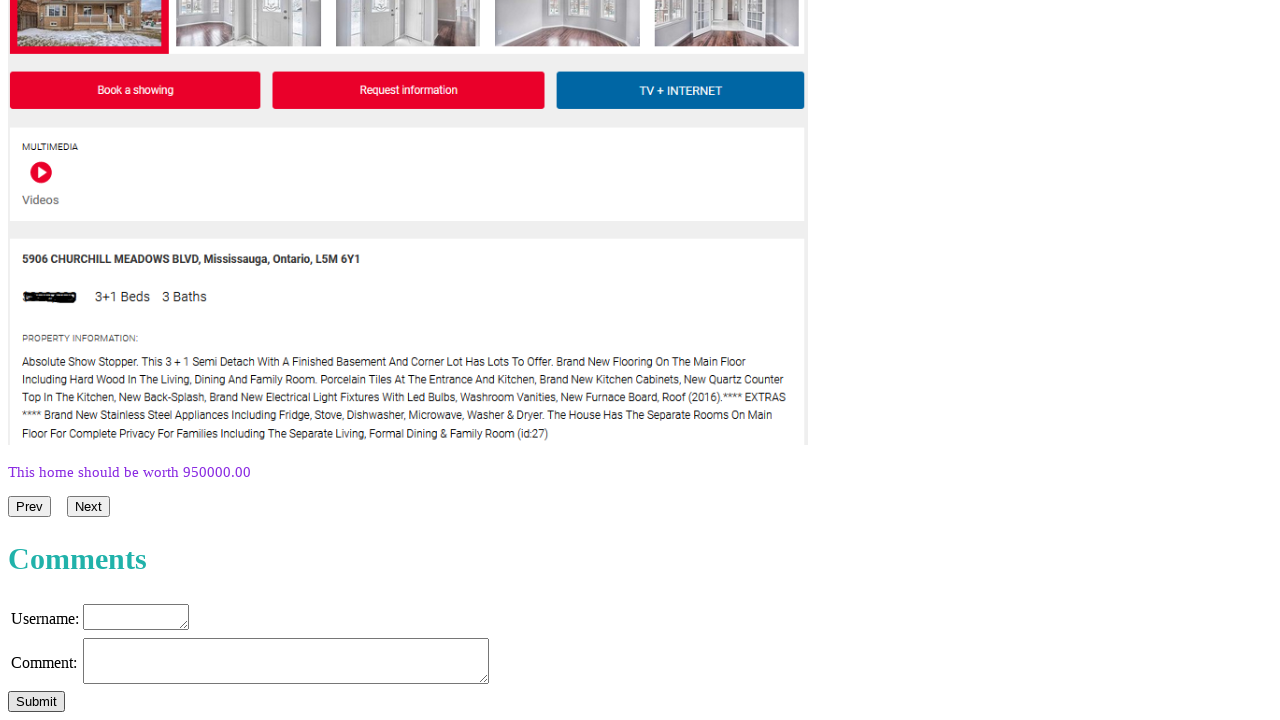

Waited for submit button to be available
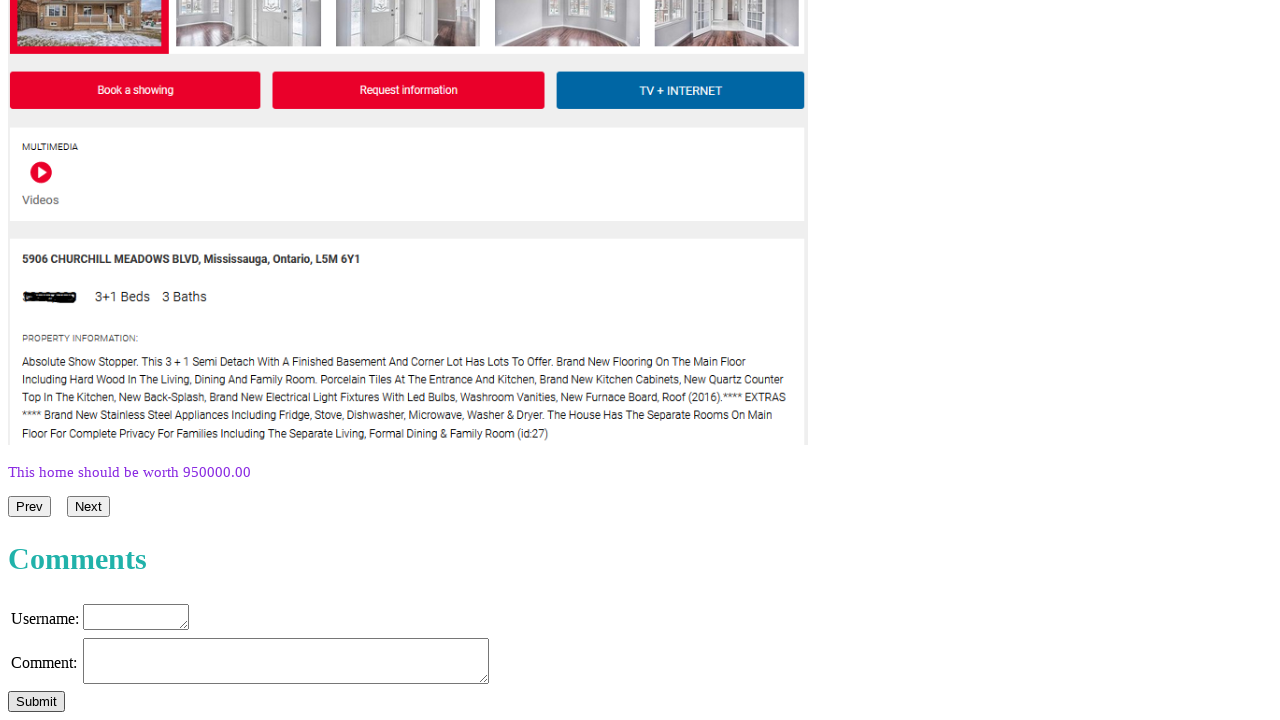

Filled username field with 'TestUser_1_1' on .username
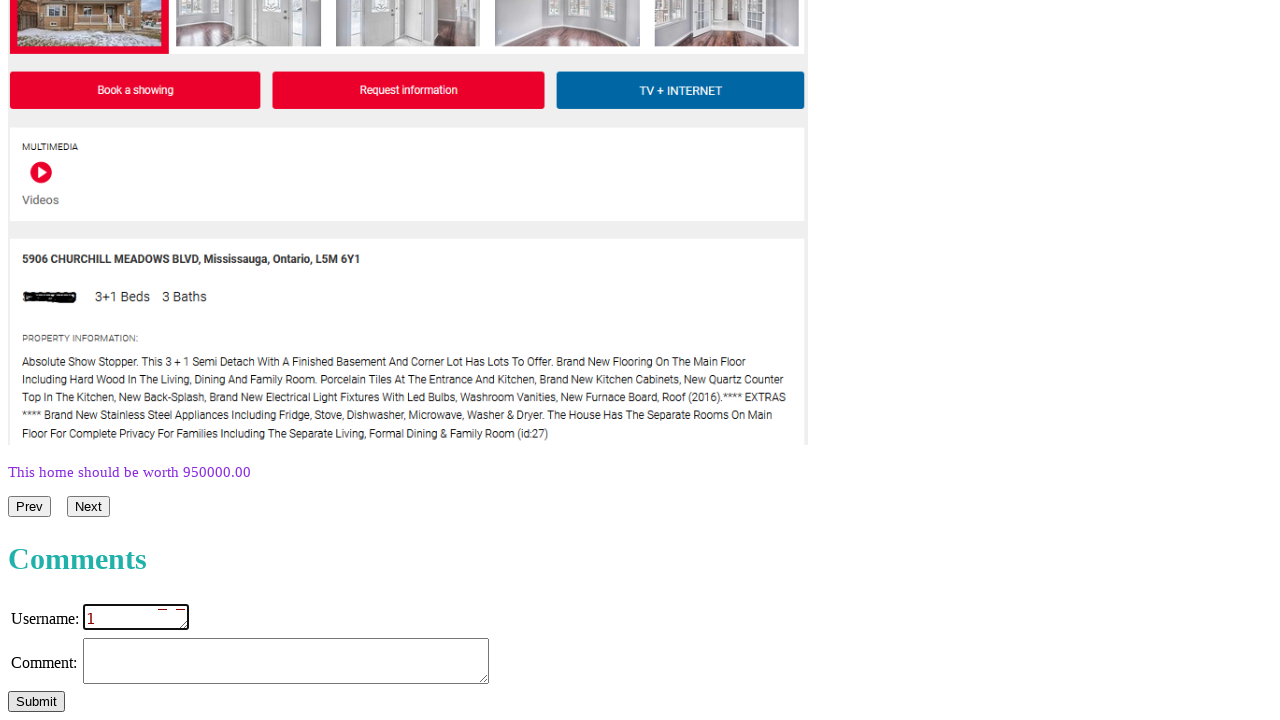

Filled comment field with 'This is a test comment' on .comment
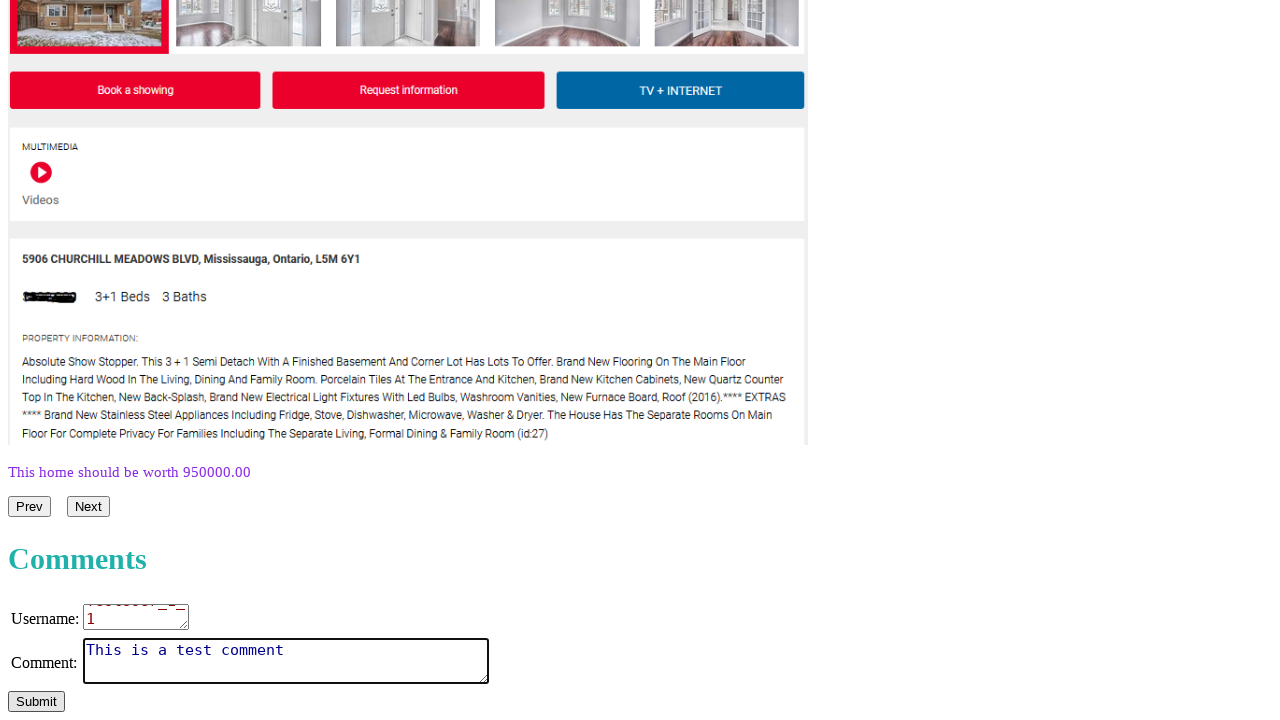

Scrolled submit button into view
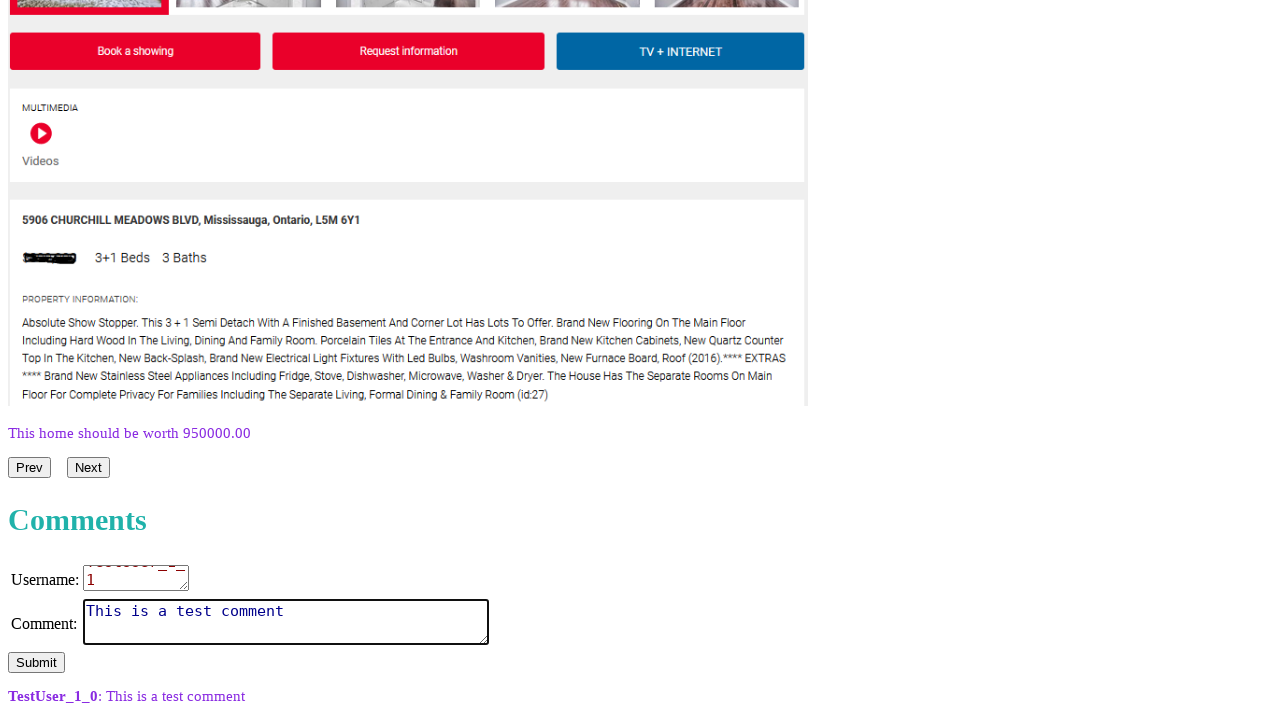

Waited 1 second for overlays to disappear
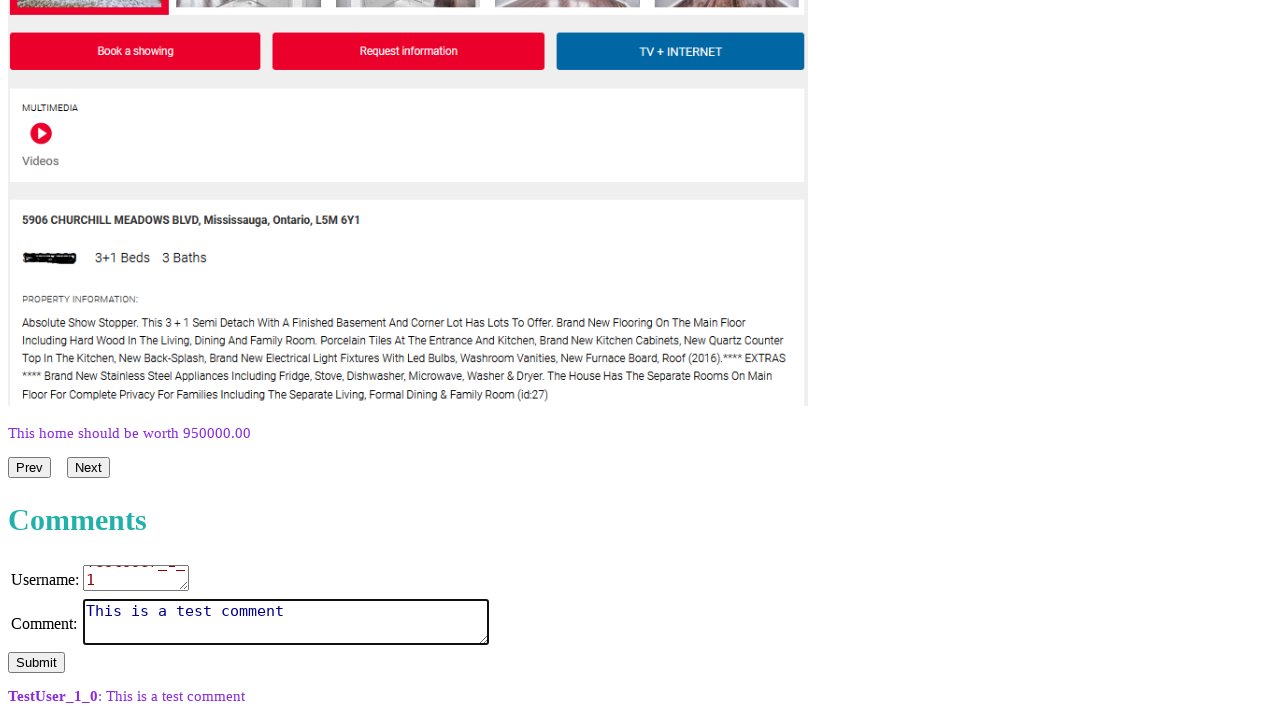

Clicked submit button to submit comment at (36, 663) on #submit
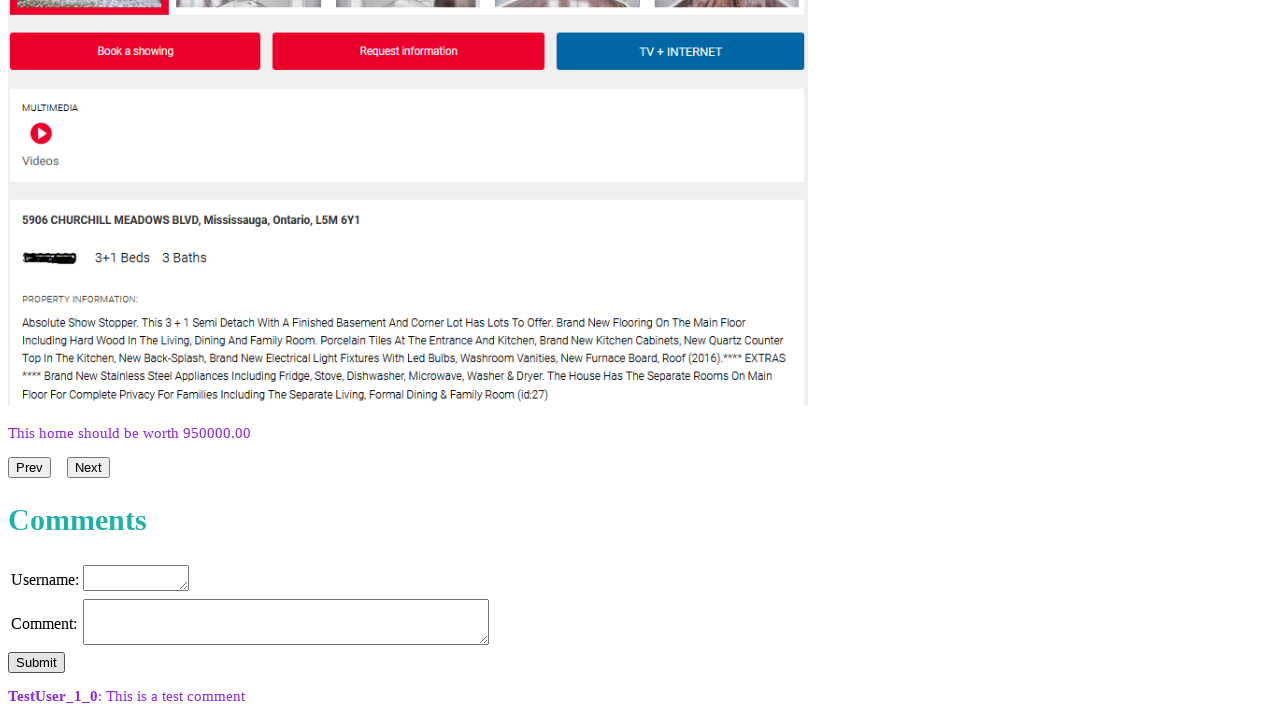

Verified comment appeared in blogs section
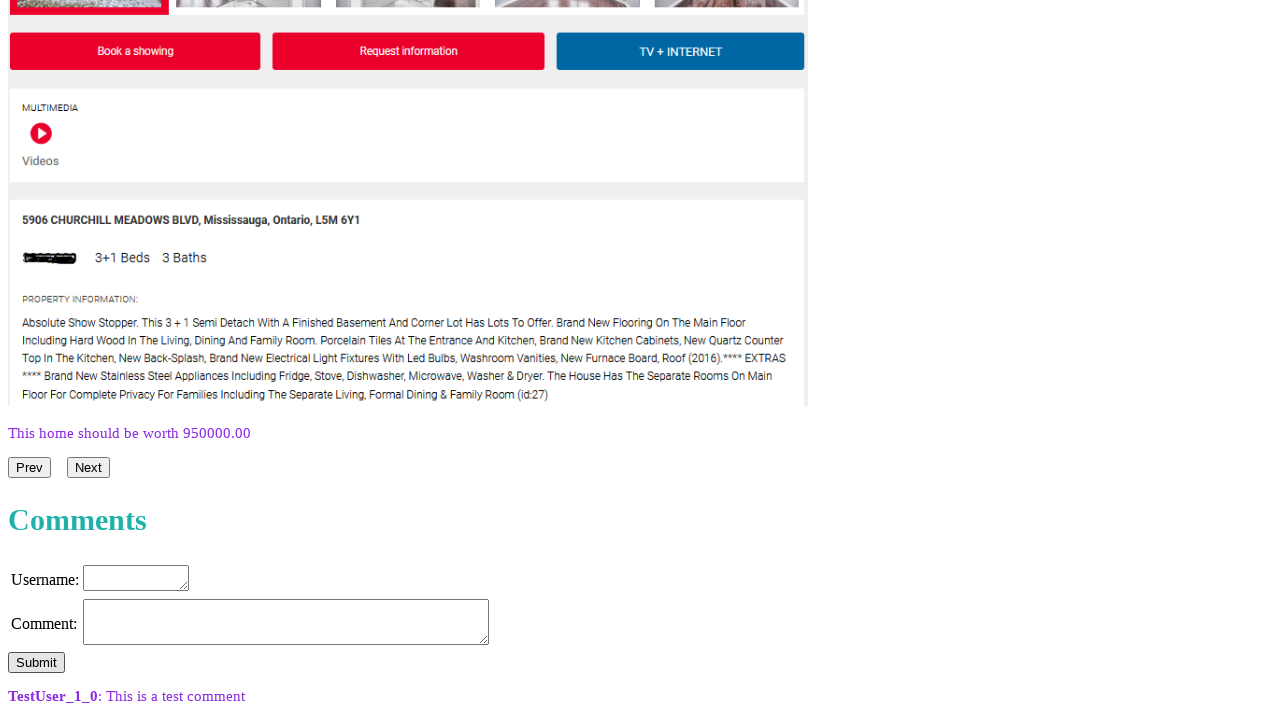

Waited for username field to be available
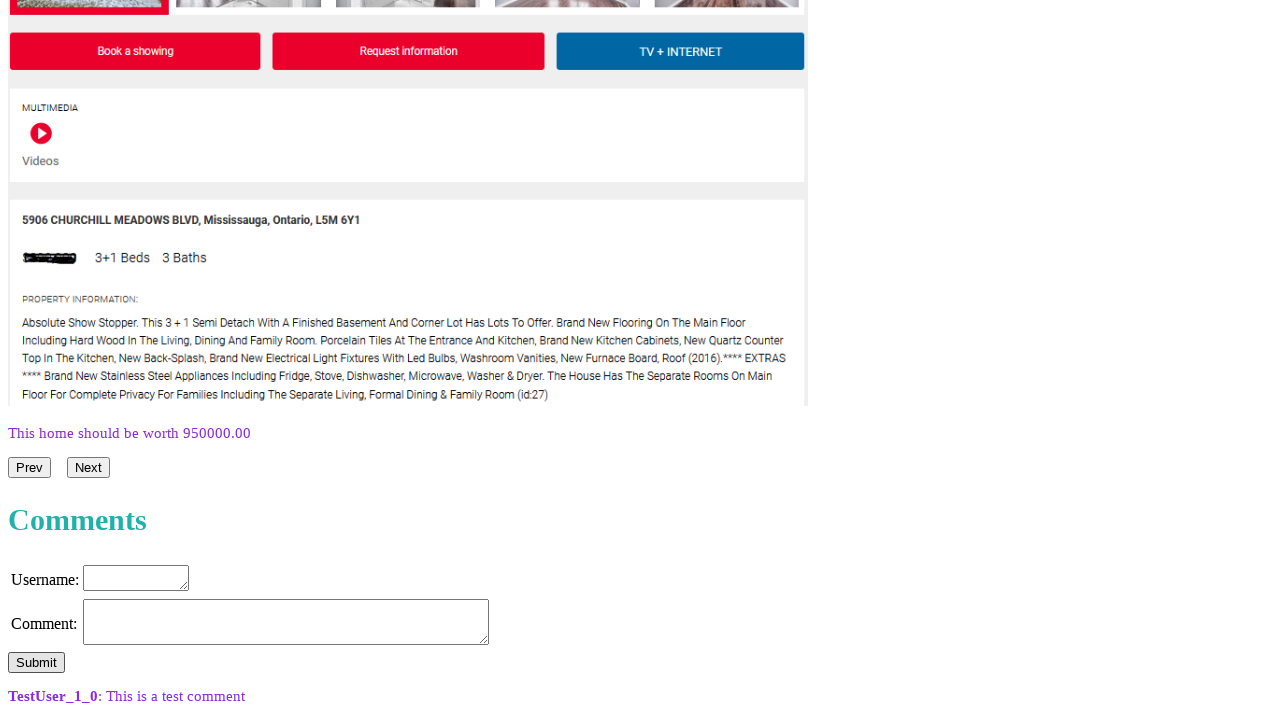

Waited for comment field to be available
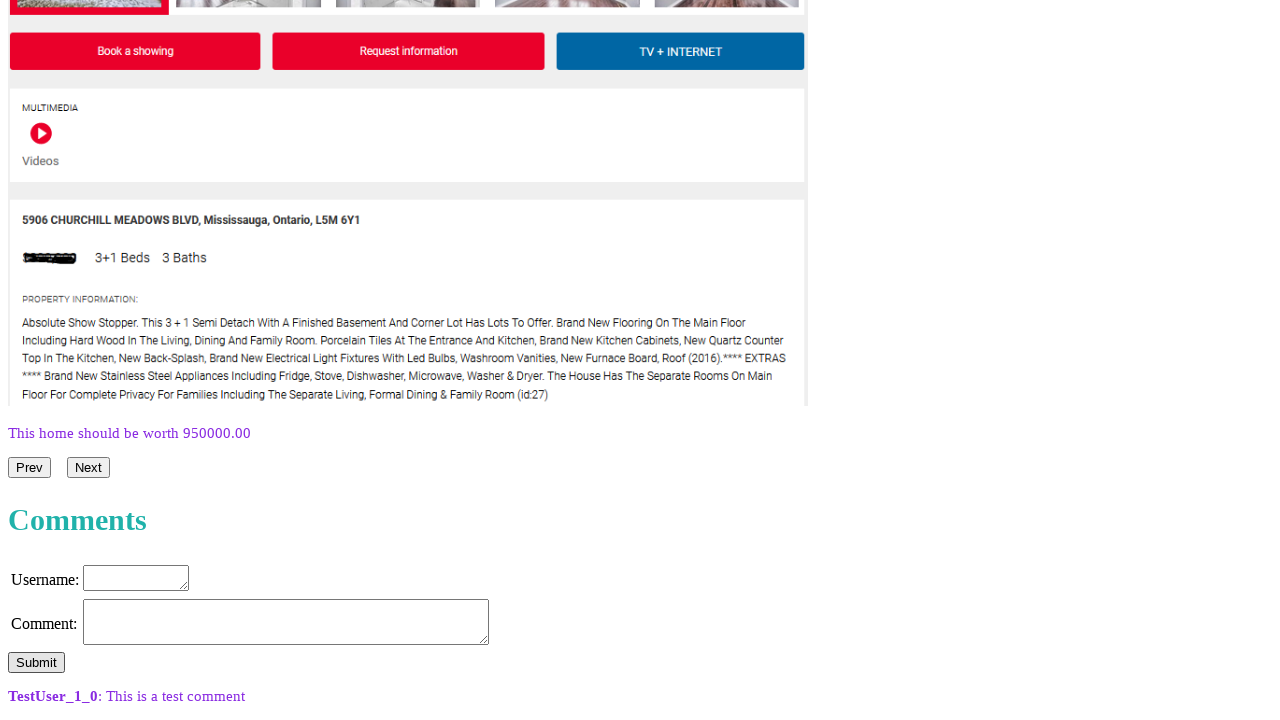

Waited for submit button to be available
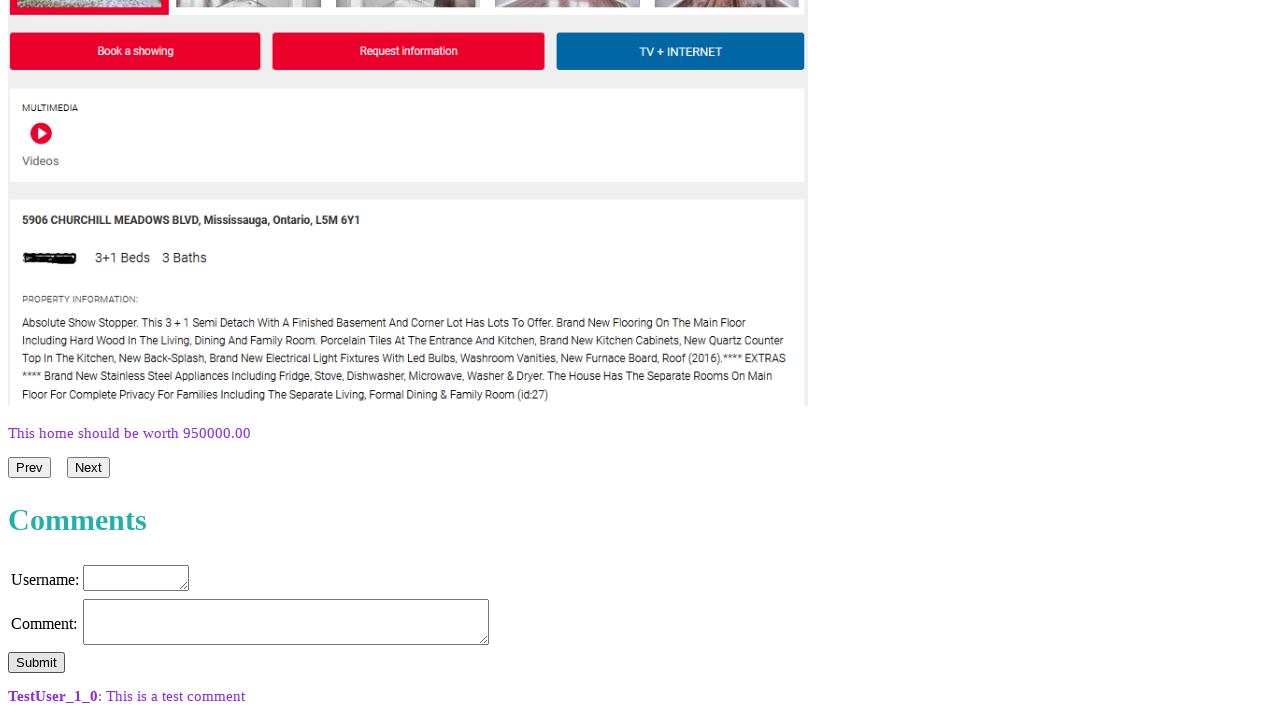

Filled username field with 'TestUser_1_2' on .username
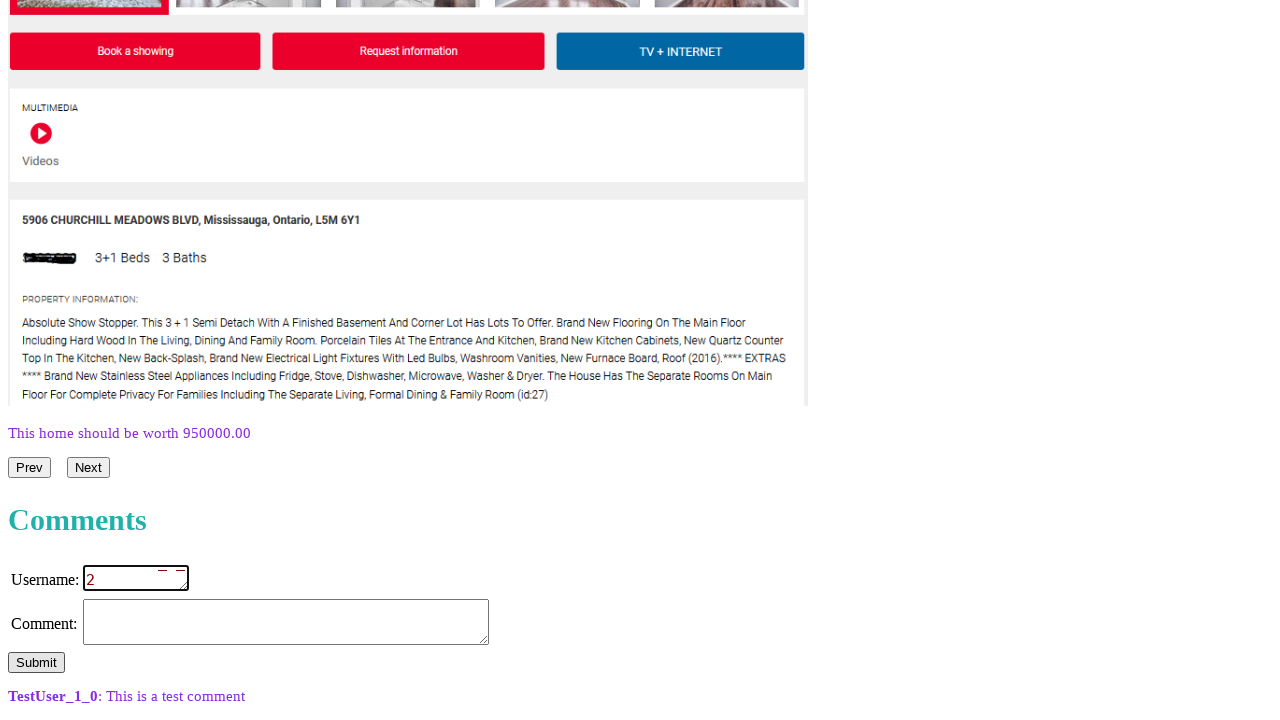

Filled comment field with 'This is a test comment' on .comment
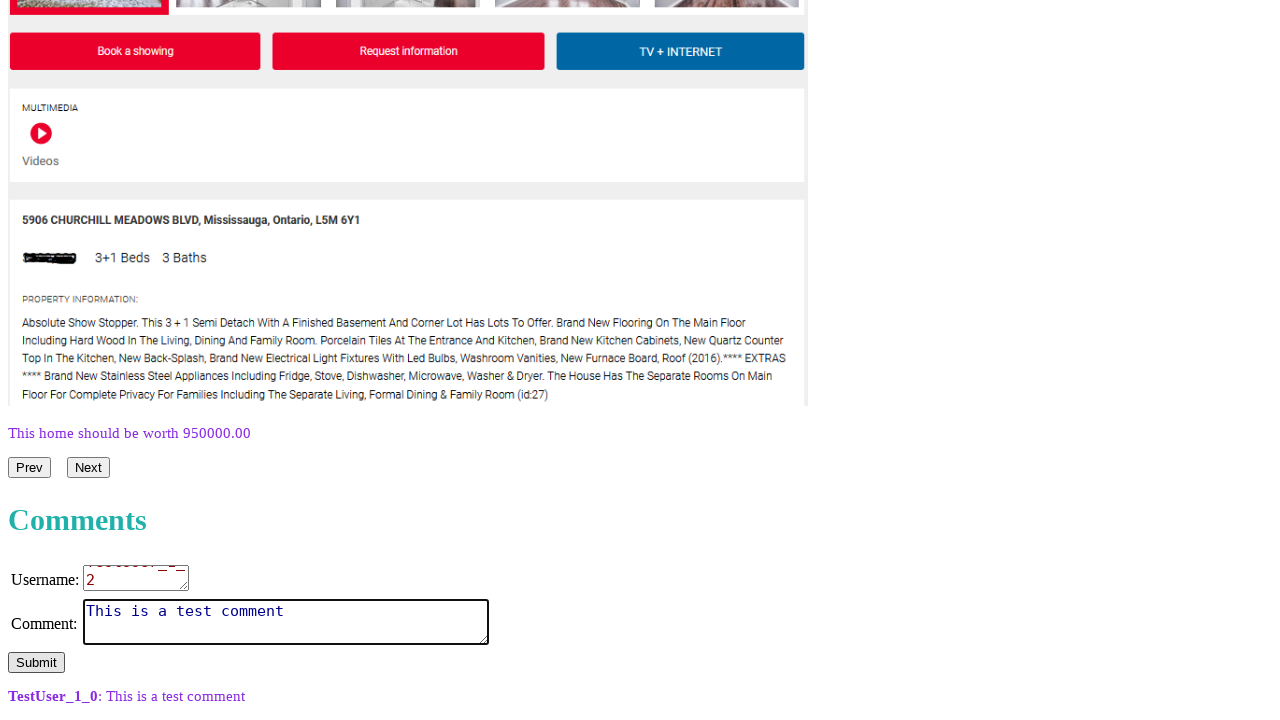

Scrolled submit button into view
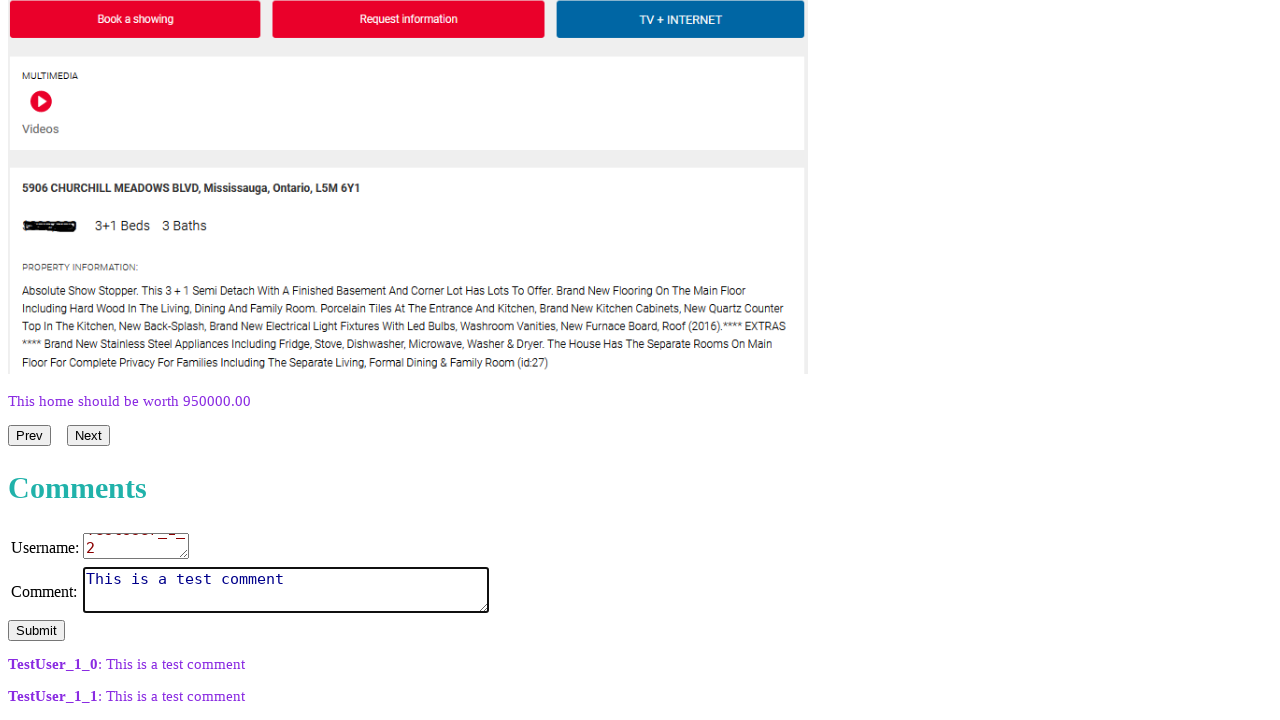

Waited 1 second for overlays to disappear
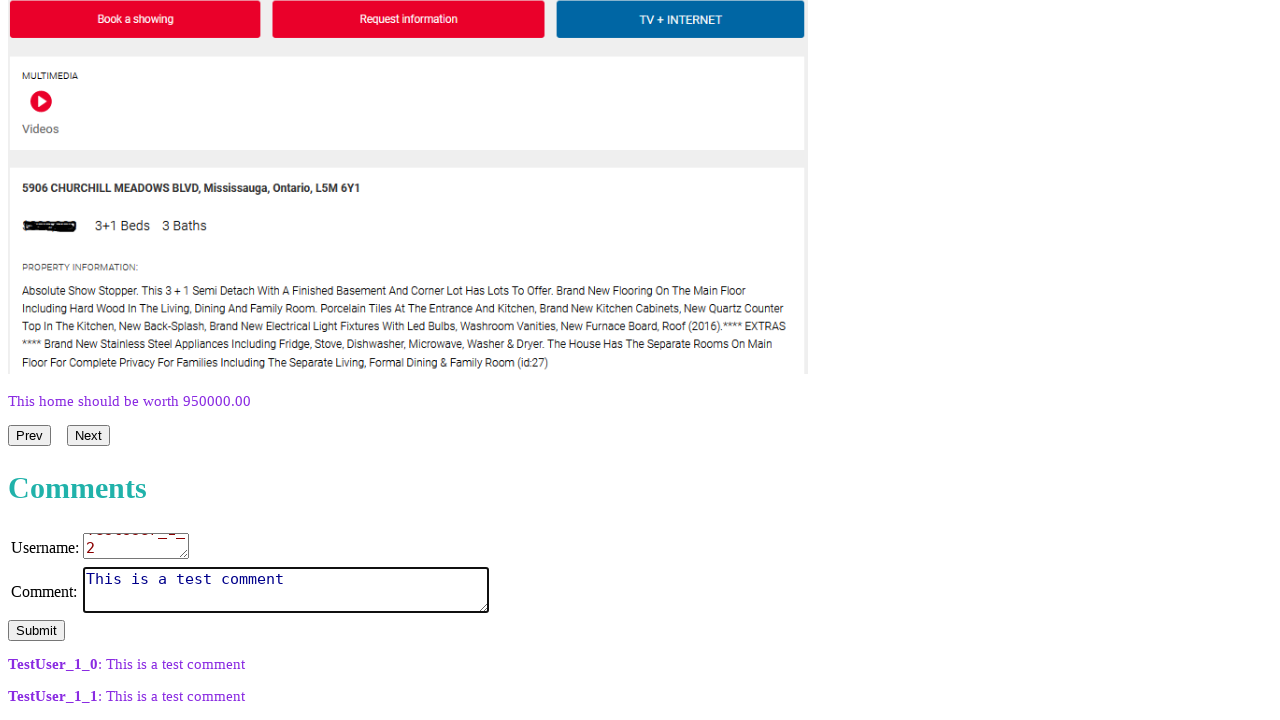

Clicked submit button to submit comment at (36, 631) on #submit
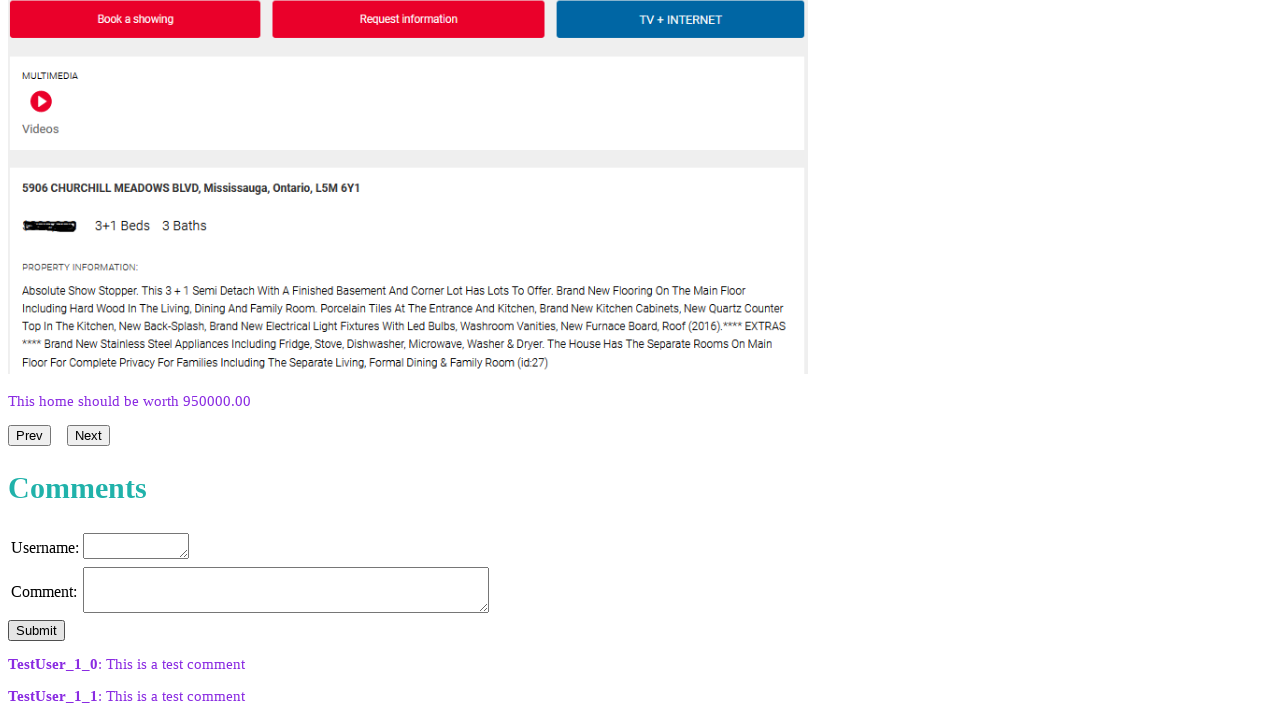

Verified comment appeared in blogs section
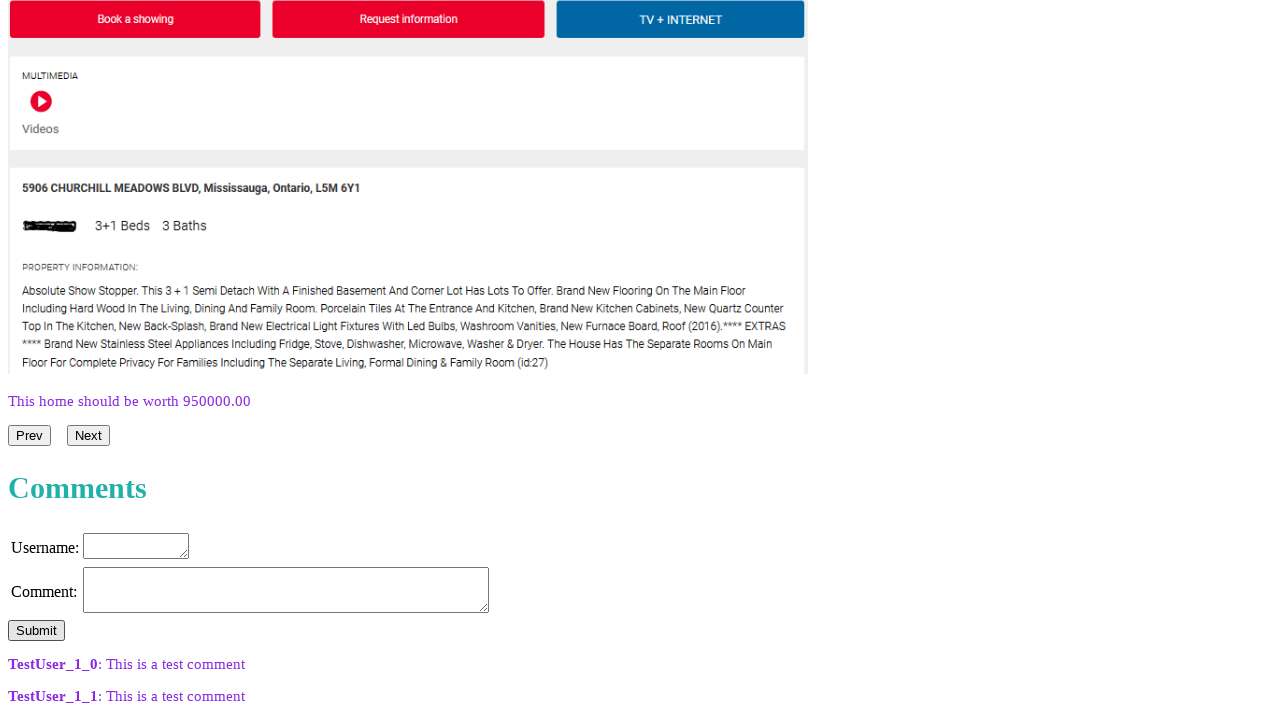

Waited for username field to be available
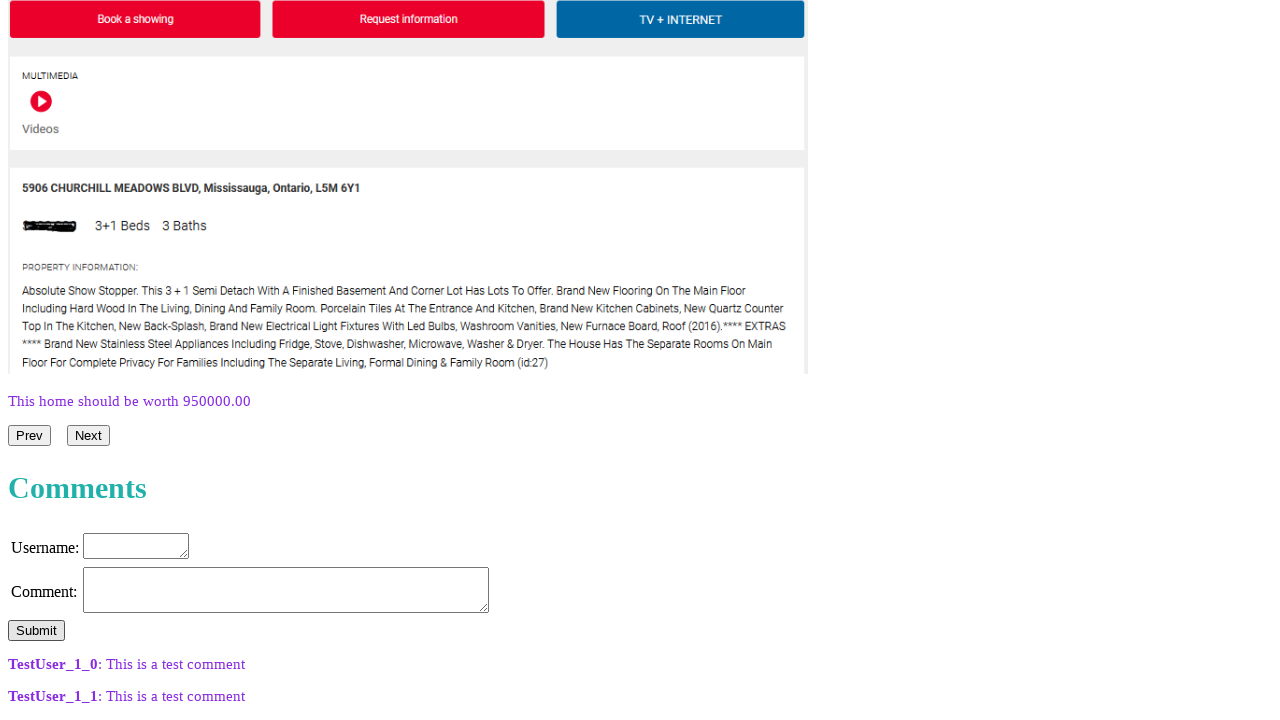

Waited for comment field to be available
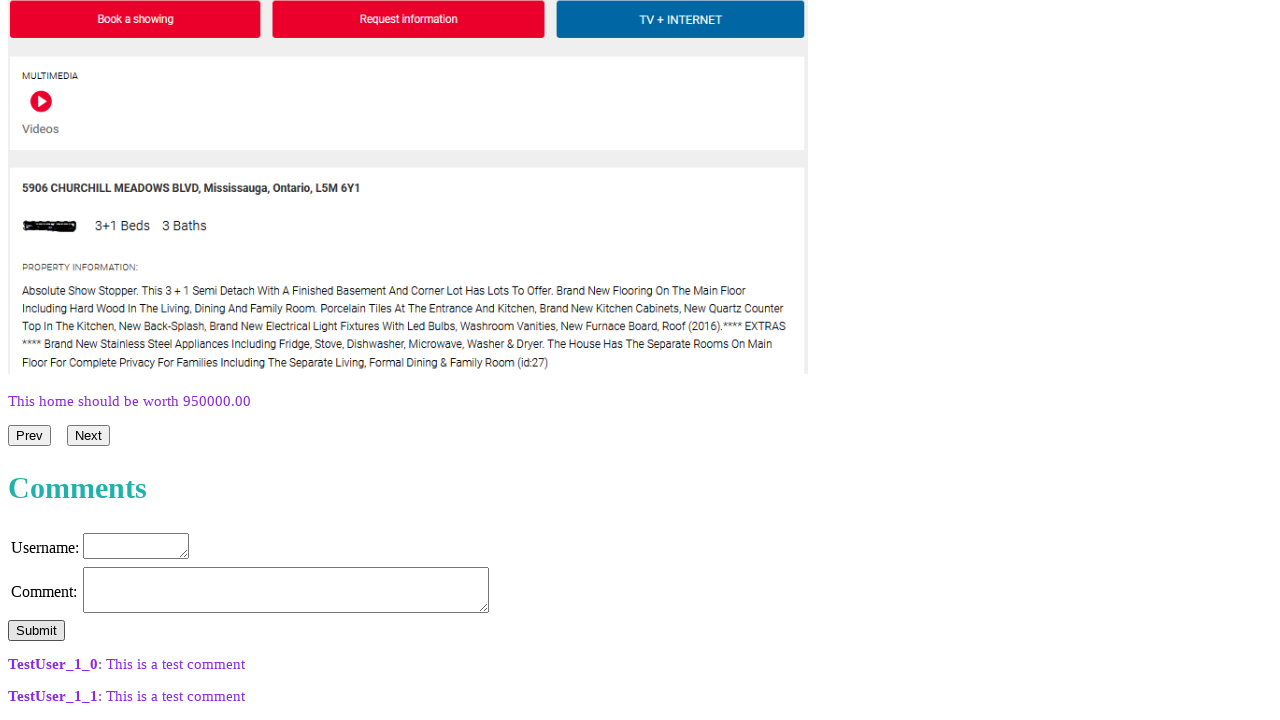

Waited for submit button to be available
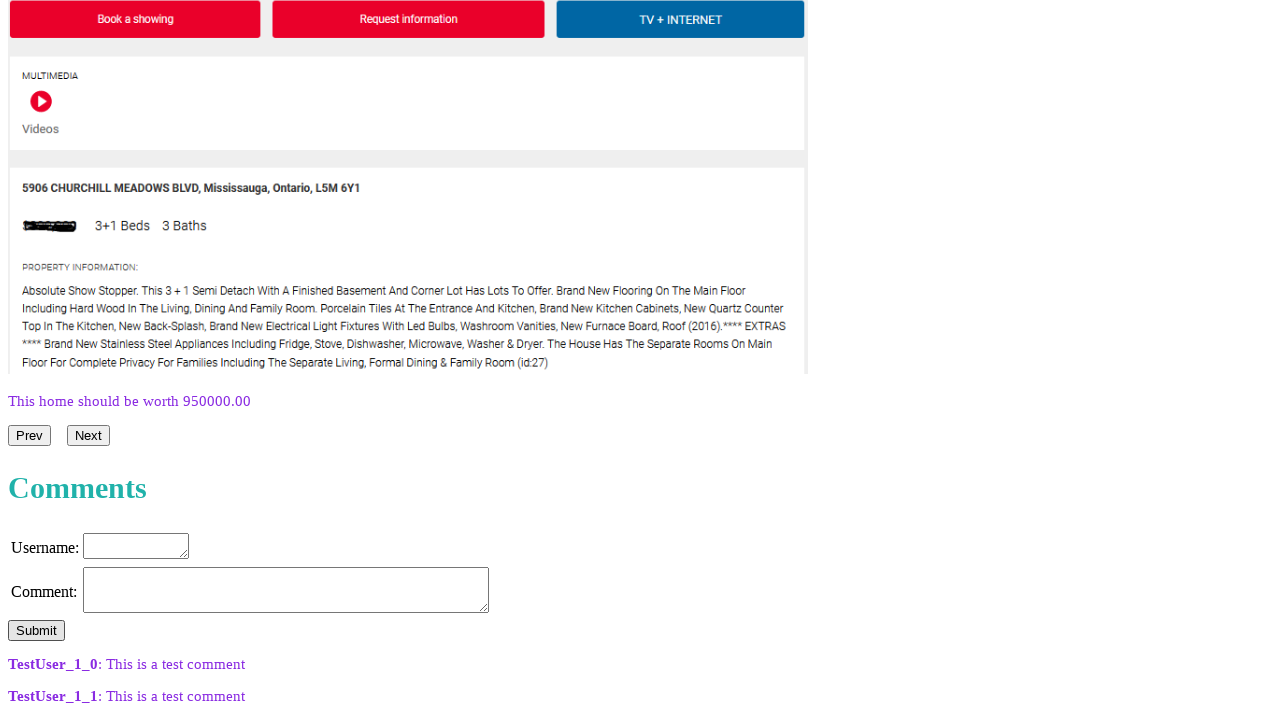

Filled username field with 'TestUser_1_3' on .username
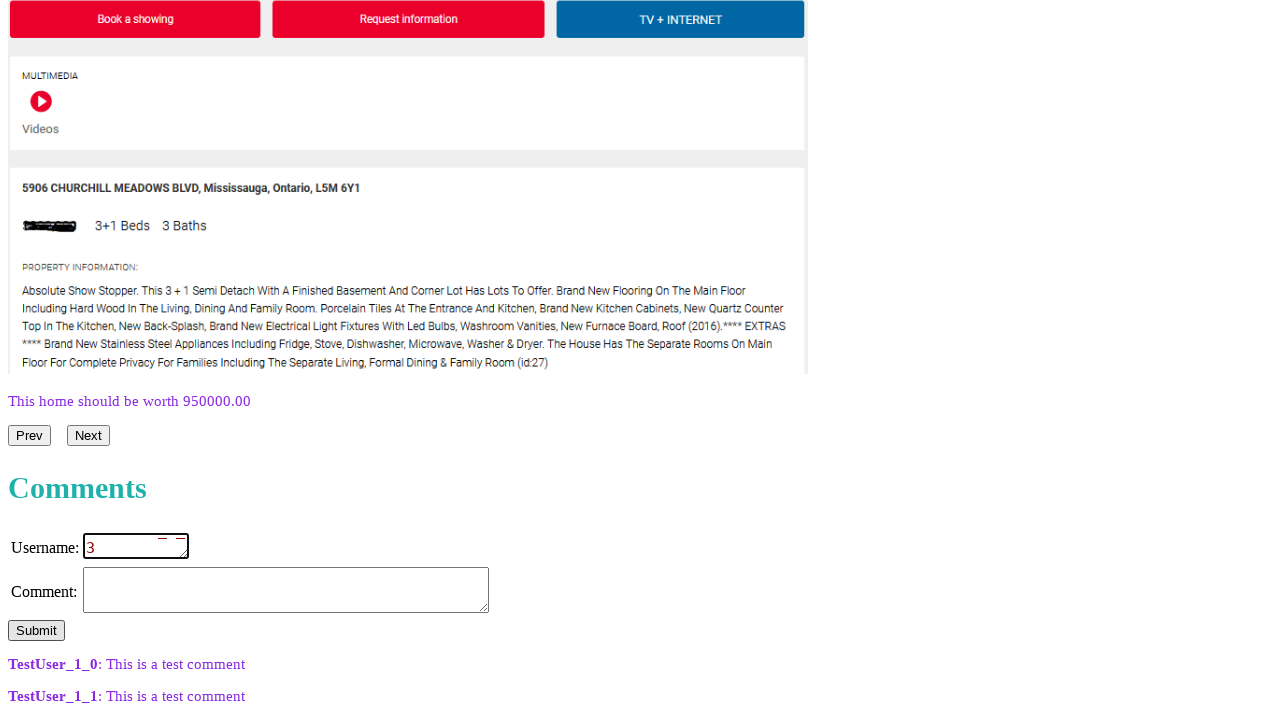

Filled comment field with 'This is a test comment' on .comment
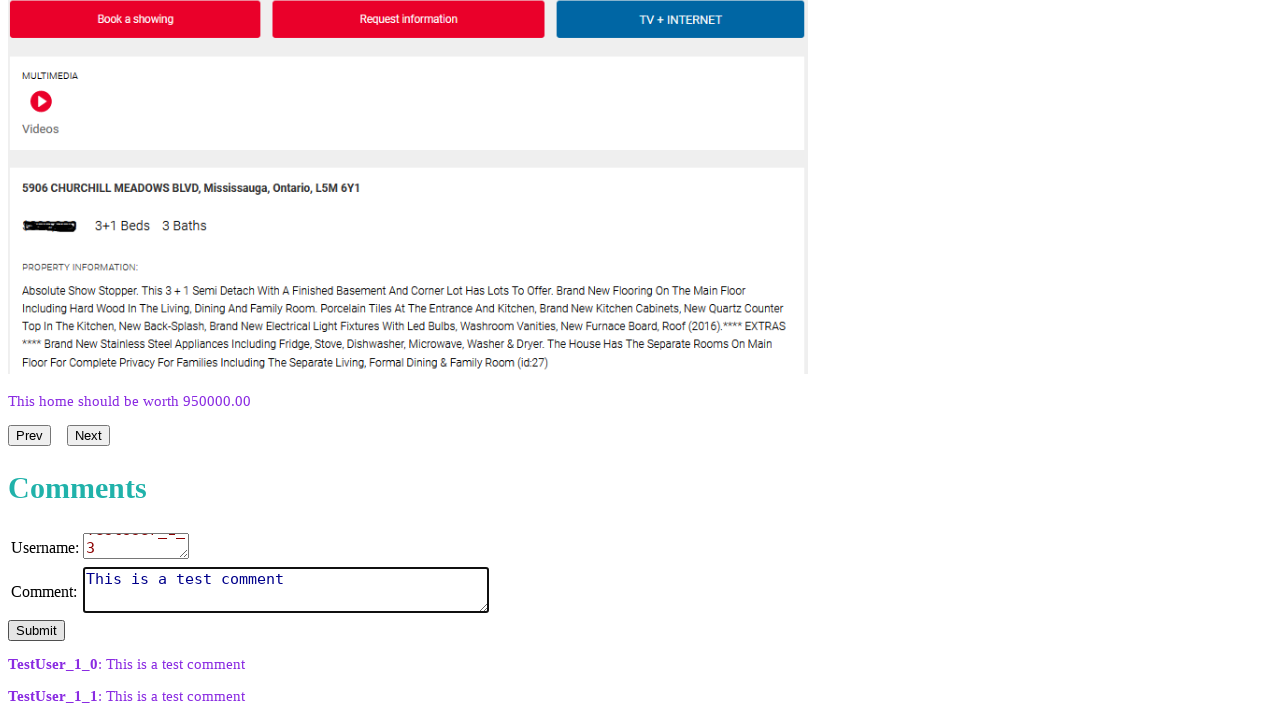

Scrolled submit button into view
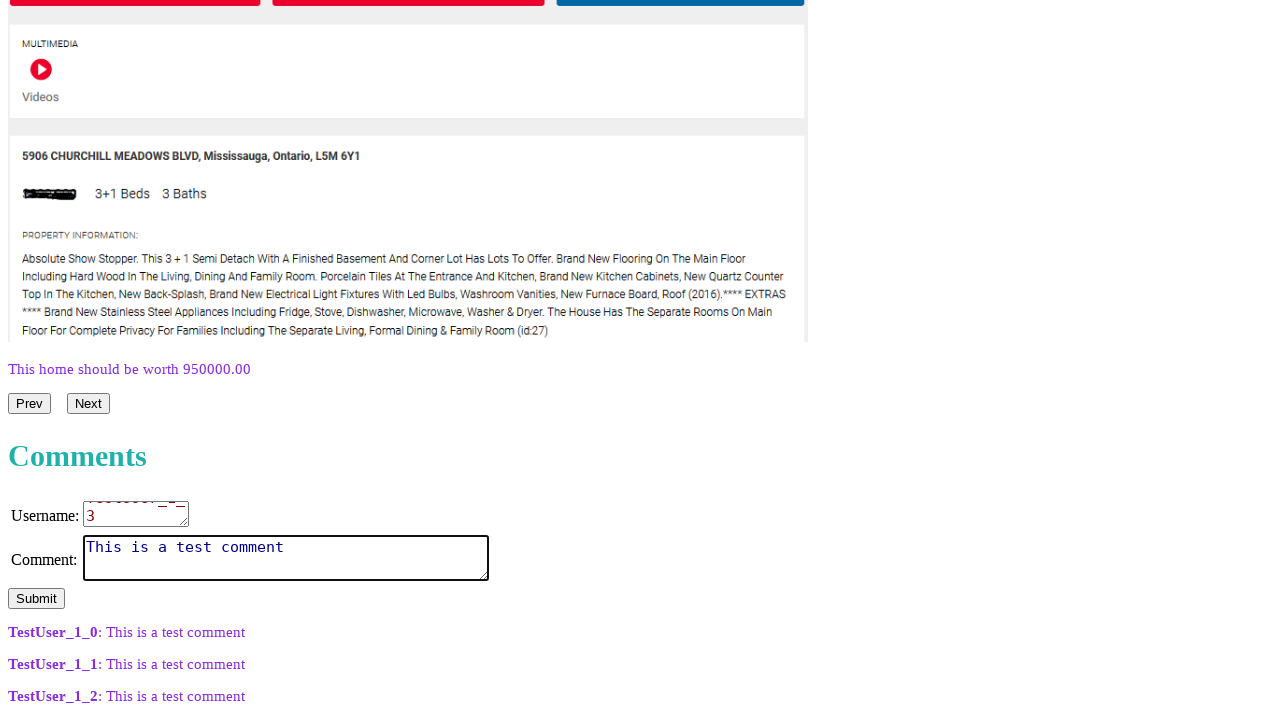

Waited 1 second for overlays to disappear
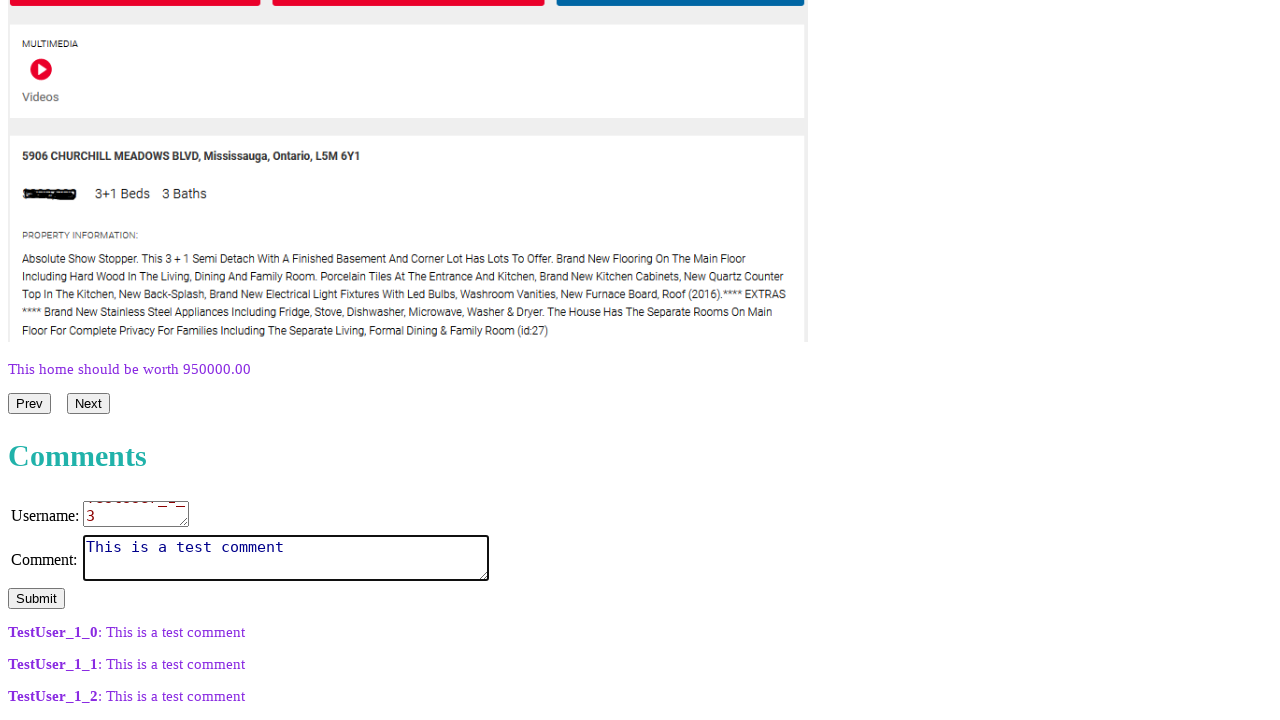

Clicked submit button to submit comment at (36, 599) on #submit
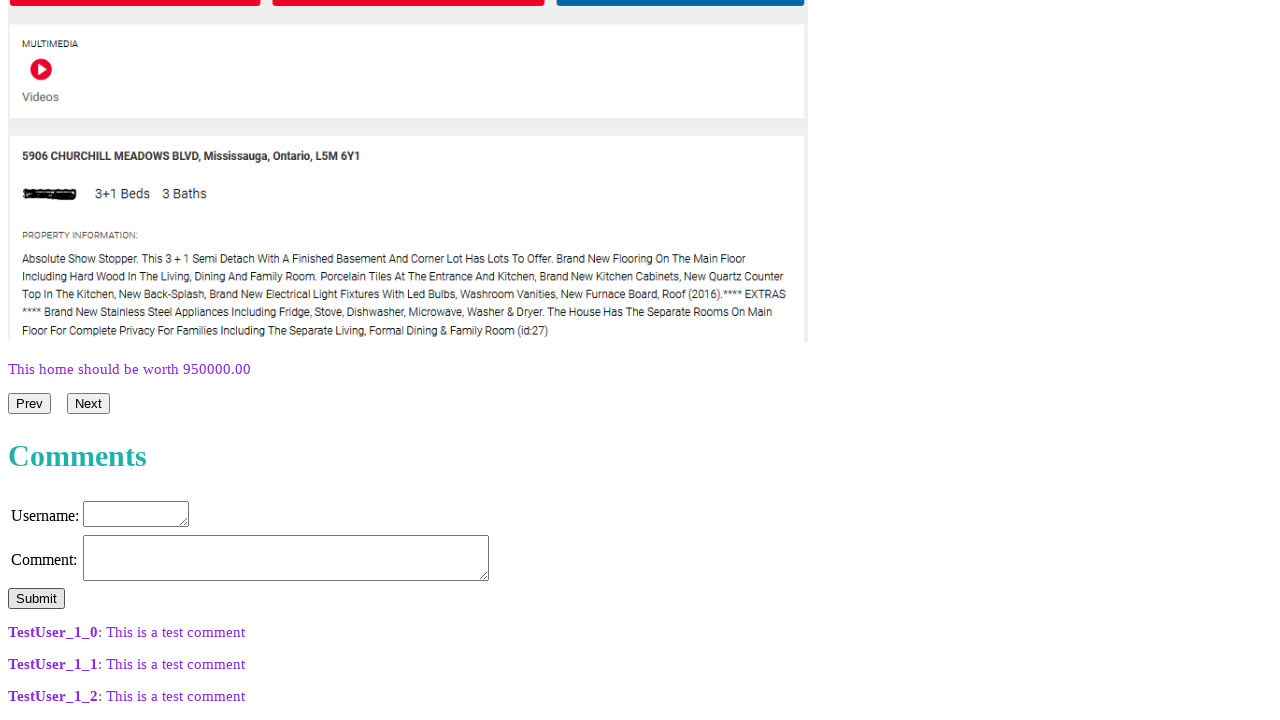

Verified comment appeared in blogs section
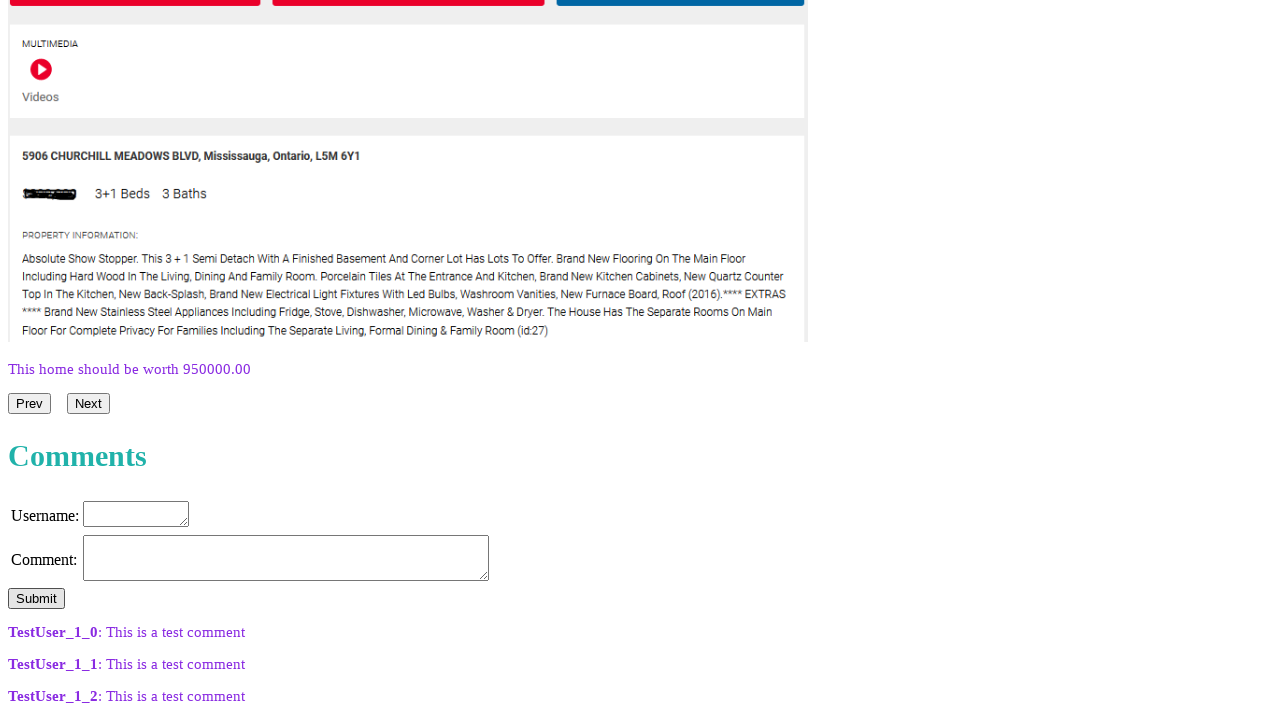

Waited for username field to be available
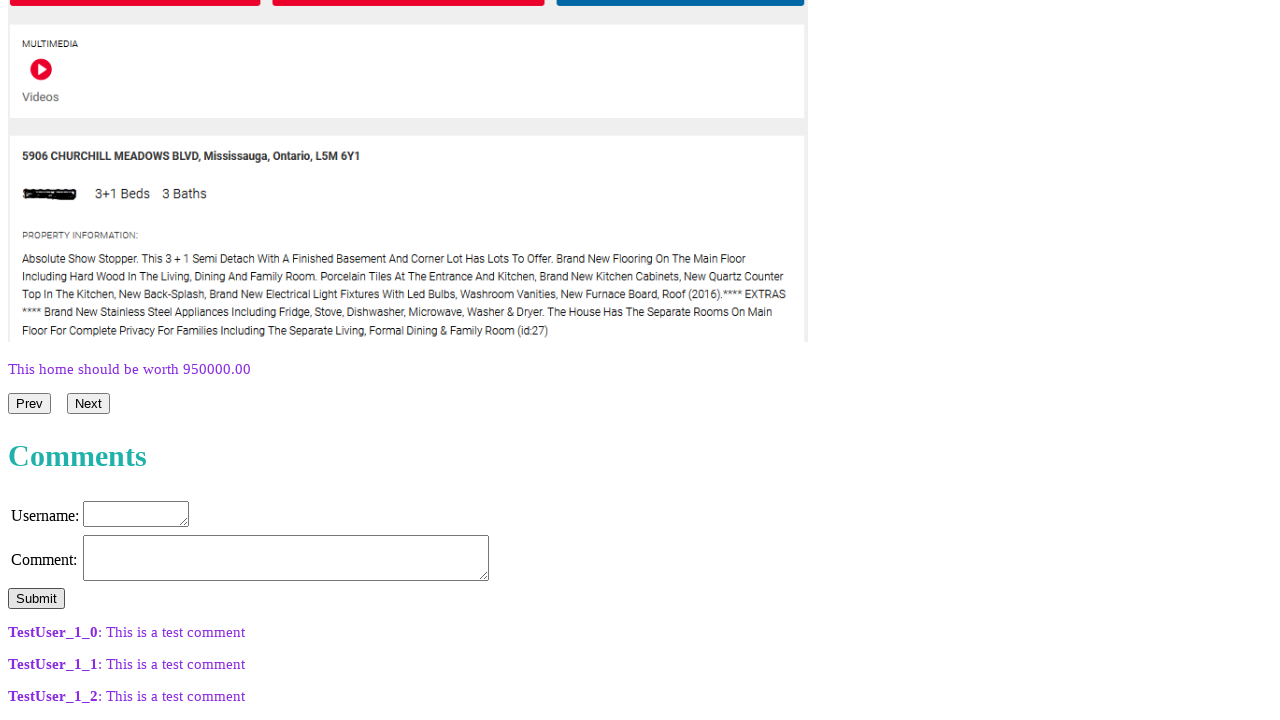

Waited for comment field to be available
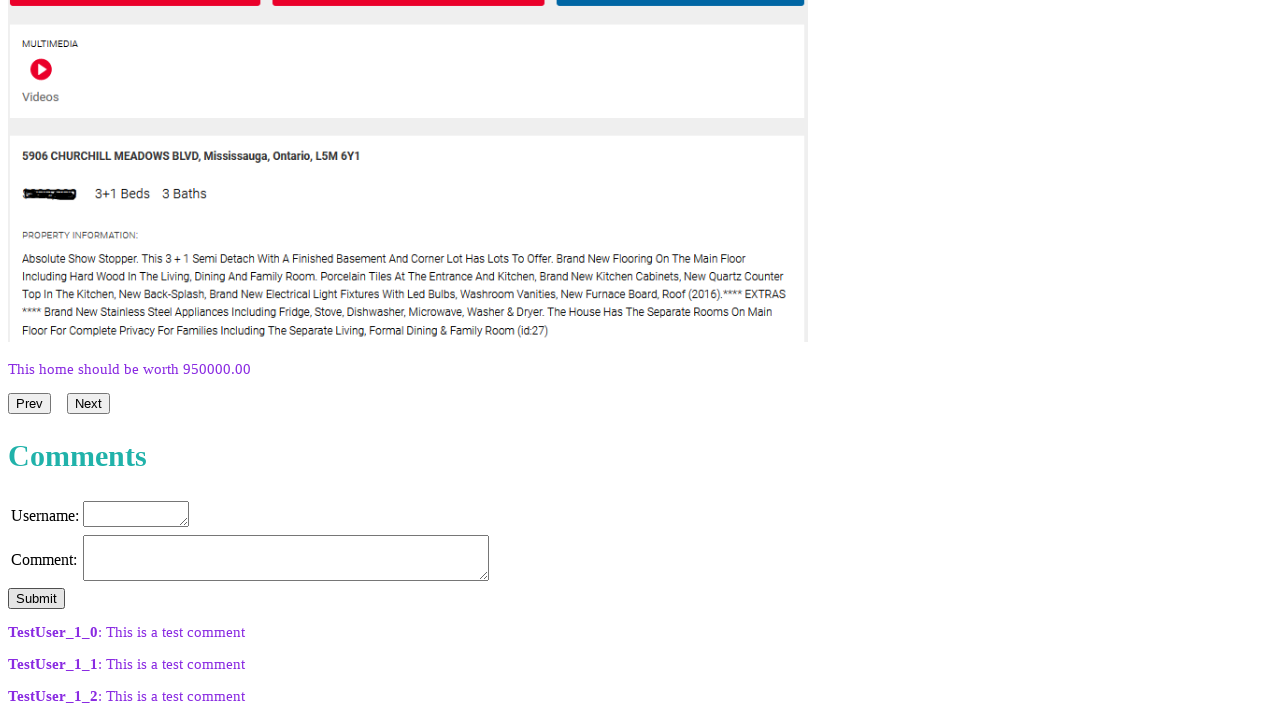

Waited for submit button to be available
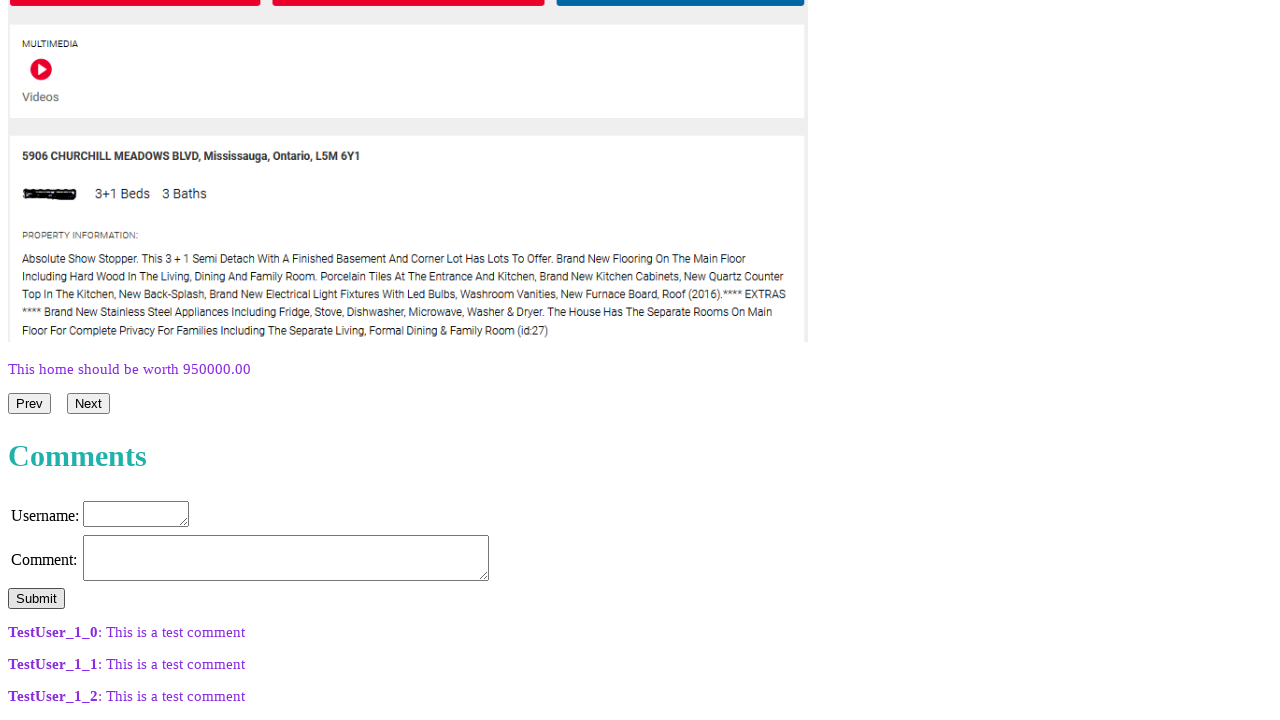

Filled username field with 'TestUser_1_4' on .username
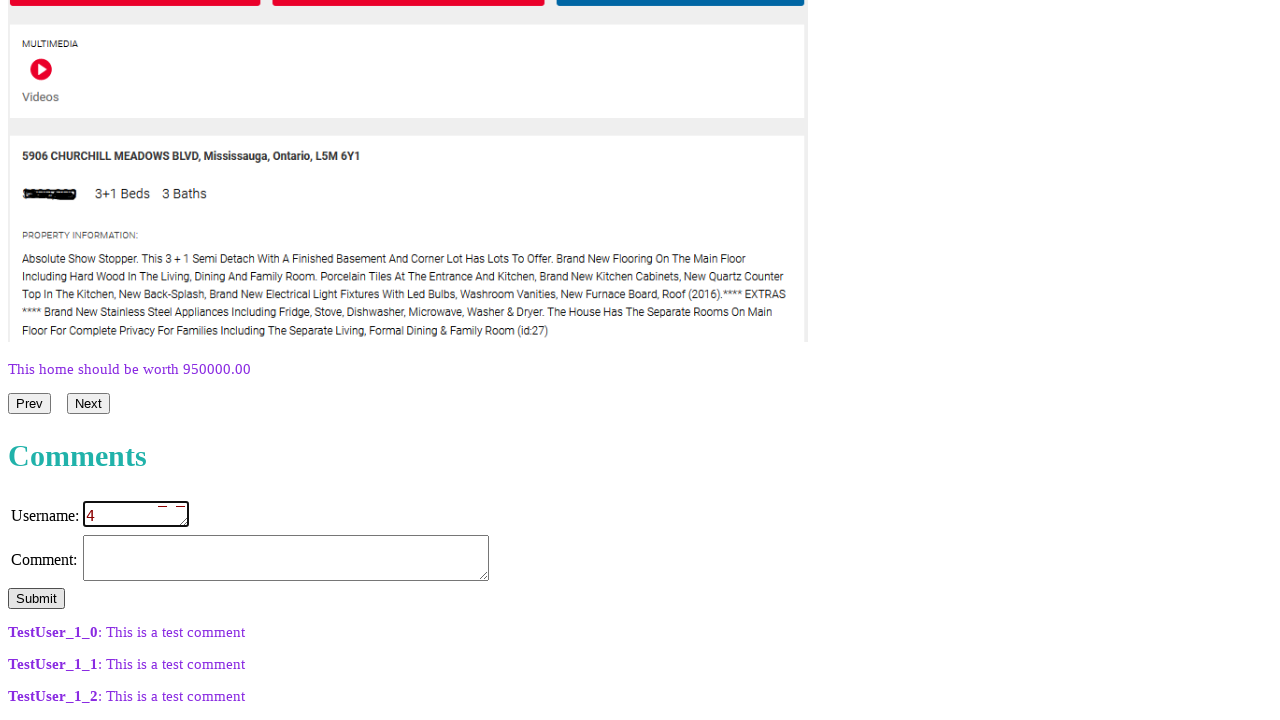

Filled comment field with 'This is a test comment' on .comment
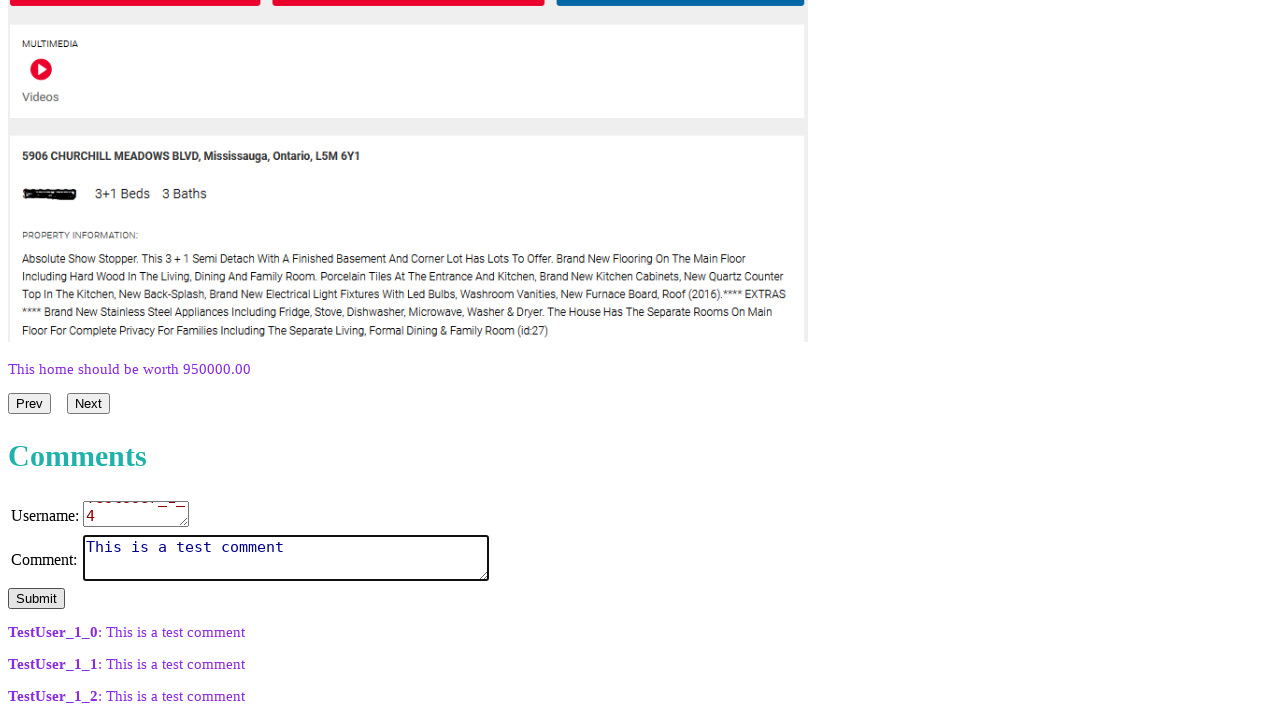

Scrolled submit button into view
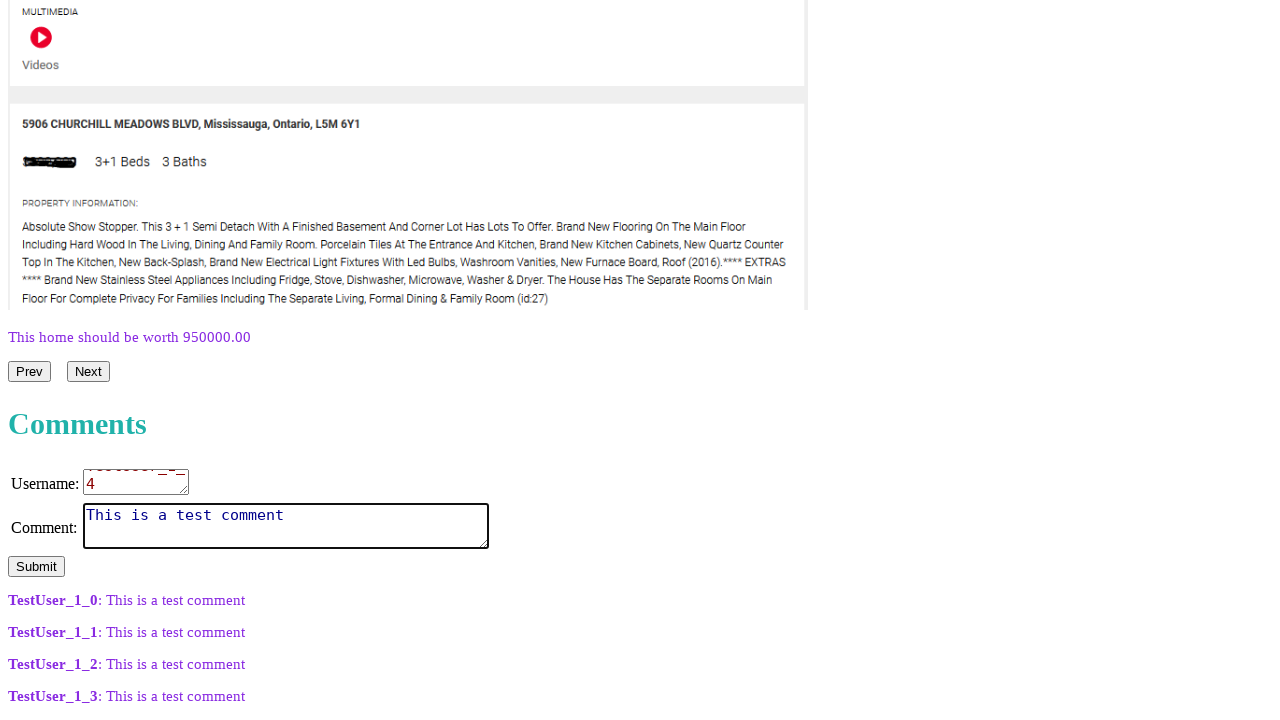

Waited 1 second for overlays to disappear
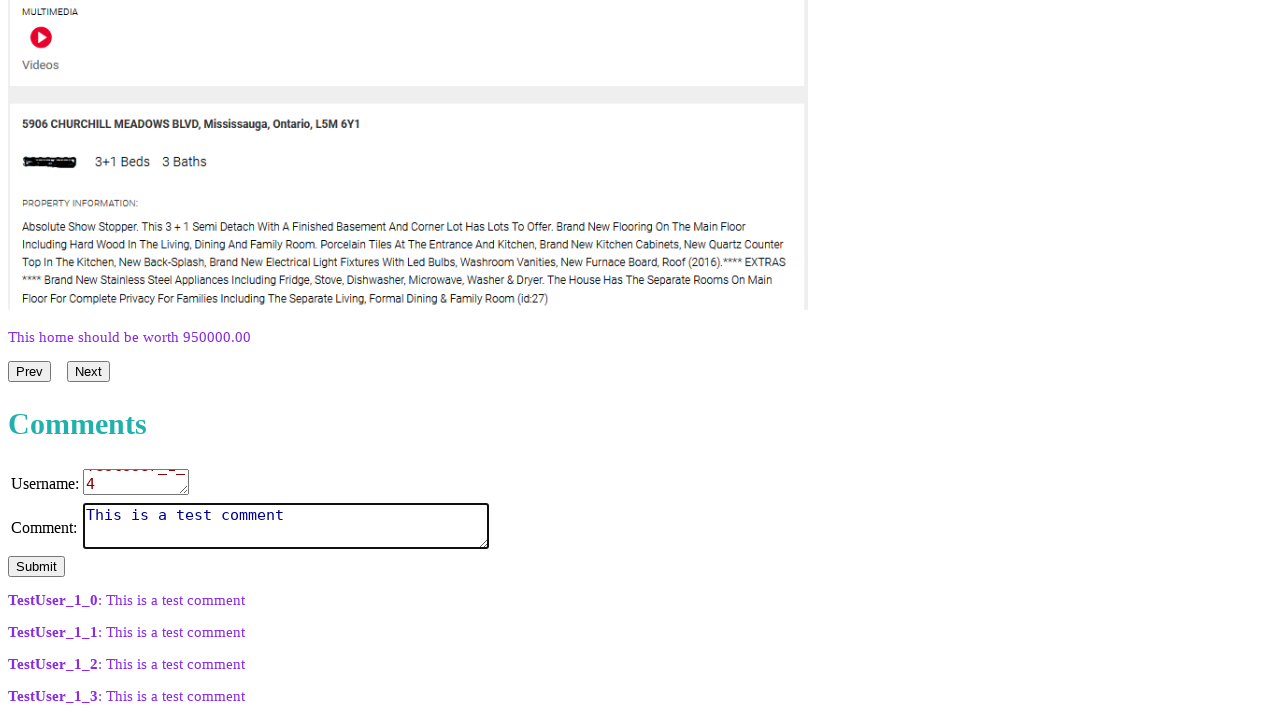

Clicked submit button to submit comment at (36, 567) on #submit
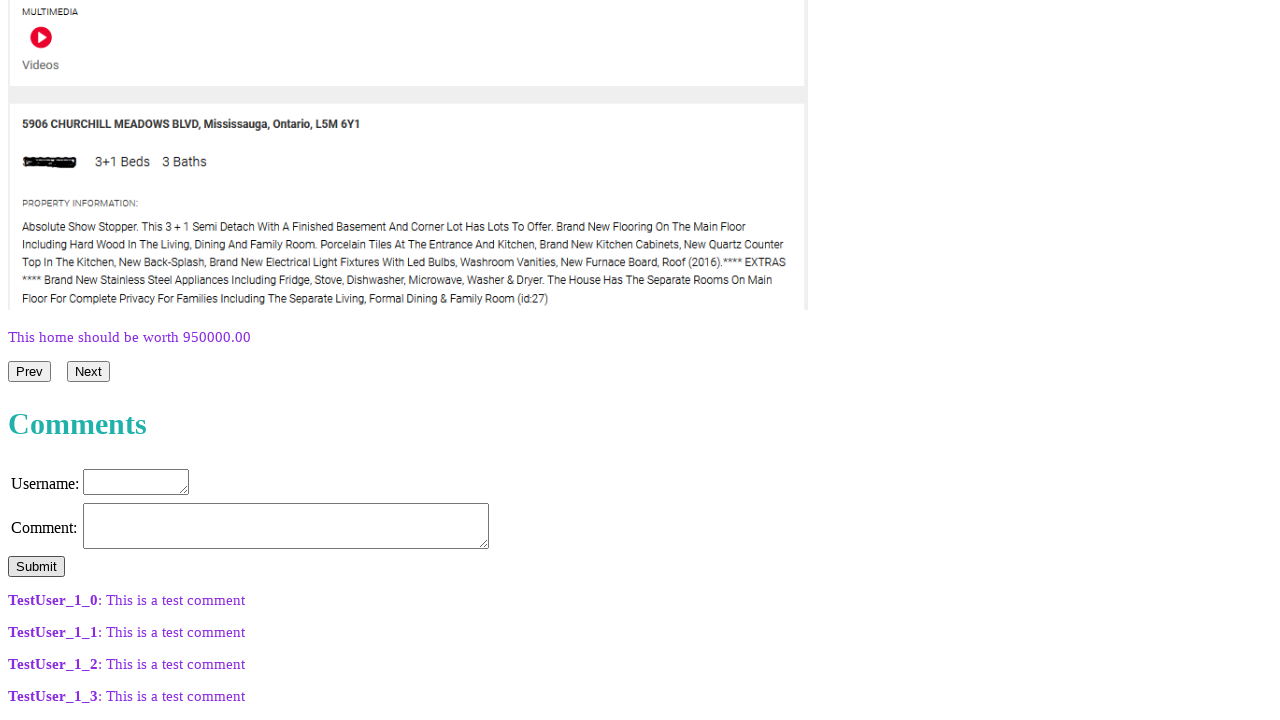

Verified comment appeared in blogs section
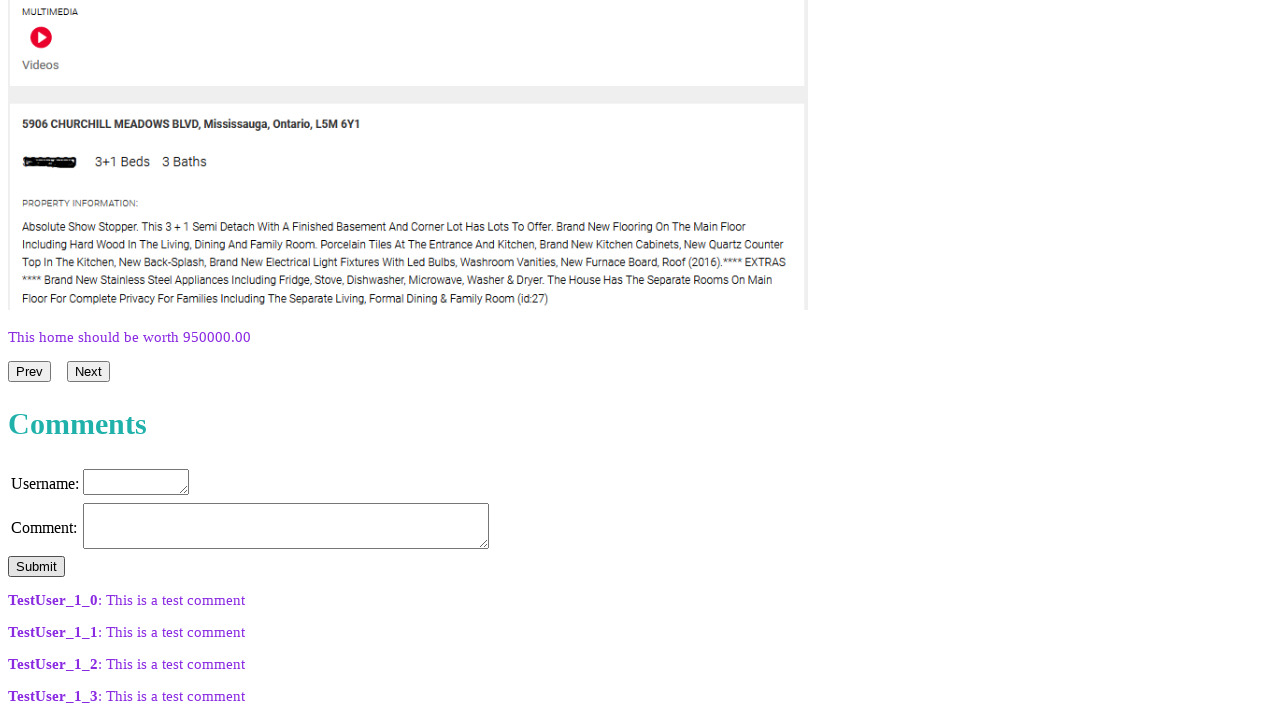

Waited for username field to be available
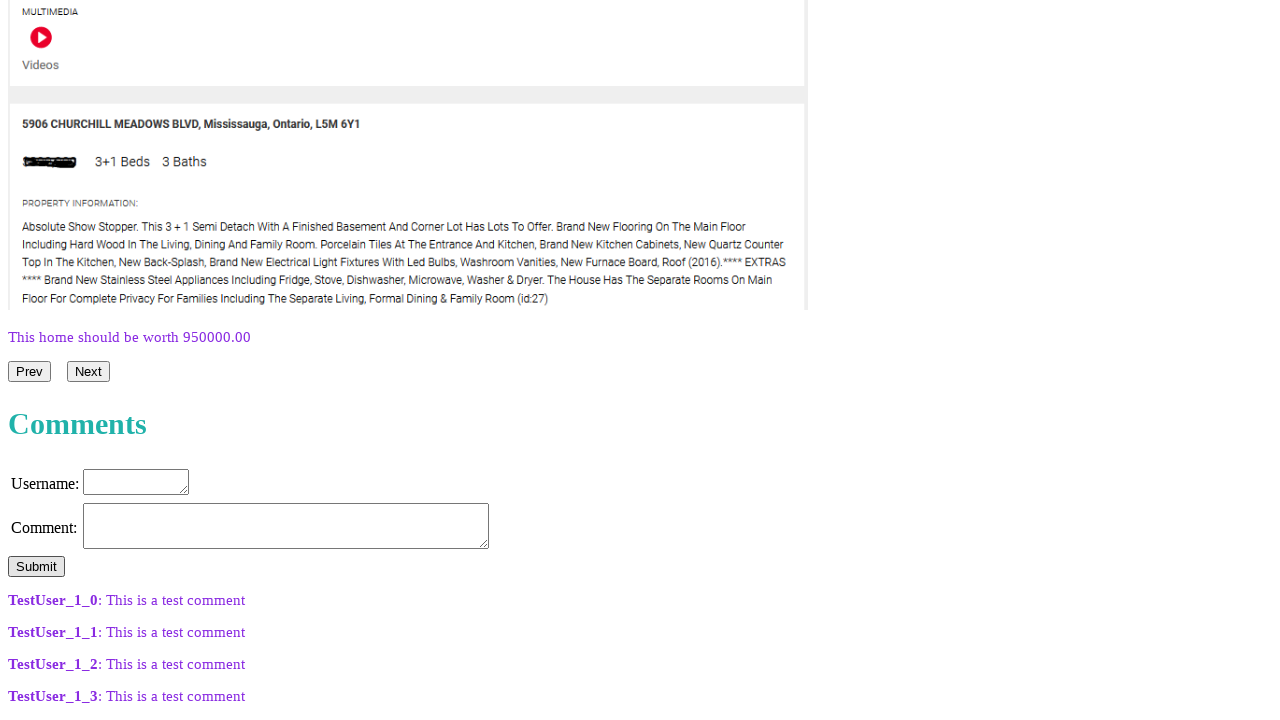

Waited for comment field to be available
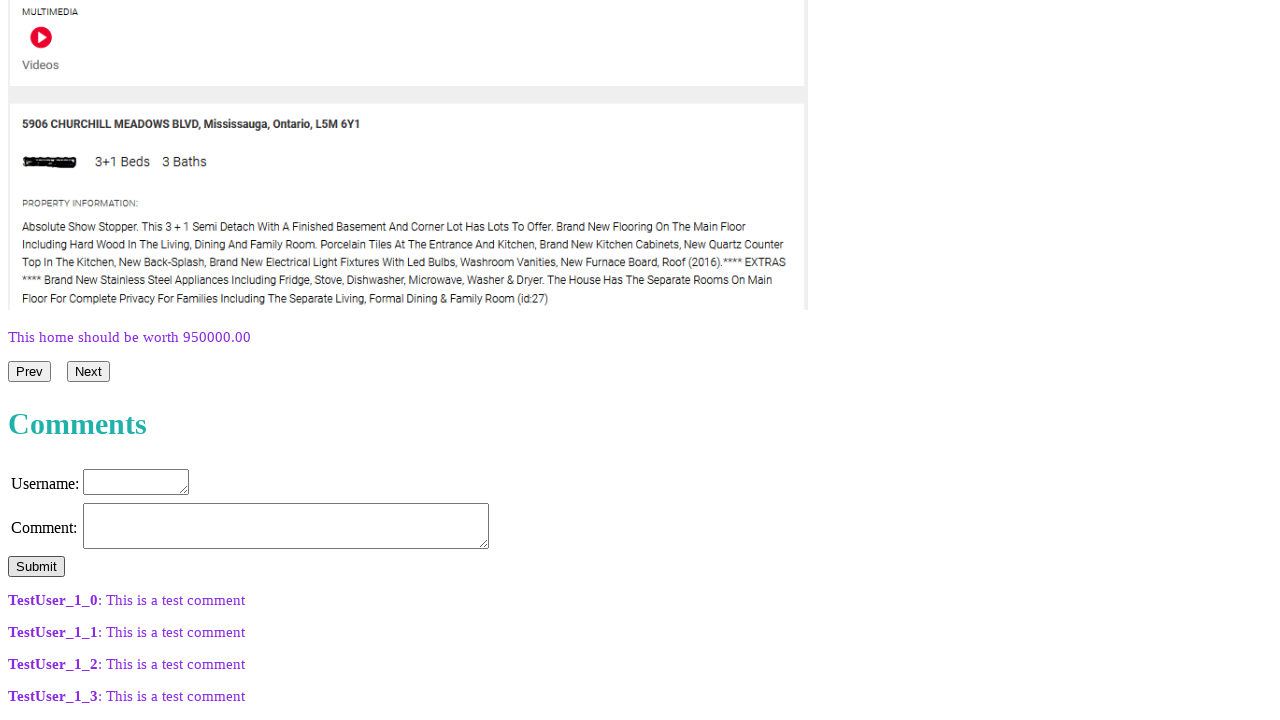

Waited for submit button to be available
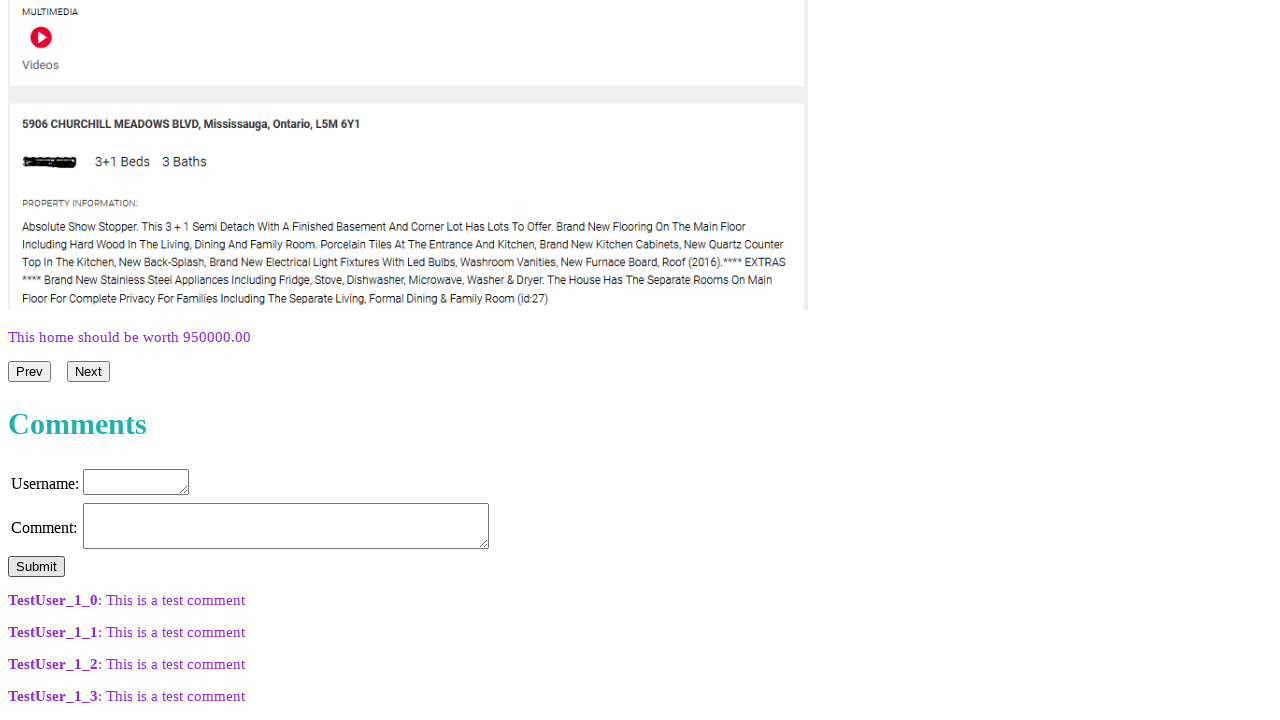

Filled username field with 'TestUser_1_5' on .username
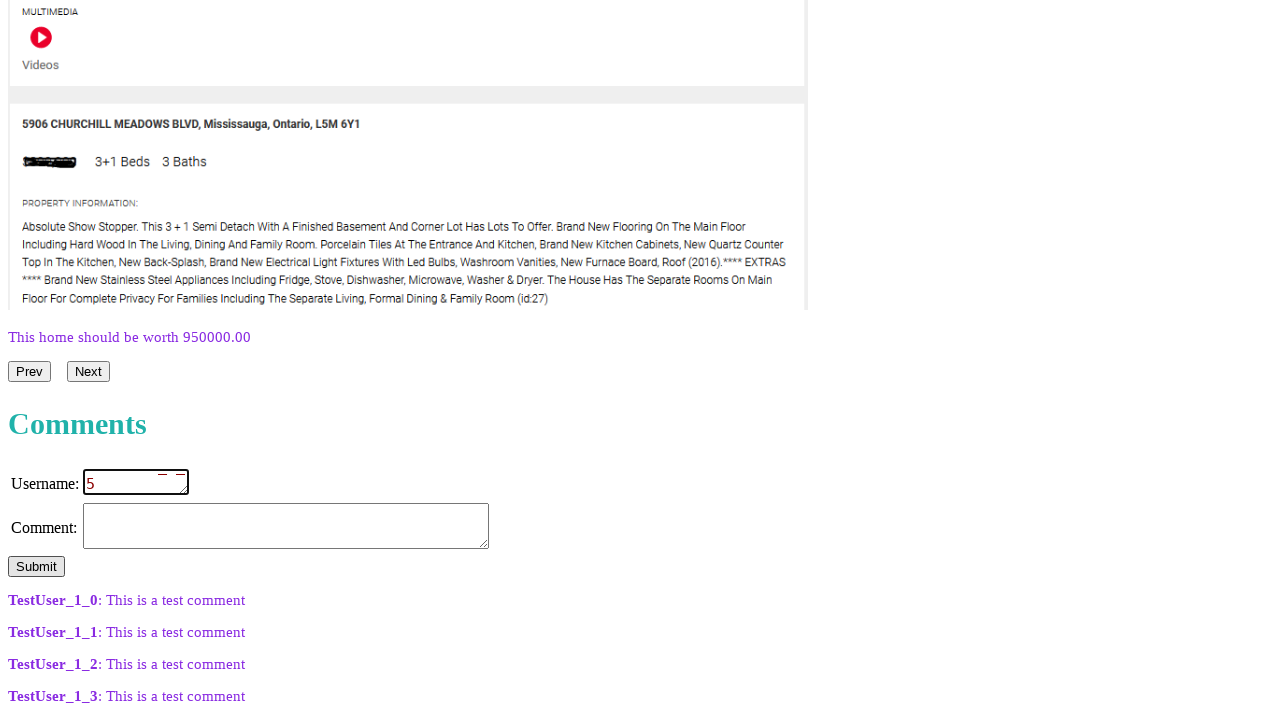

Filled comment field with 'This is a test comment' on .comment
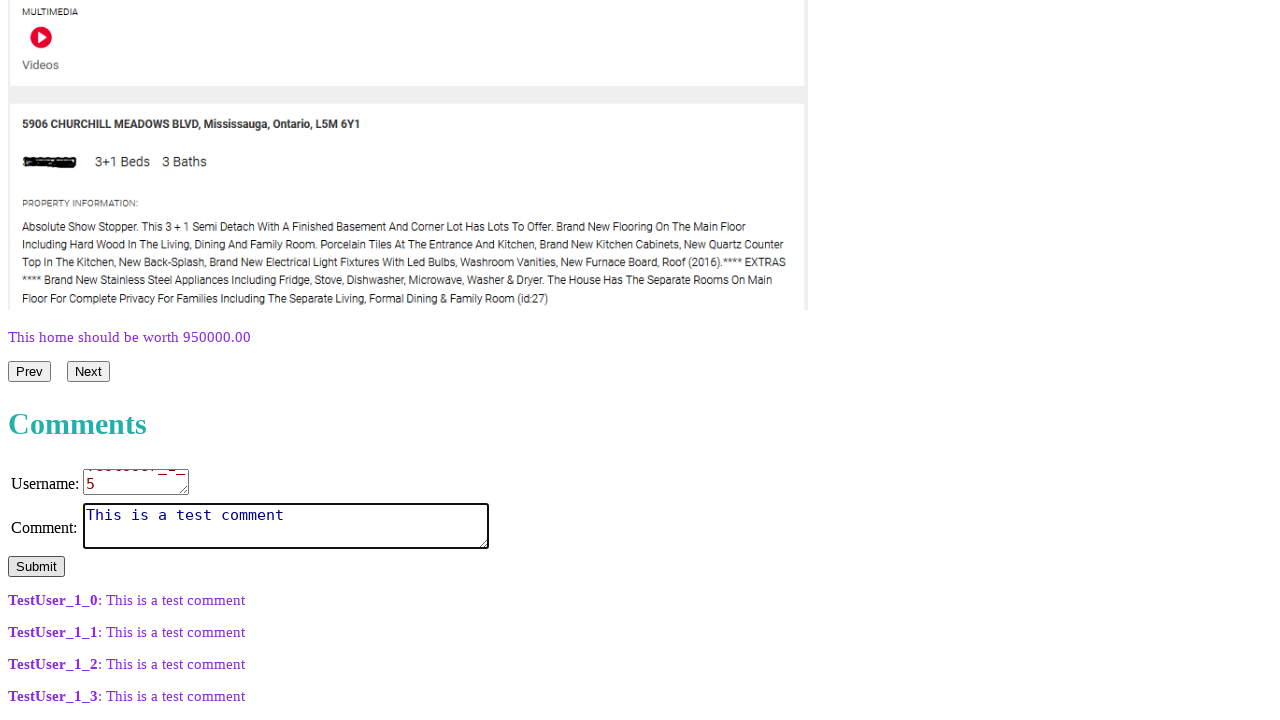

Scrolled submit button into view
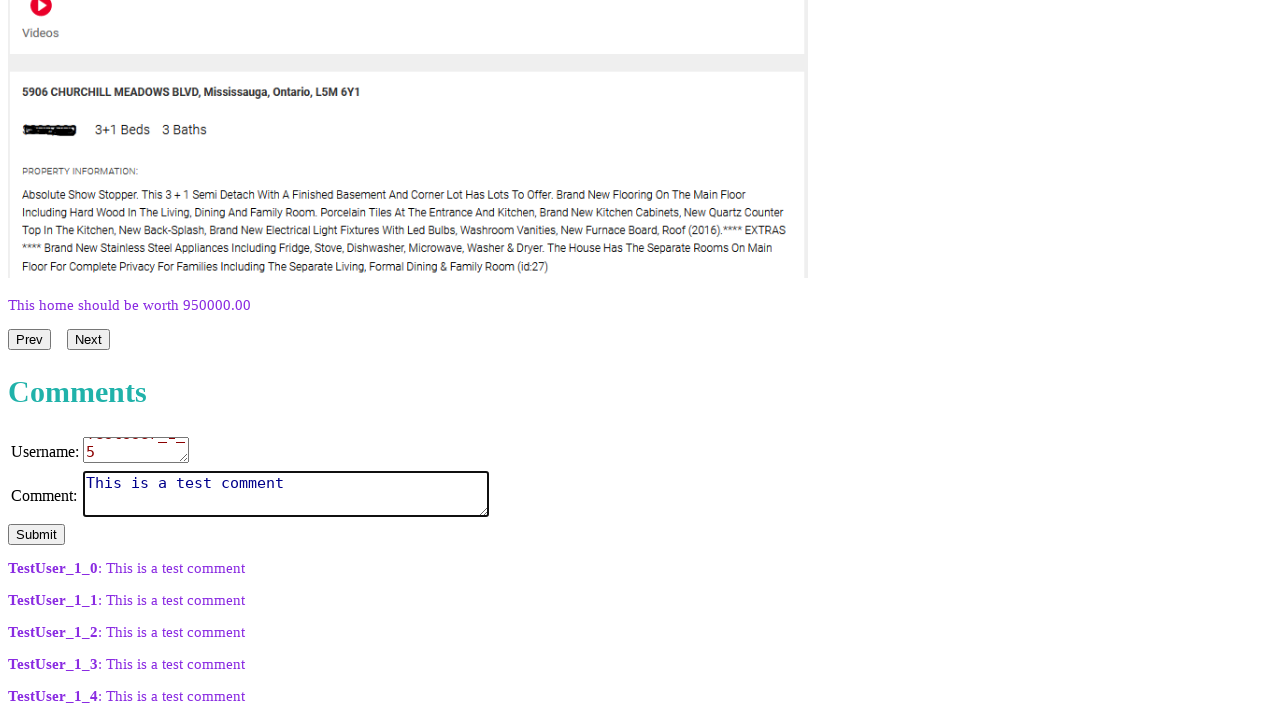

Waited 1 second for overlays to disappear
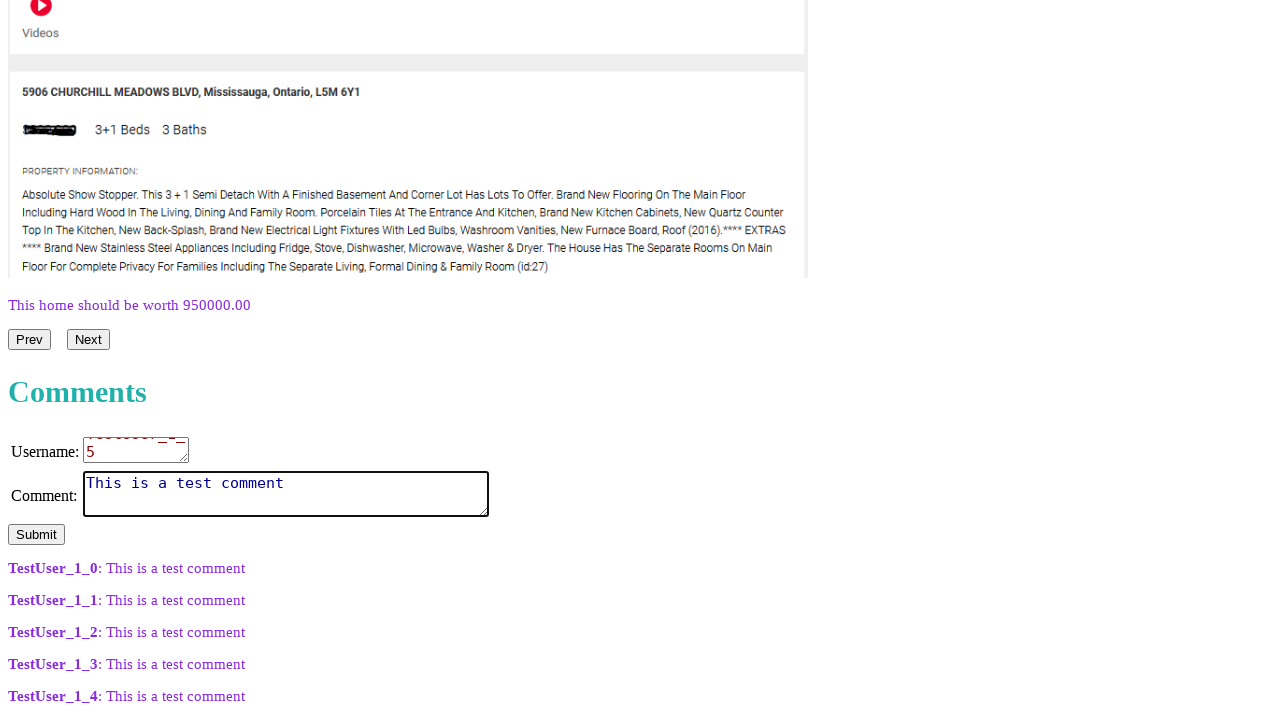

Clicked submit button to submit comment at (36, 535) on #submit
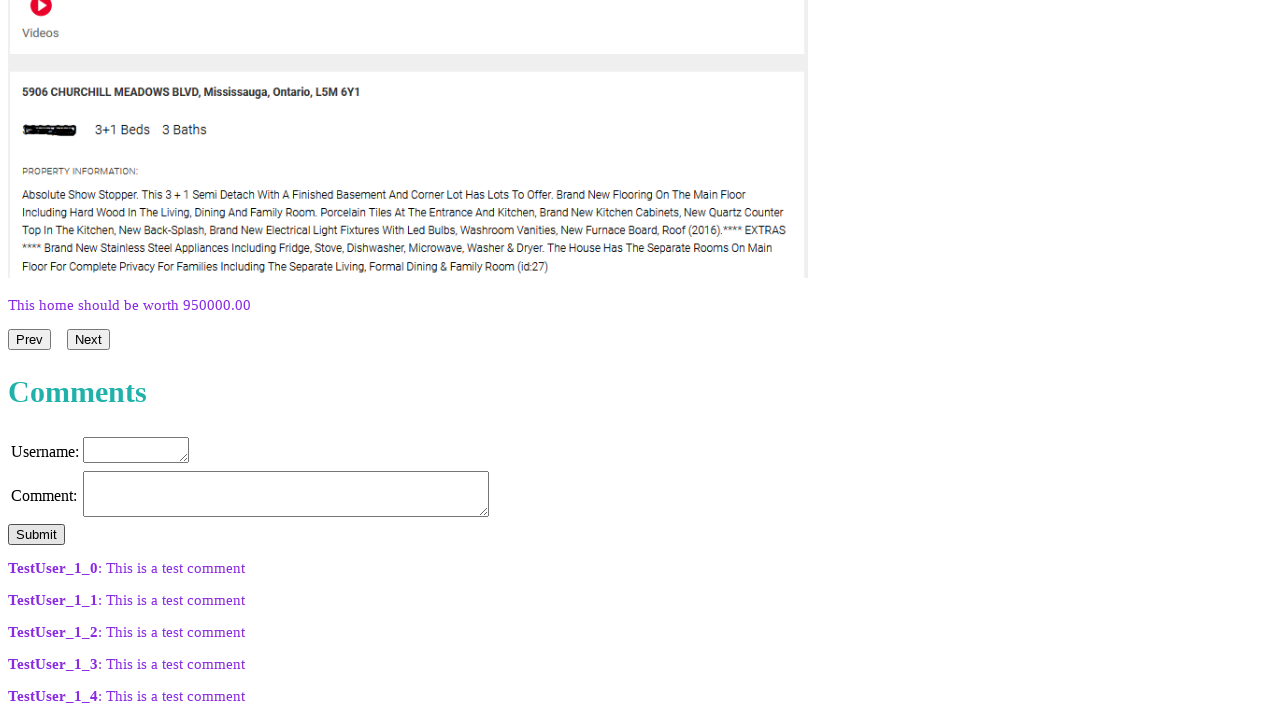

Verified comment appeared in blogs section
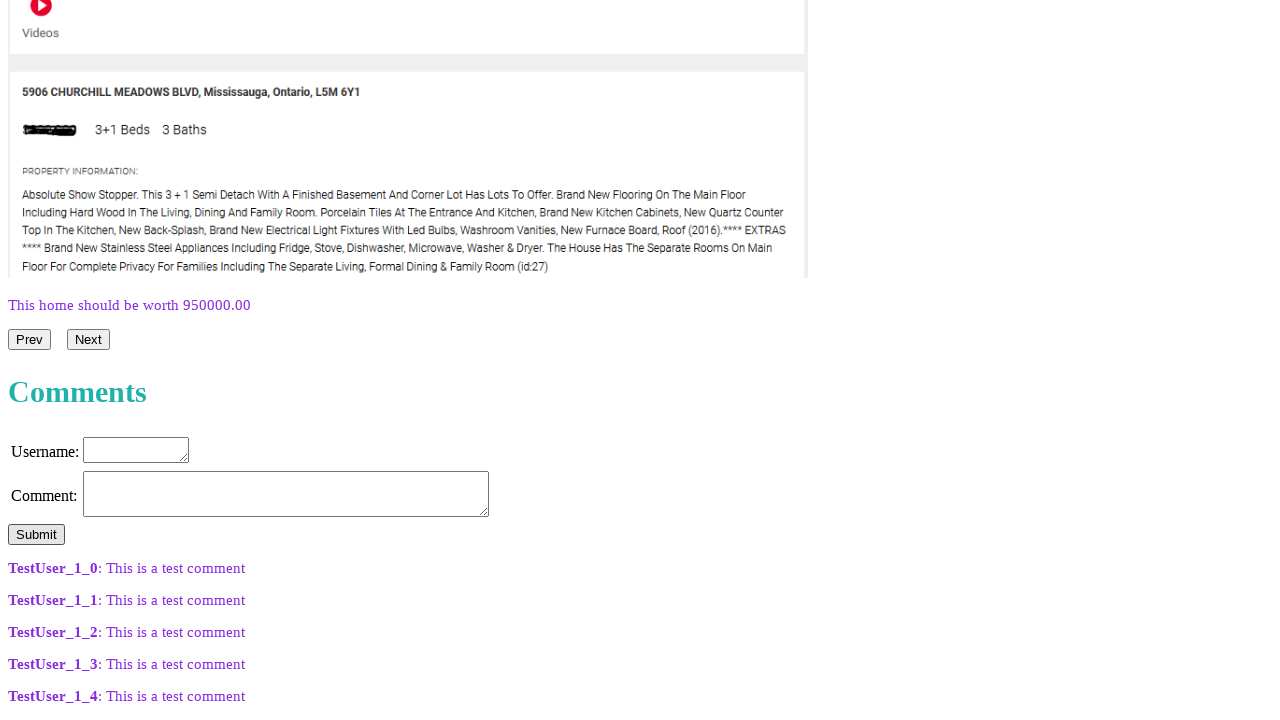

Waited for username field to be available
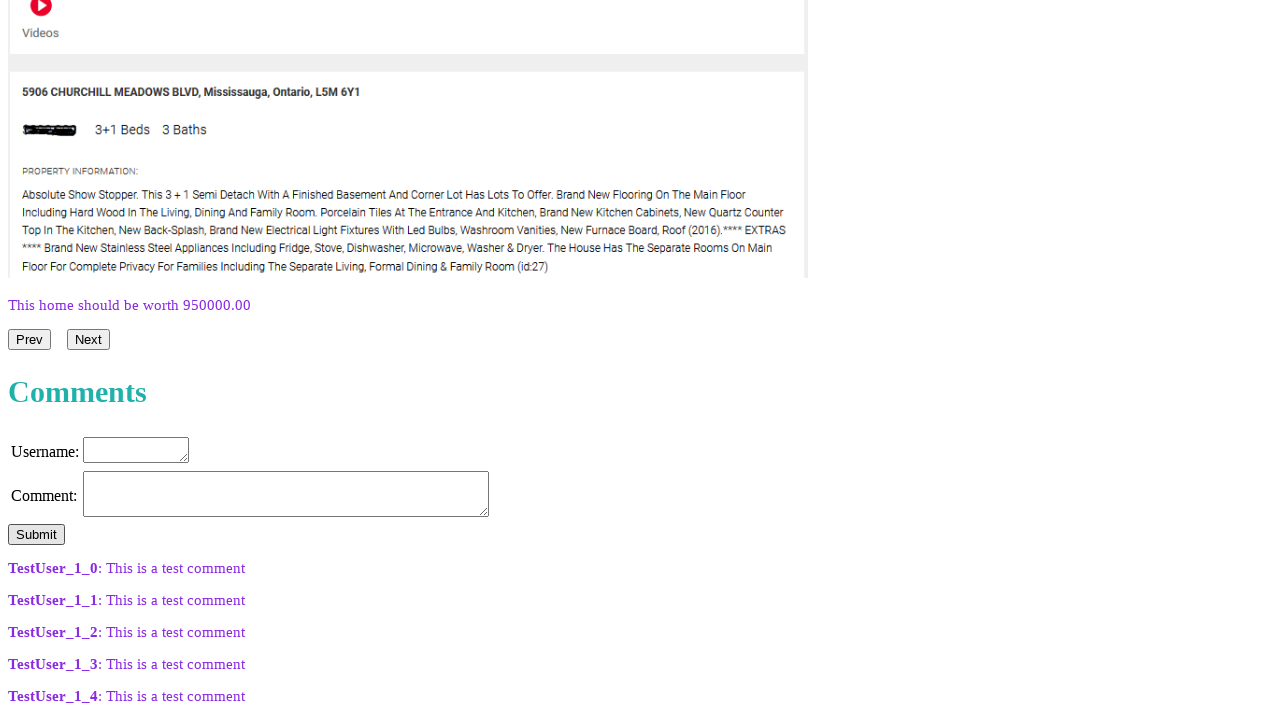

Waited for comment field to be available
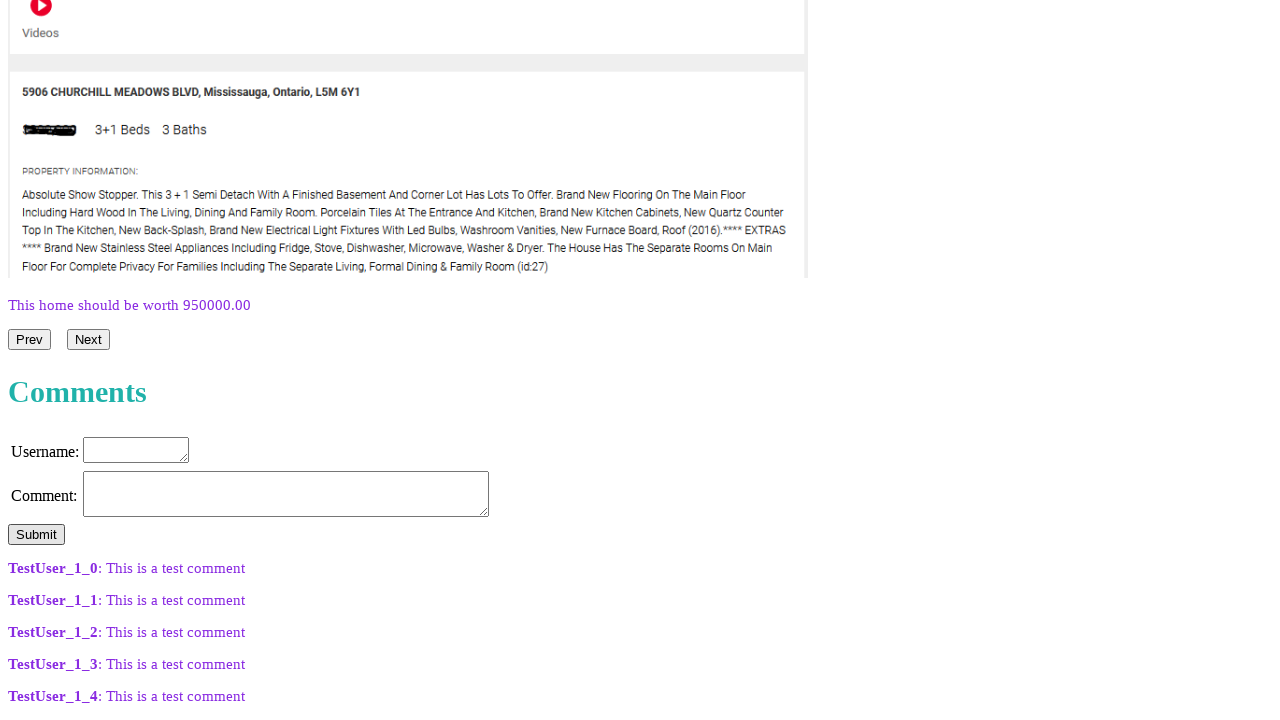

Waited for submit button to be available
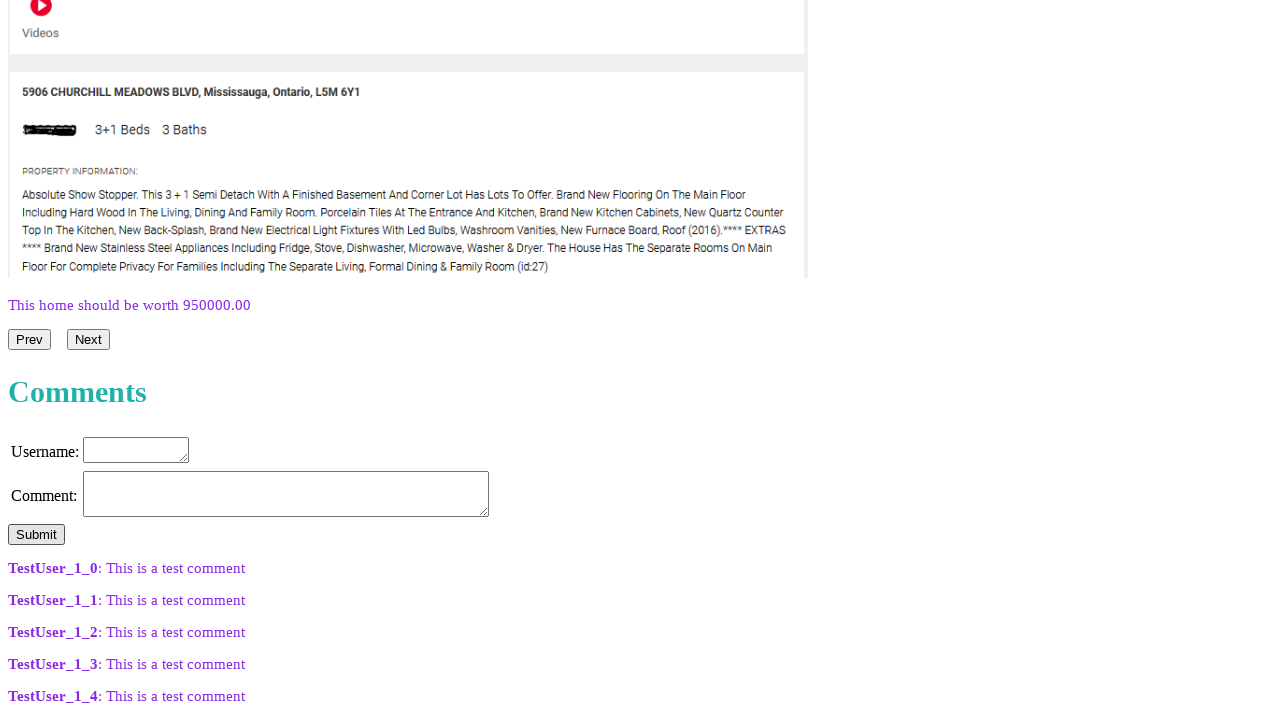

Filled username field with 'TestUser_1_6' on .username
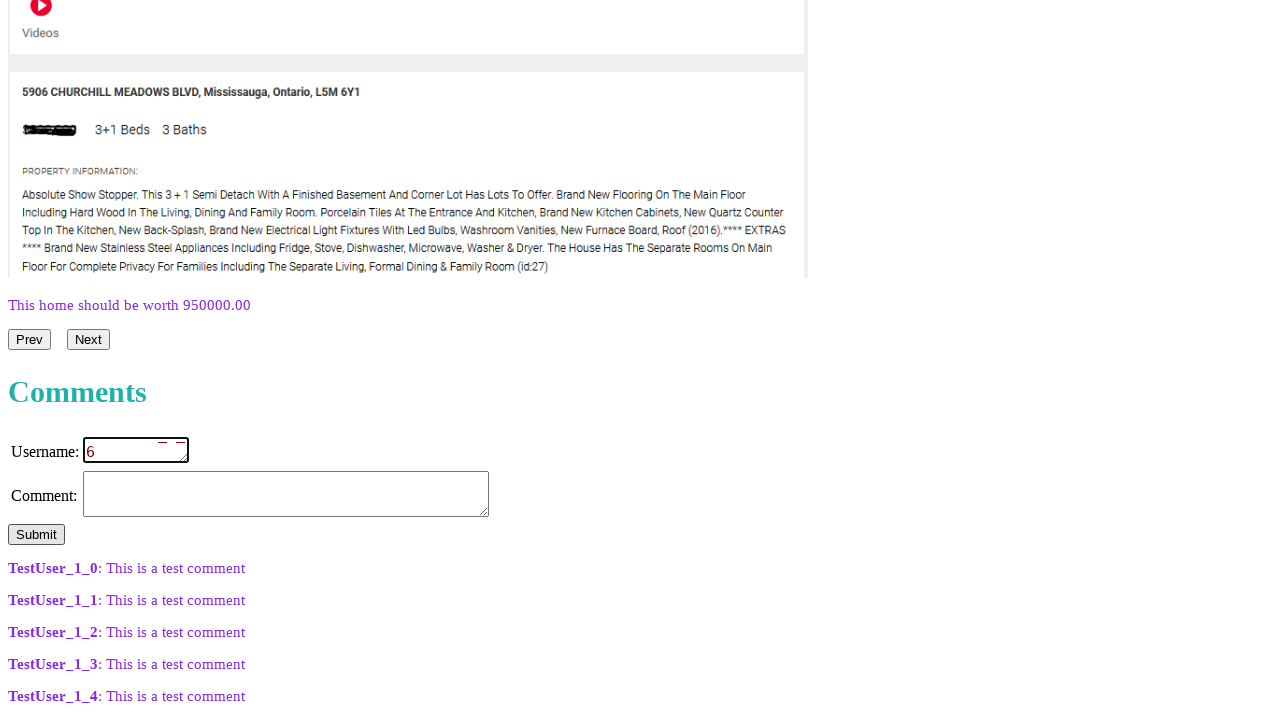

Filled comment field with 'This is a test comment' on .comment
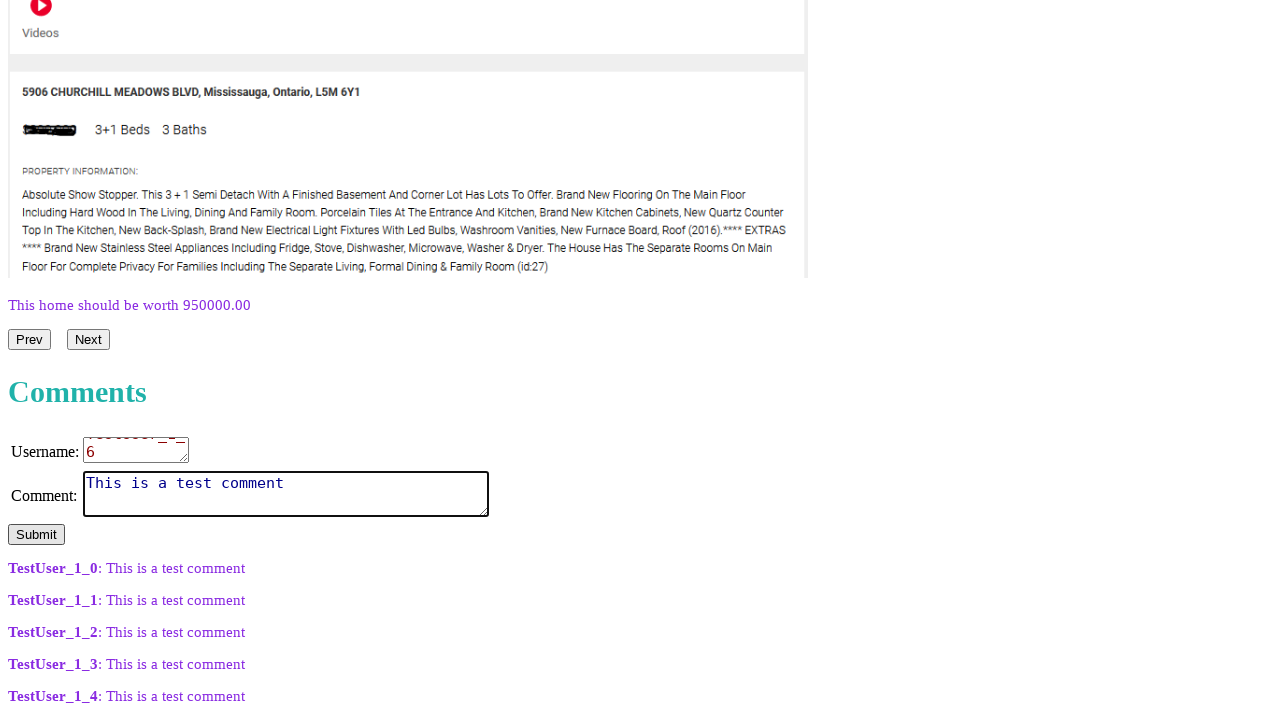

Scrolled submit button into view
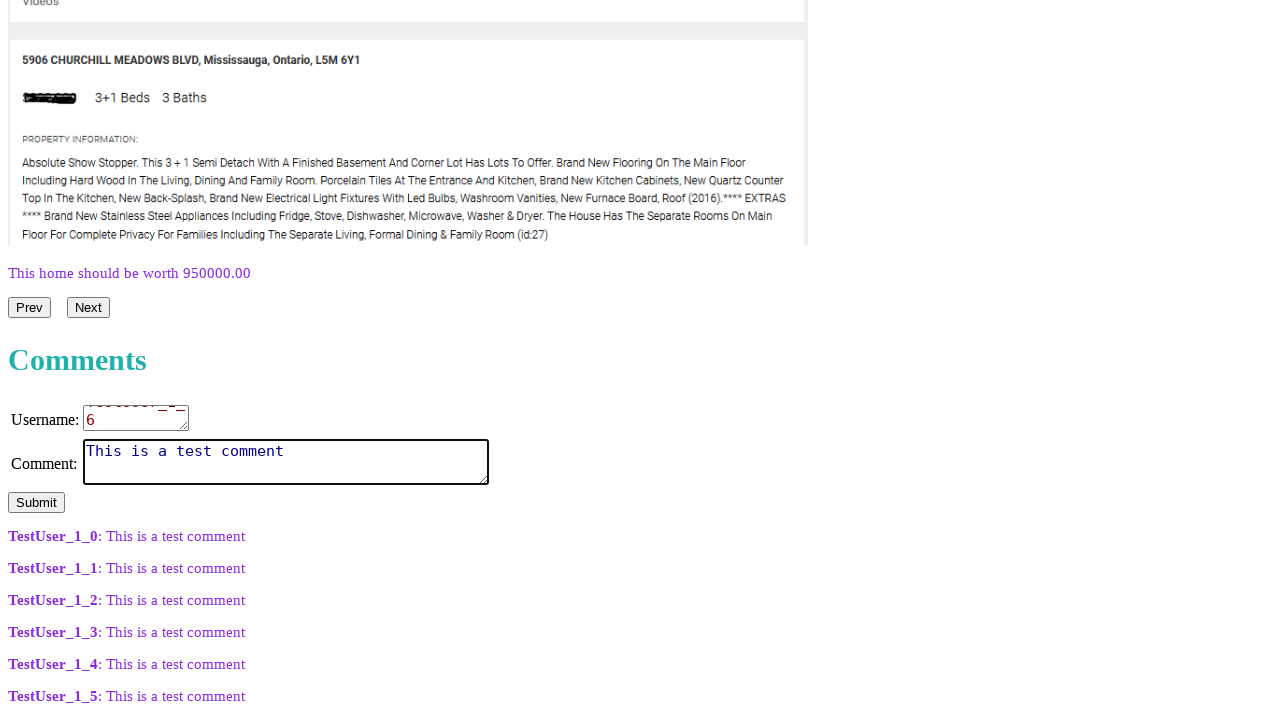

Waited 1 second for overlays to disappear
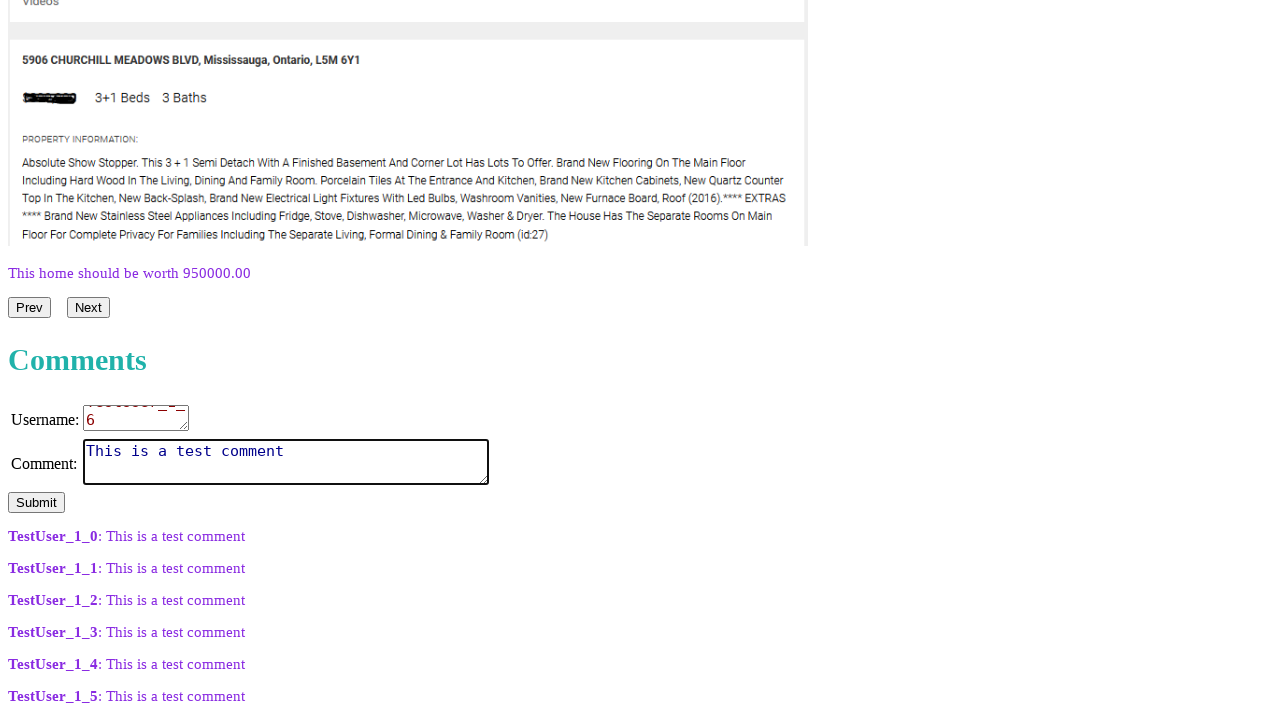

Clicked submit button to submit comment at (36, 503) on #submit
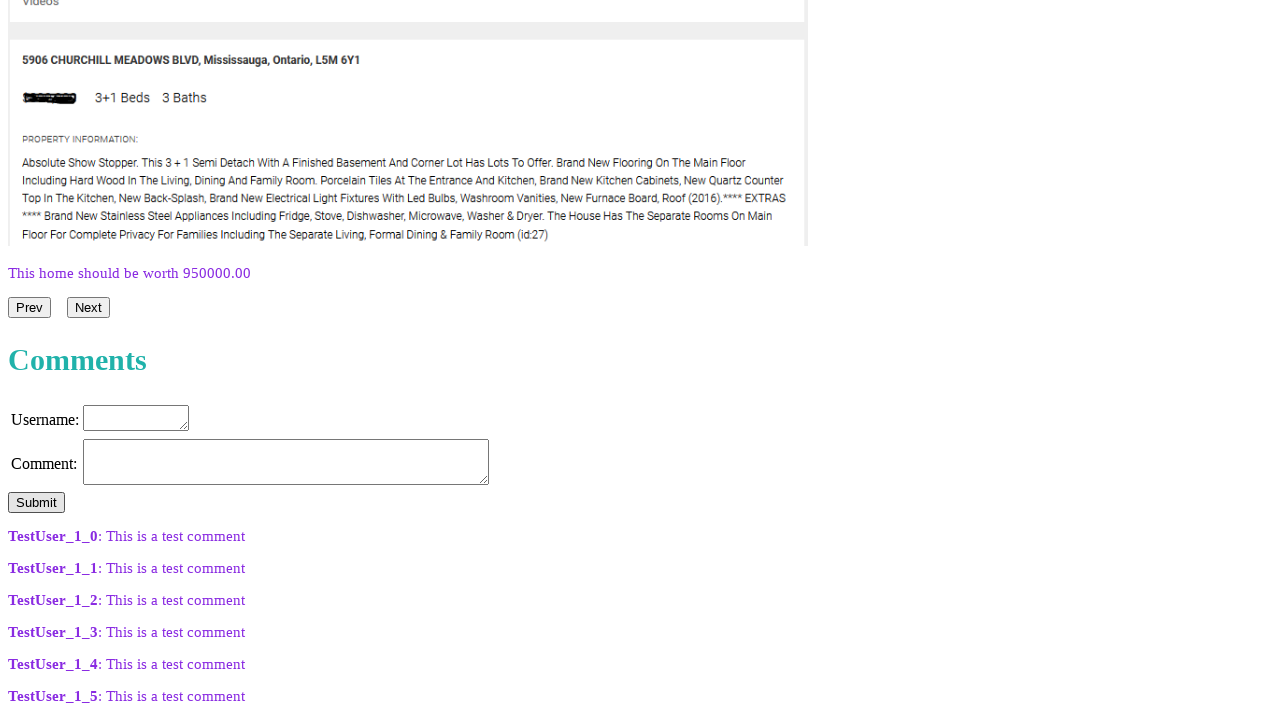

Verified comment appeared in blogs section
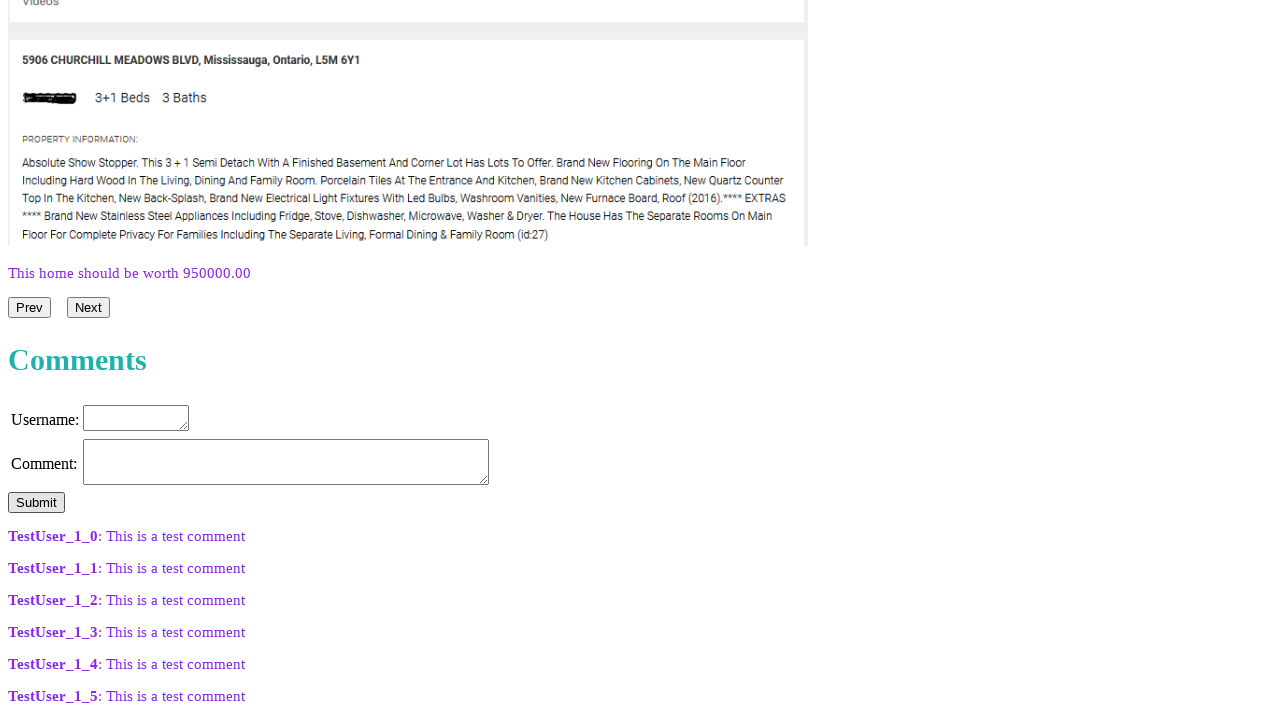

Waited for username field to be available
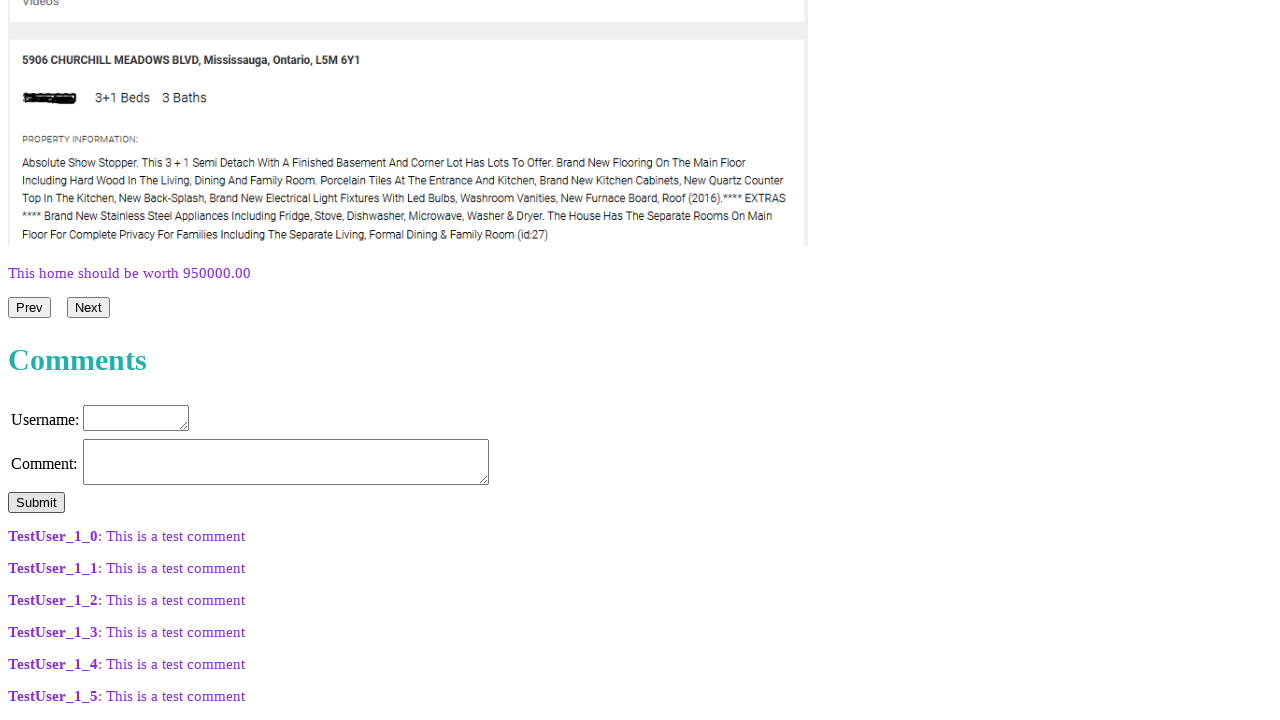

Waited for comment field to be available
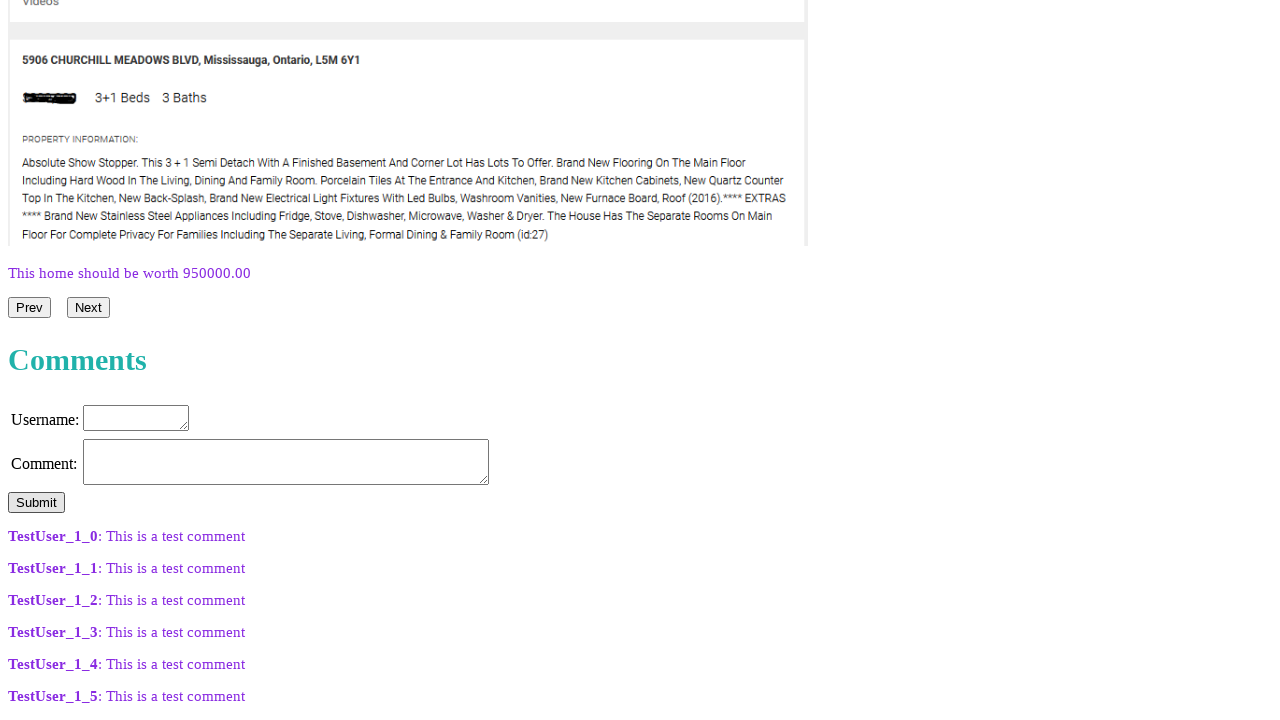

Waited for submit button to be available
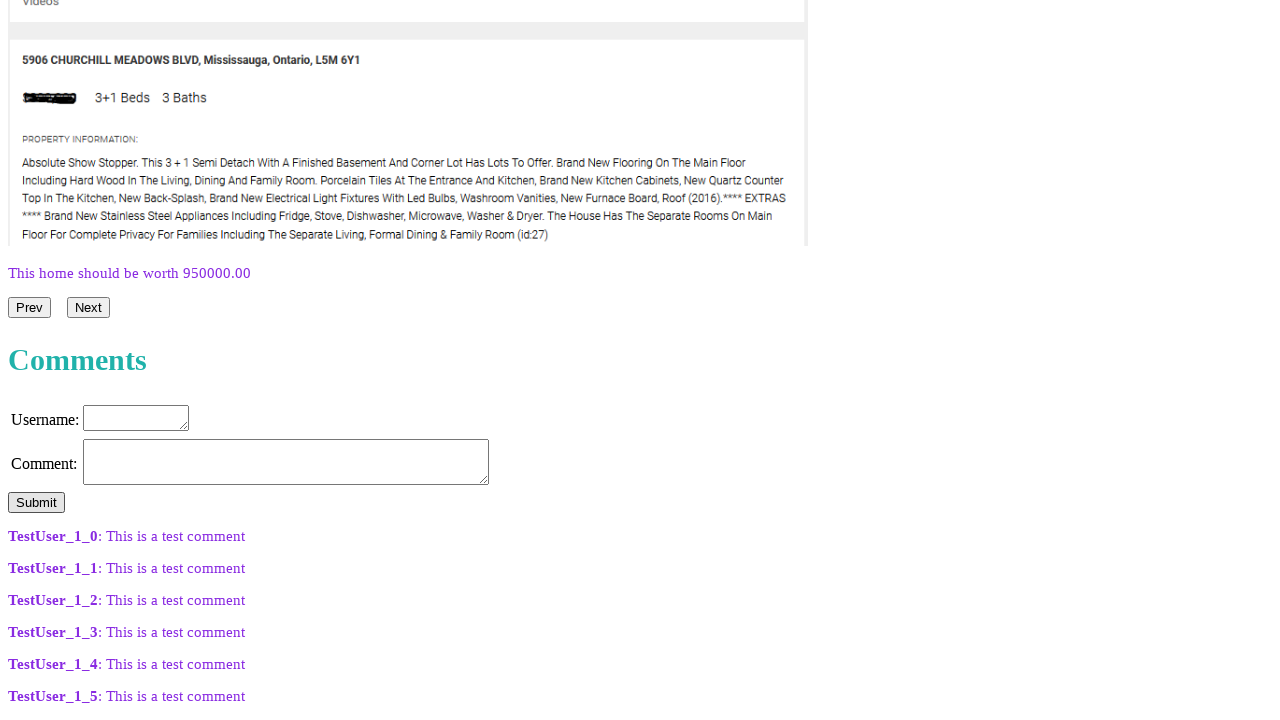

Filled username field with 'TestUser_1_7' on .username
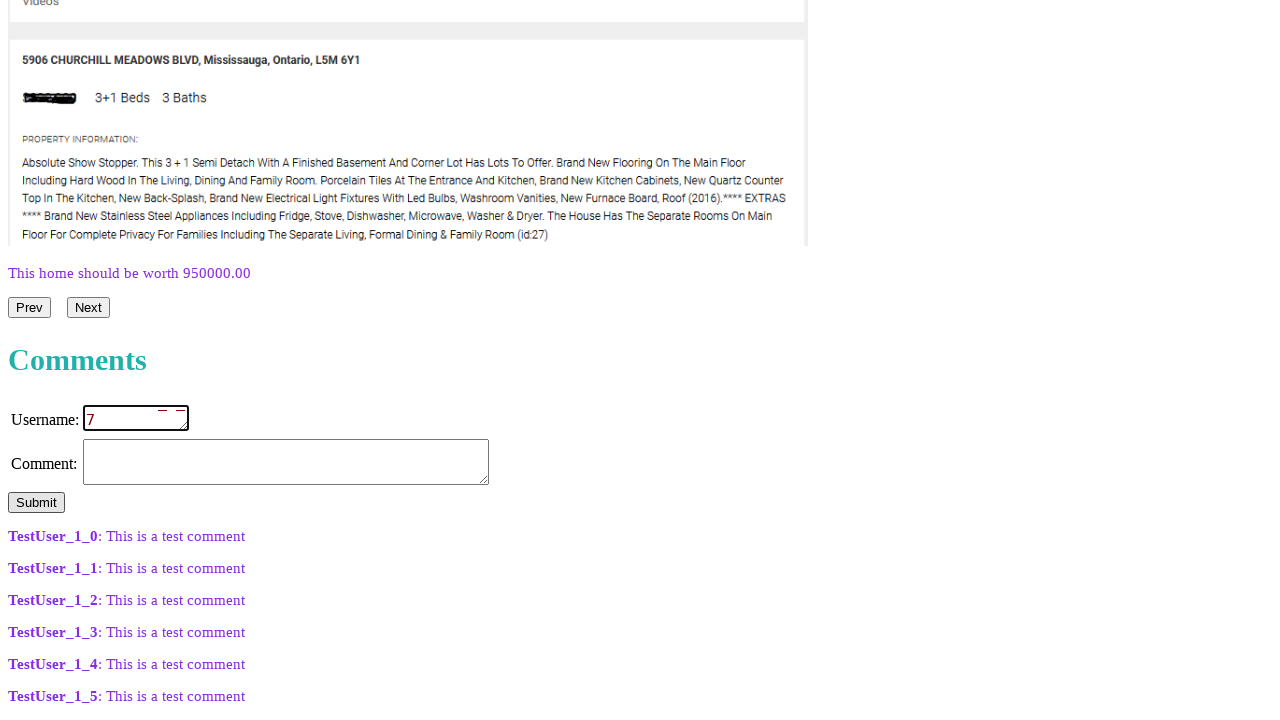

Filled comment field with 'This is a test comment' on .comment
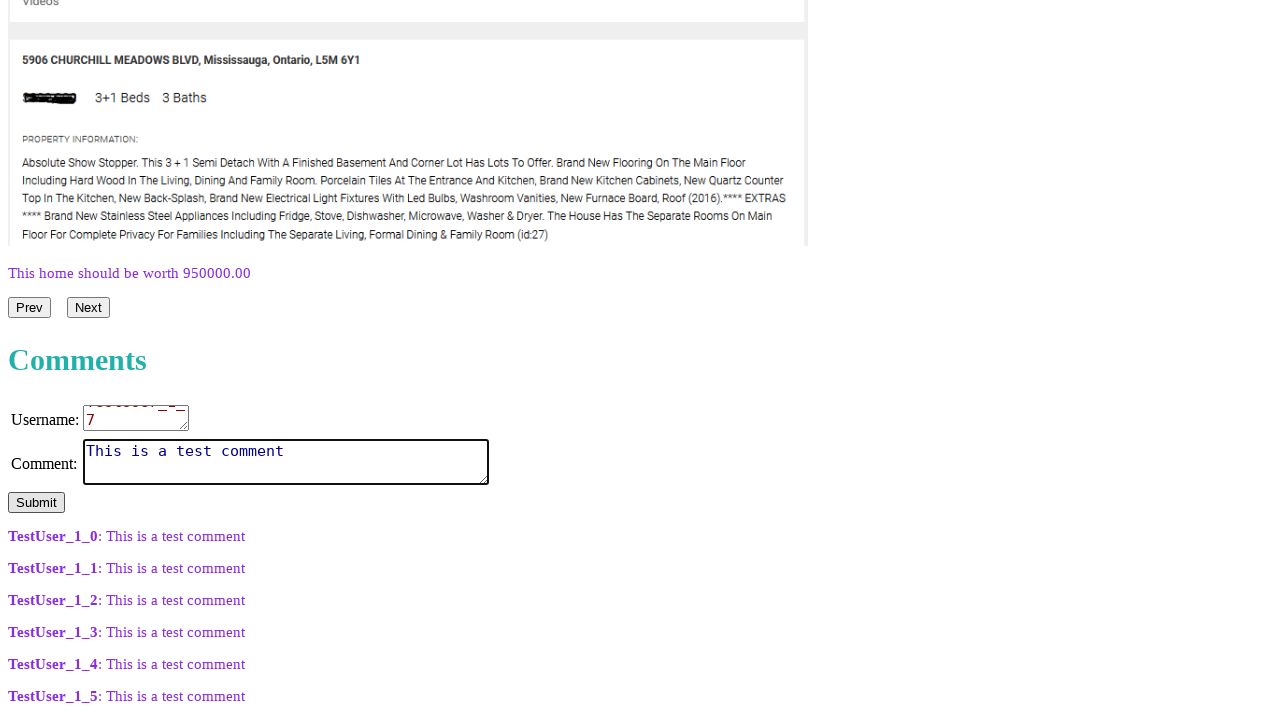

Scrolled submit button into view
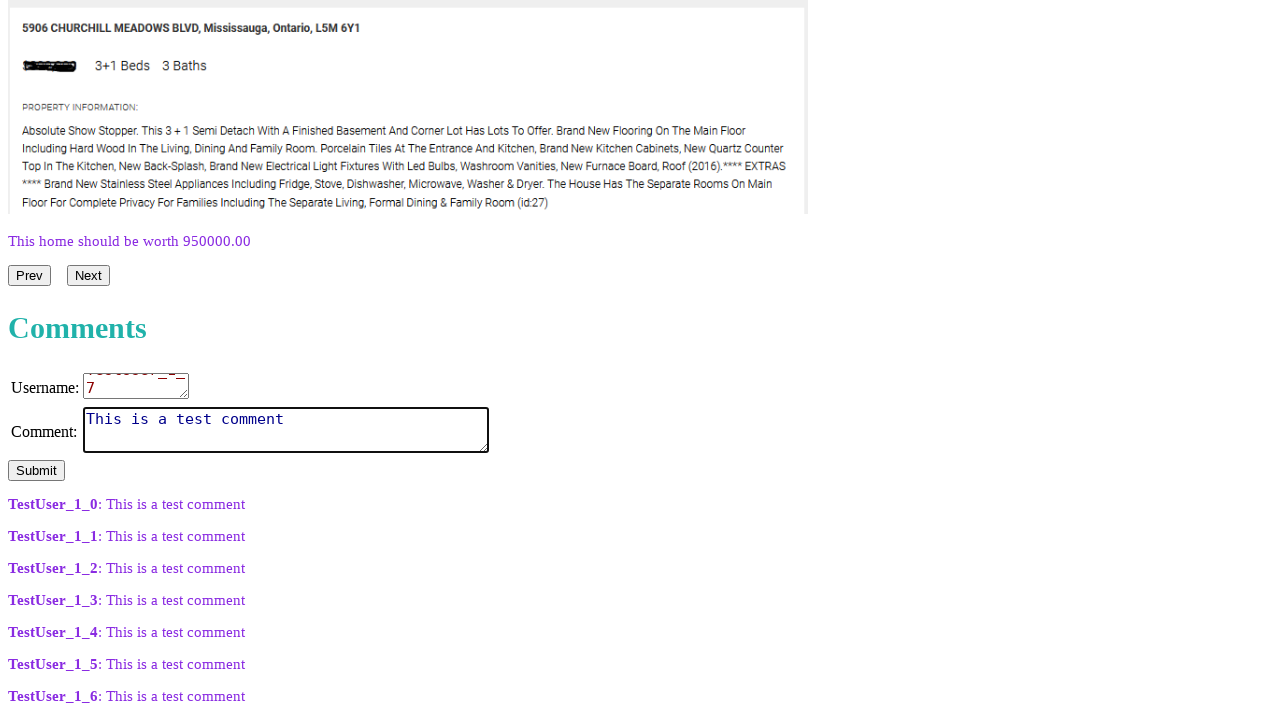

Waited 1 second for overlays to disappear
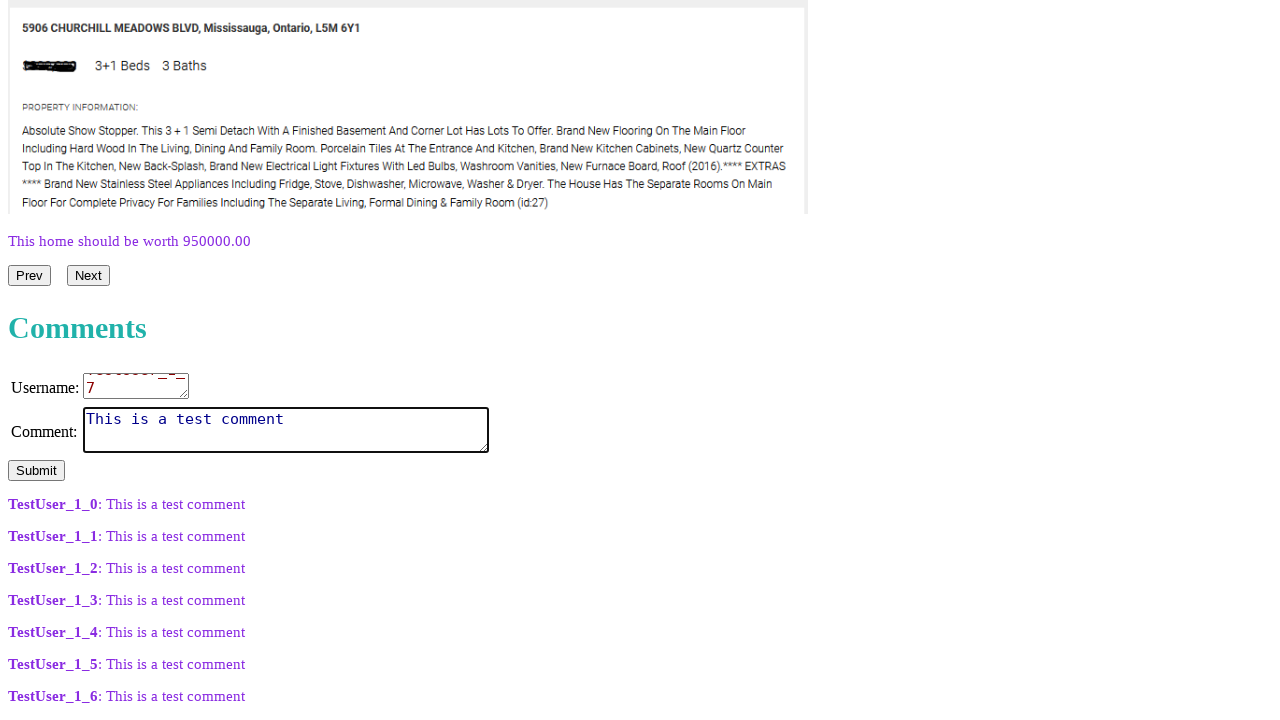

Clicked submit button to submit comment at (36, 471) on #submit
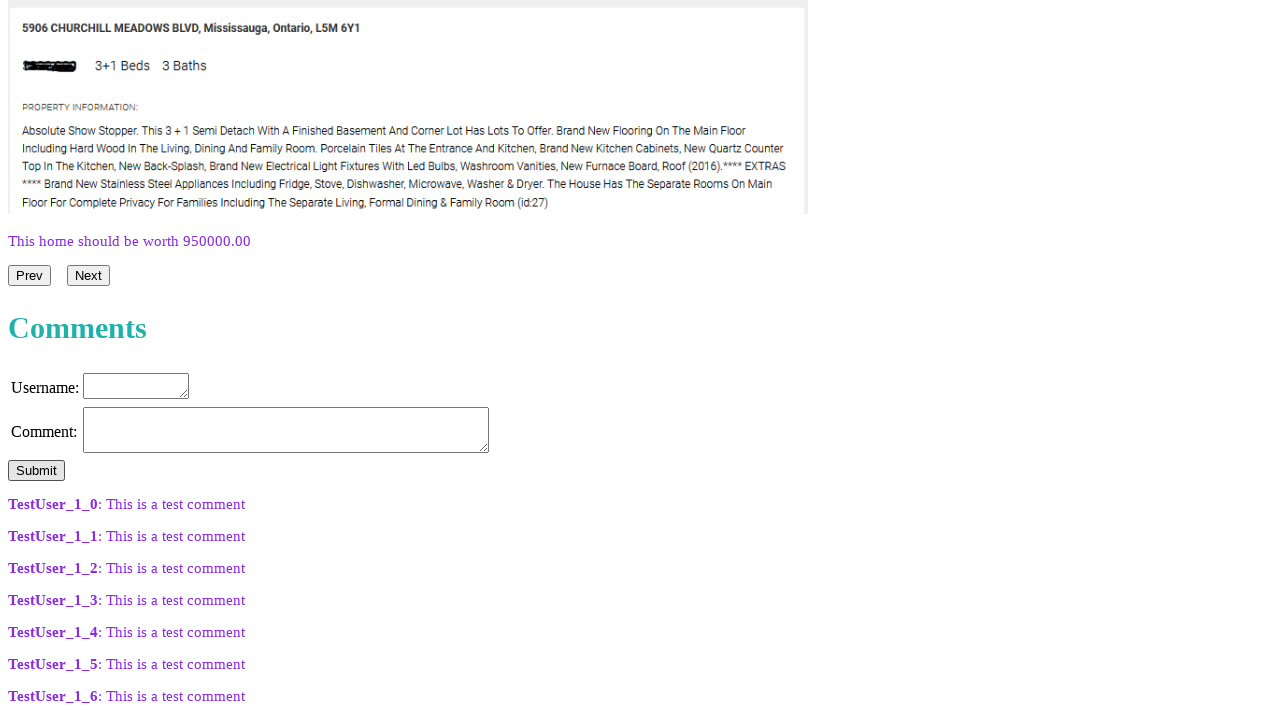

Verified comment appeared in blogs section
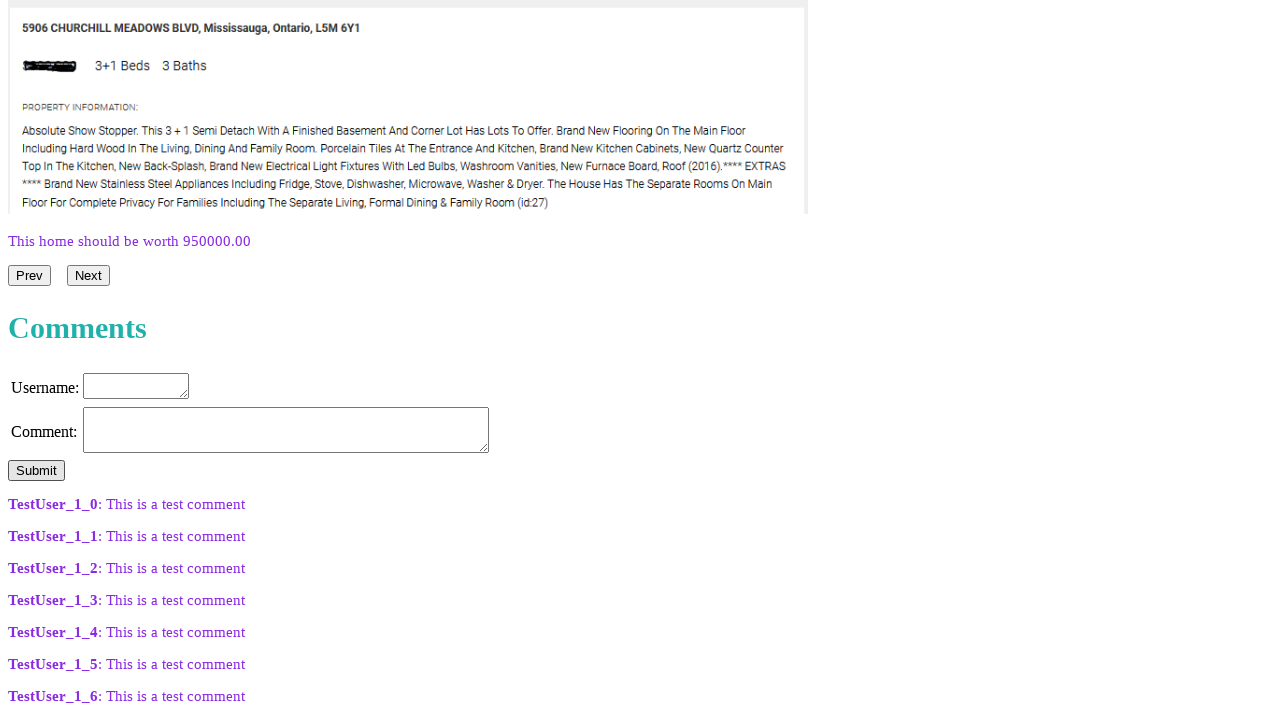

Waited for username field to be available
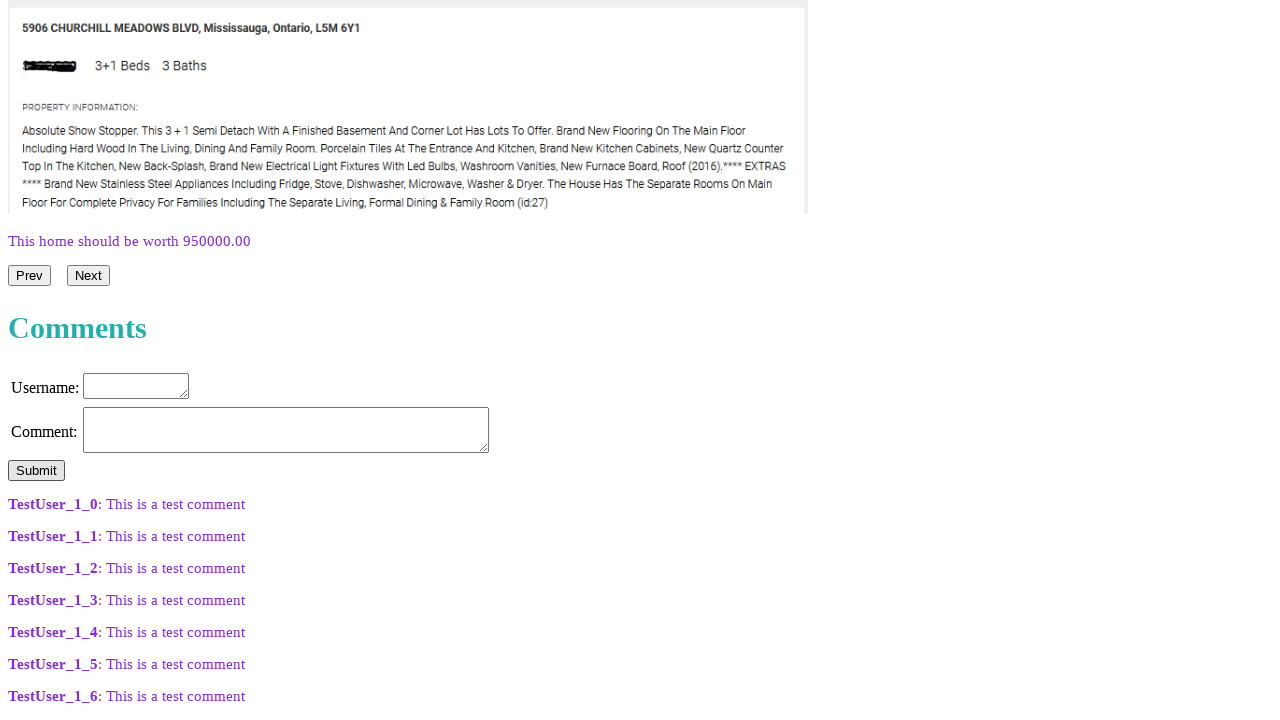

Waited for comment field to be available
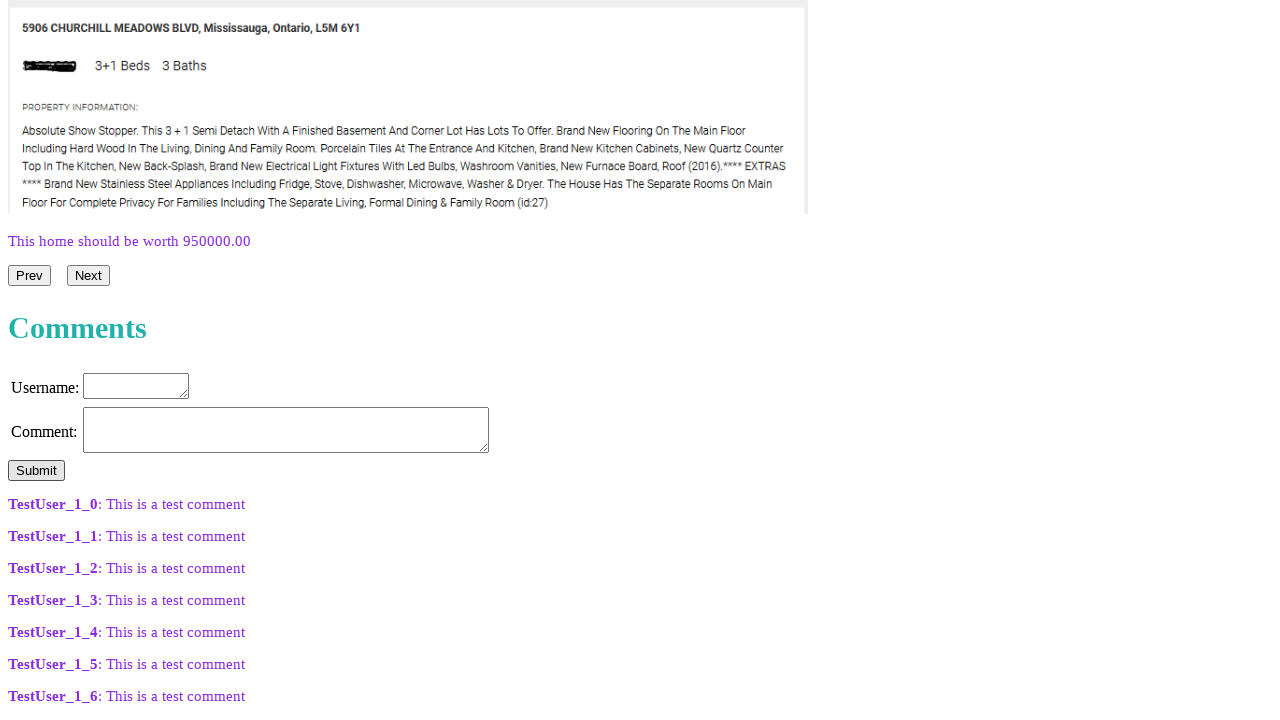

Waited for submit button to be available
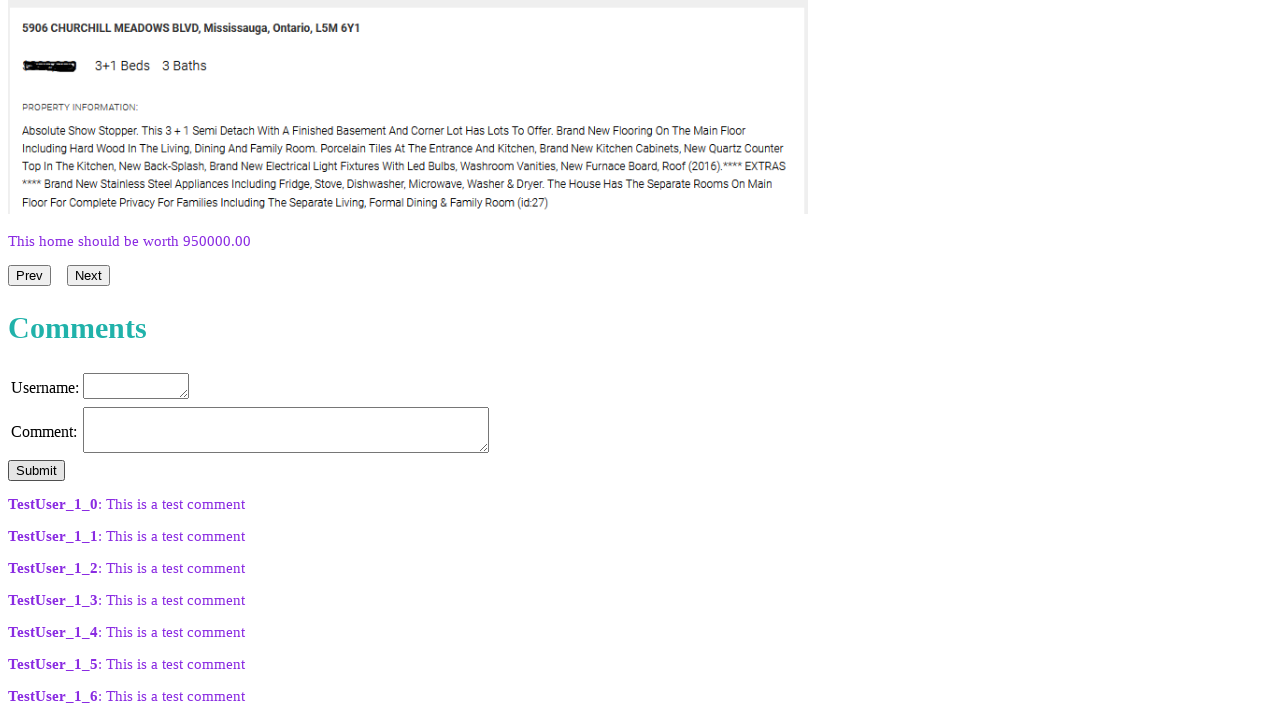

Filled username field with 'TestUser_1_8' on .username
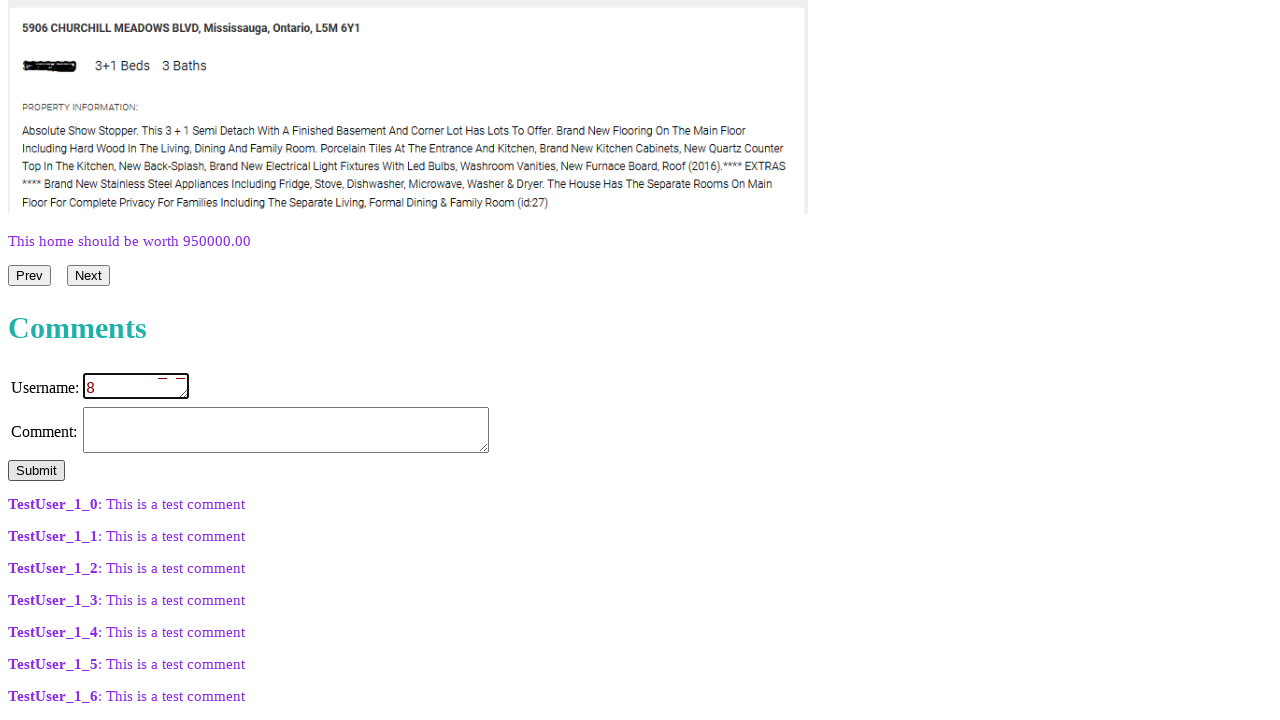

Filled comment field with 'This is a test comment' on .comment
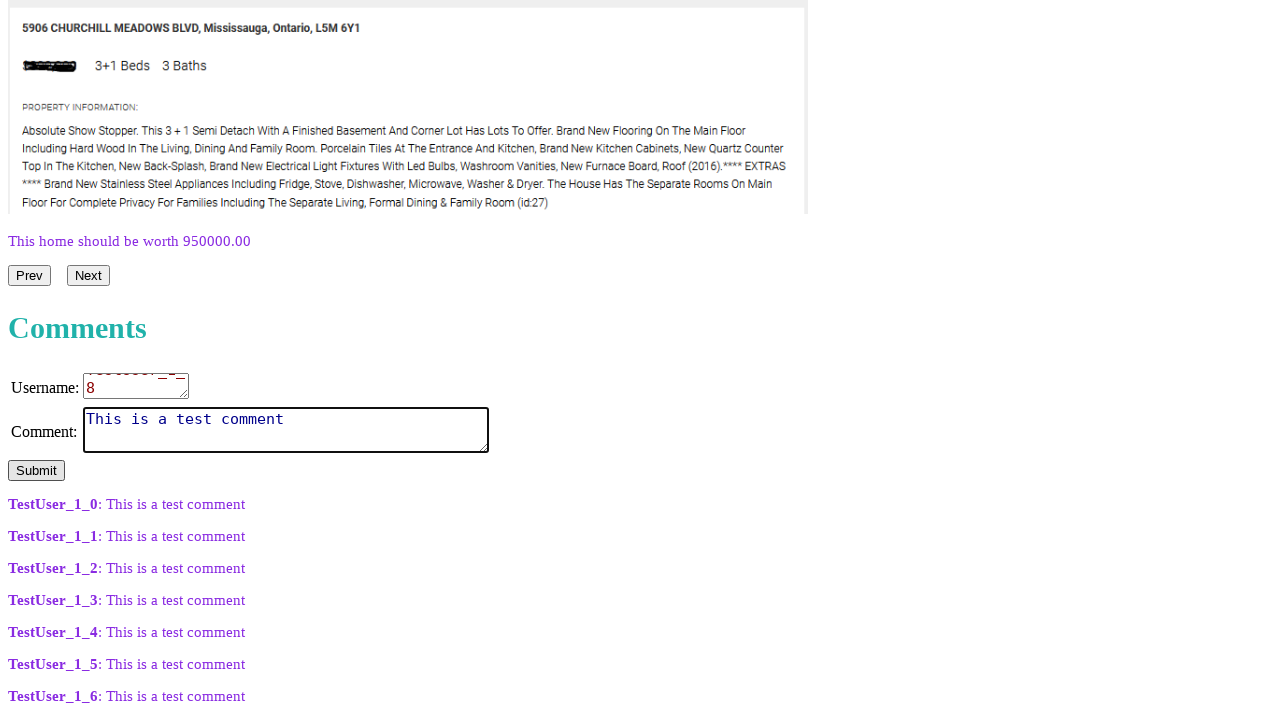

Scrolled submit button into view
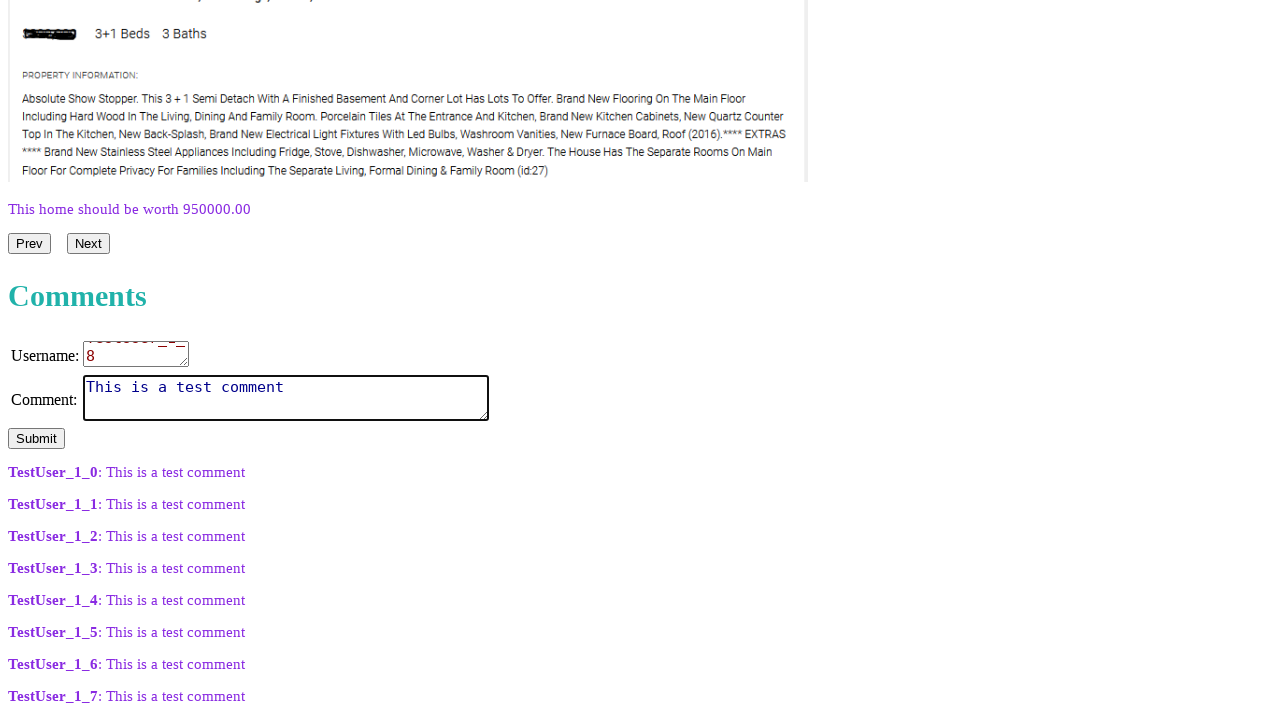

Waited 1 second for overlays to disappear
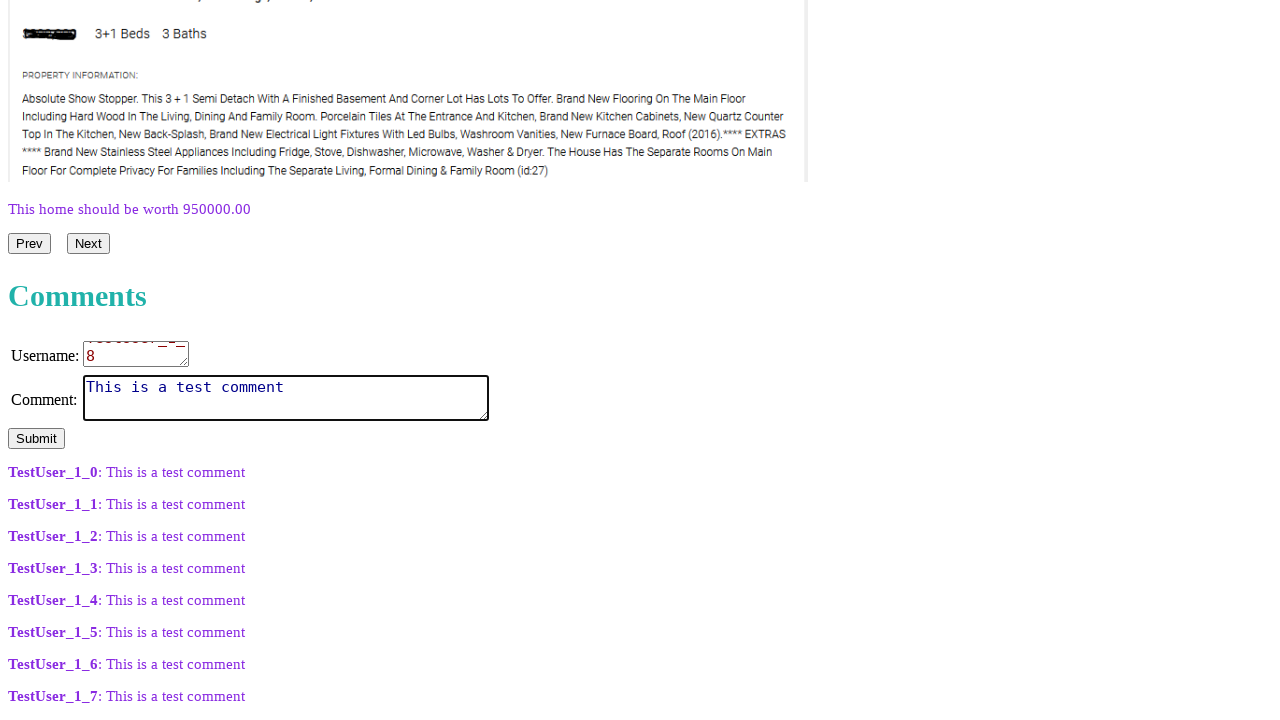

Clicked submit button to submit comment at (36, 439) on #submit
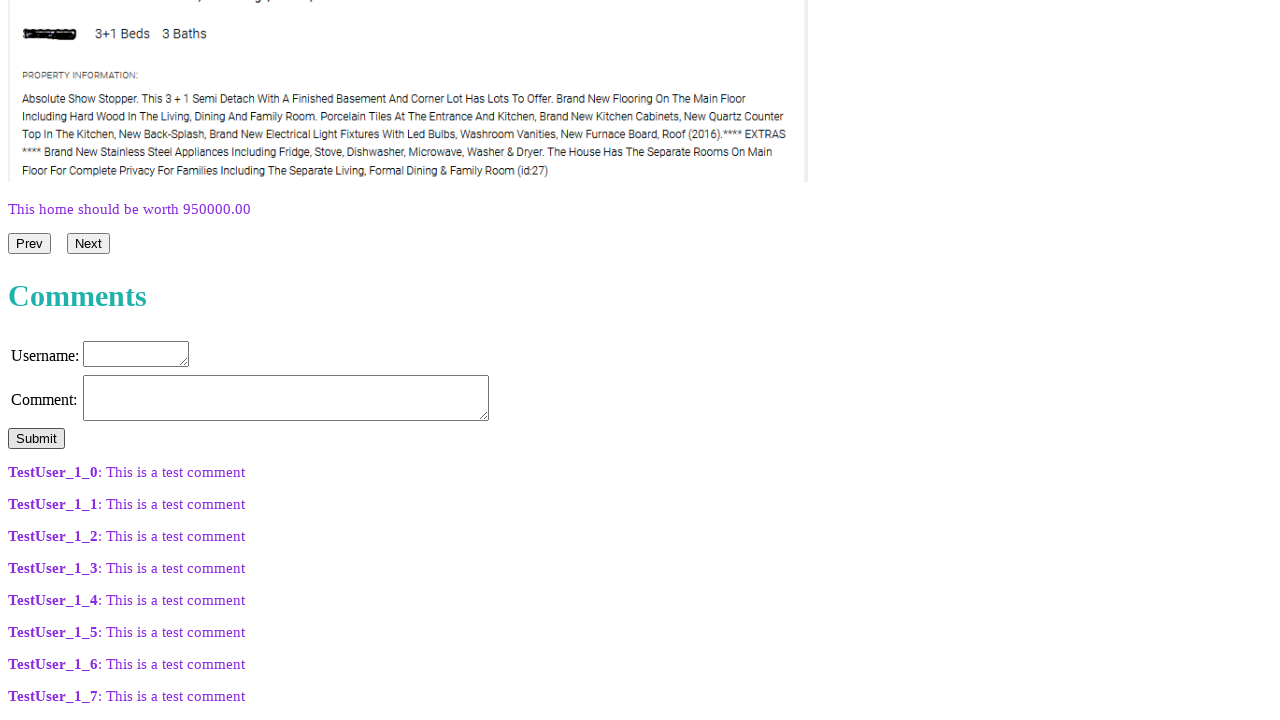

Verified comment appeared in blogs section
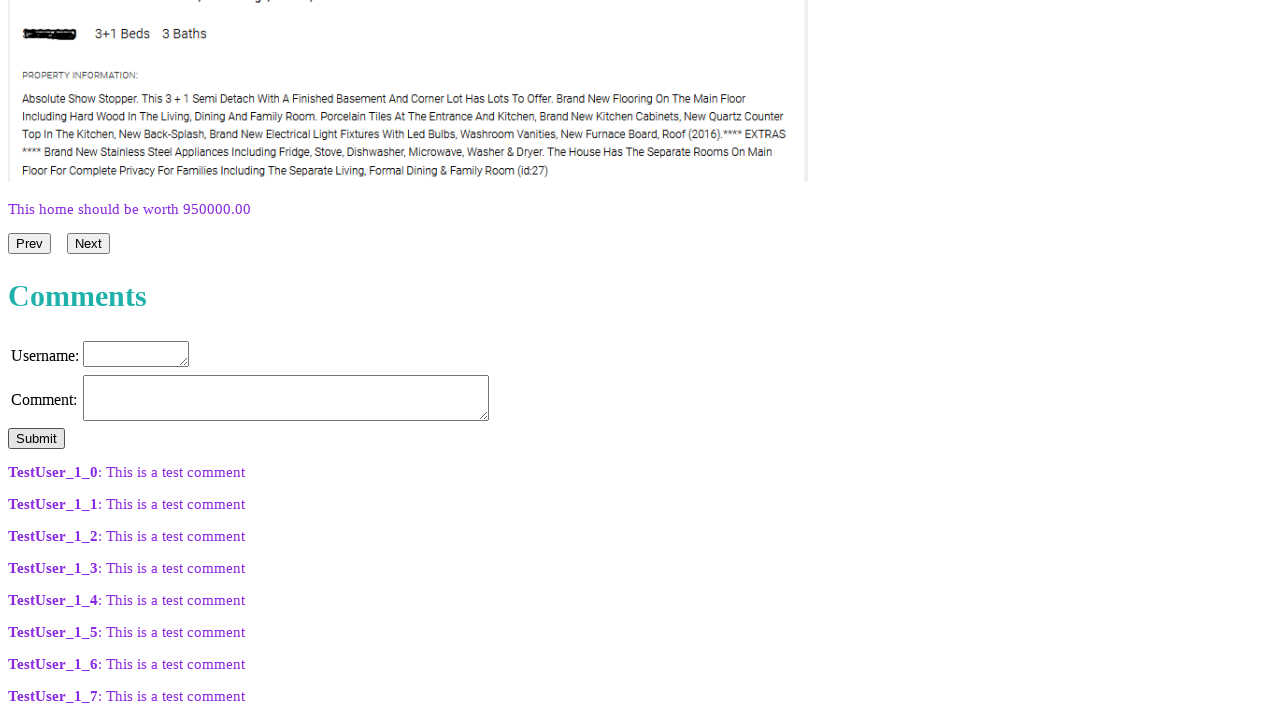

Waited for username field to be available
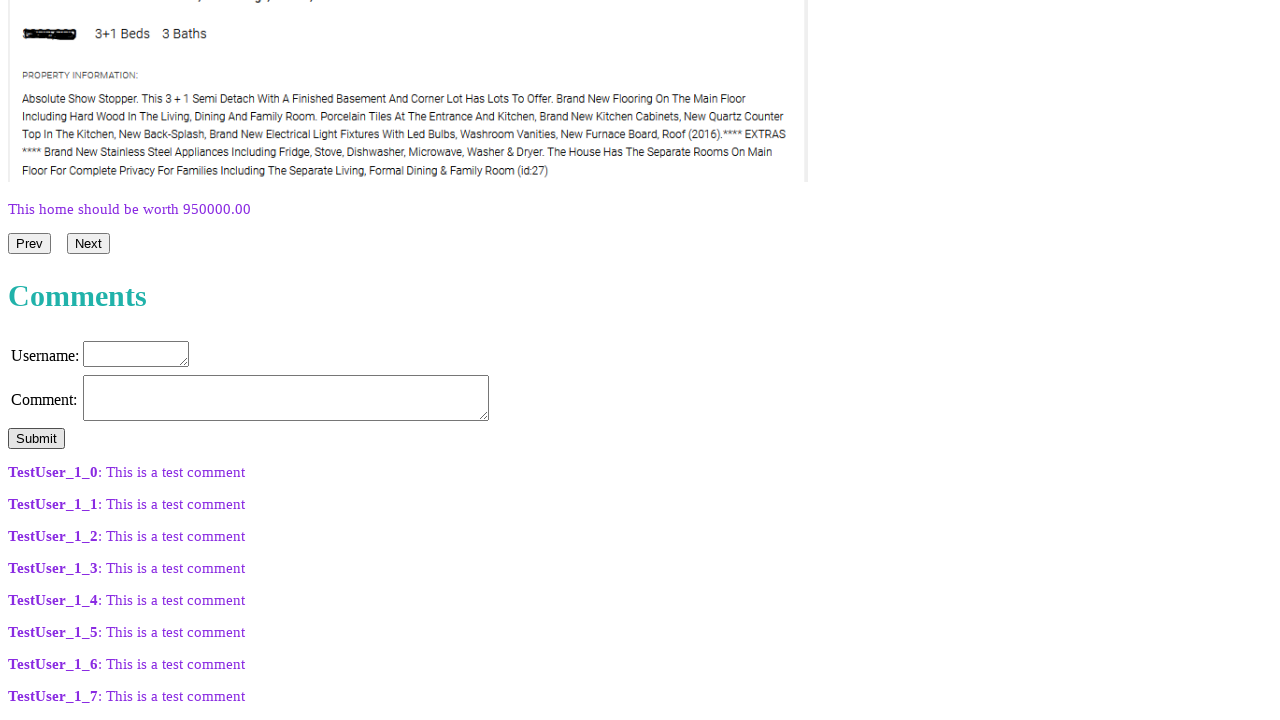

Waited for comment field to be available
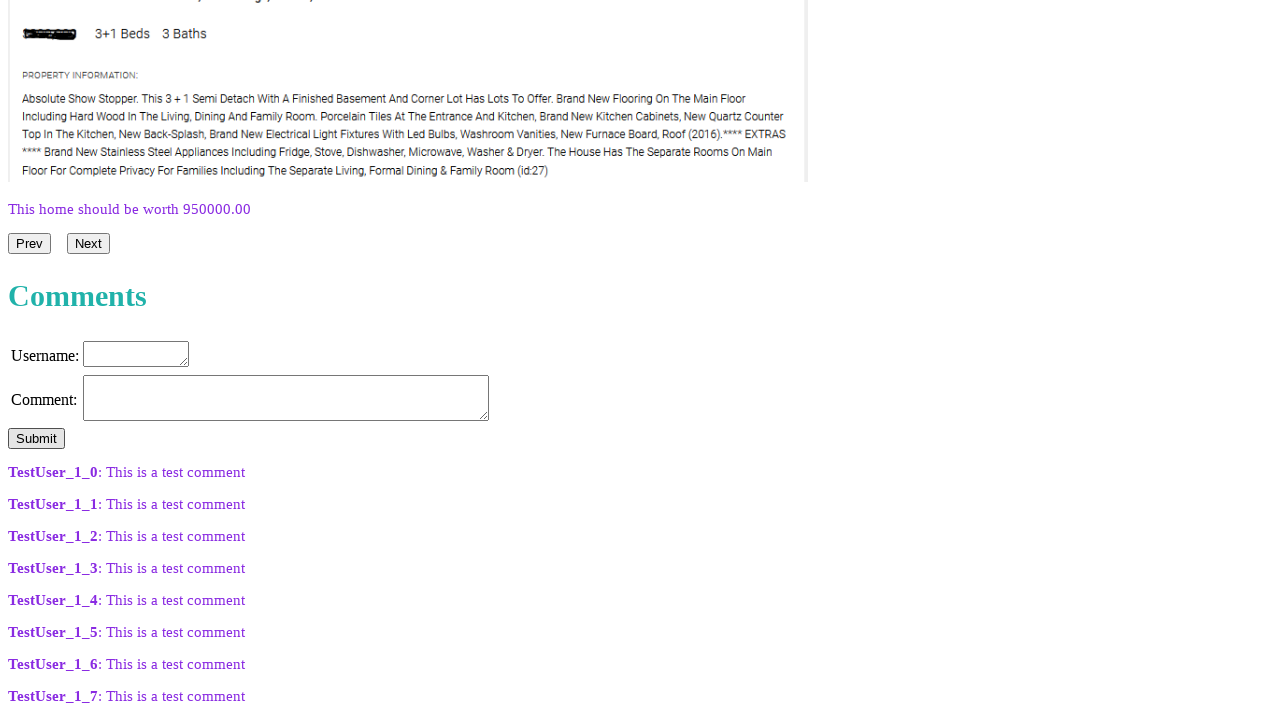

Waited for submit button to be available
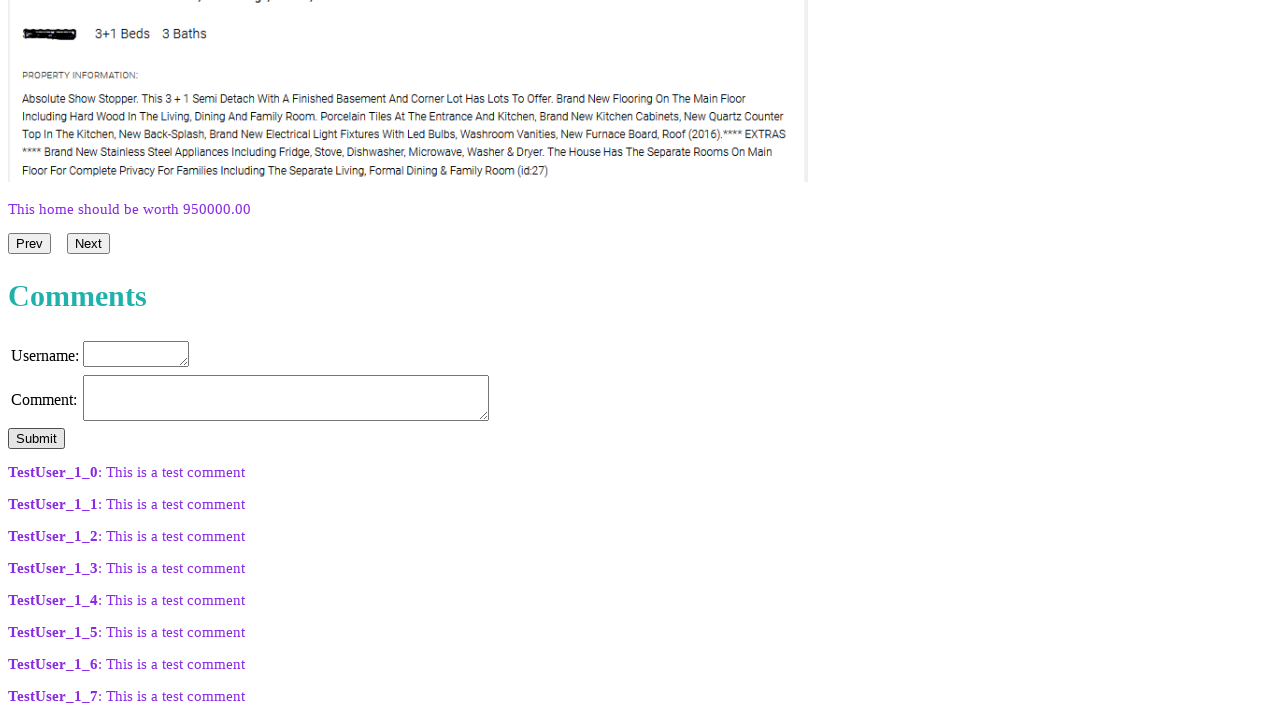

Filled username field with 'TestUser_1_9' on .username
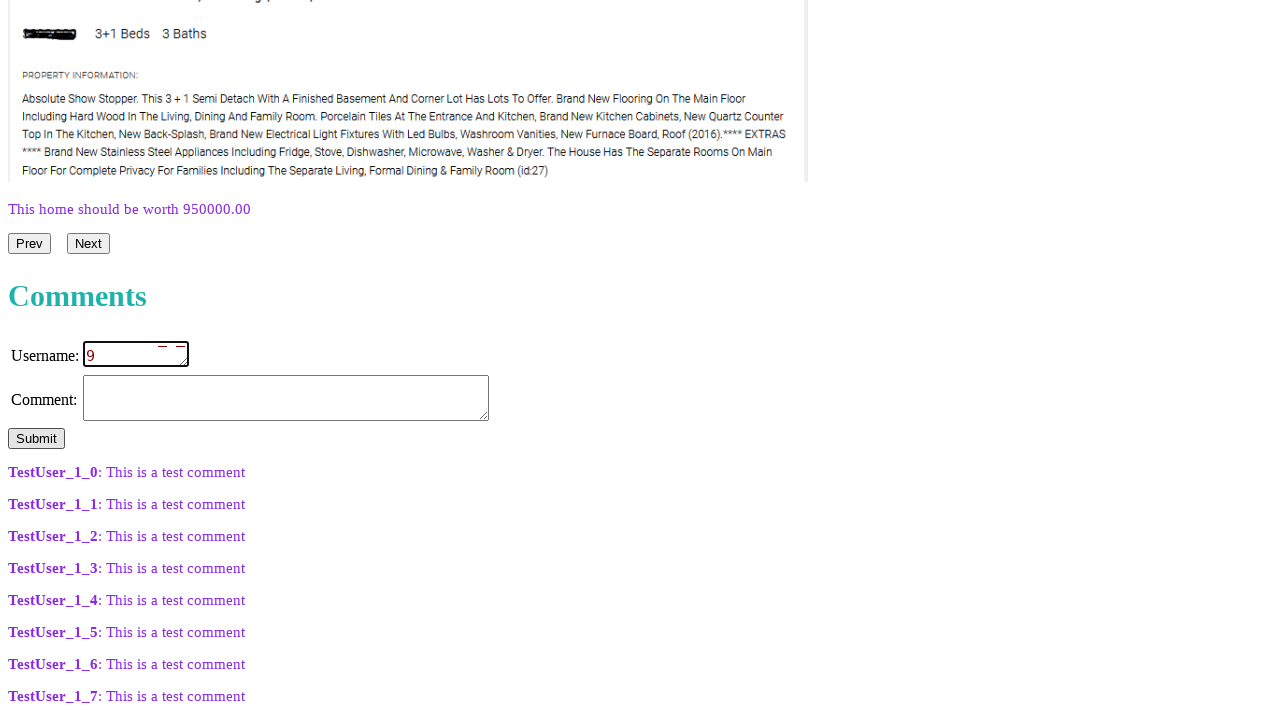

Filled comment field with 'This is a test comment' on .comment
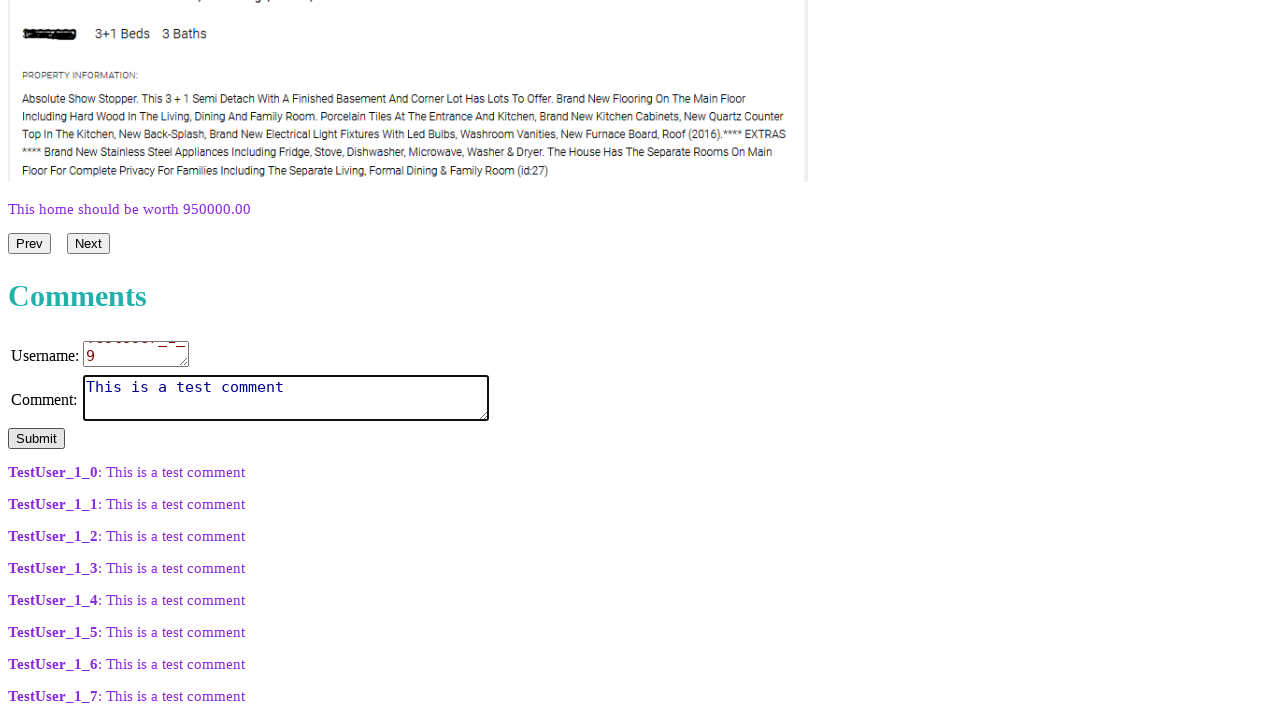

Scrolled submit button into view
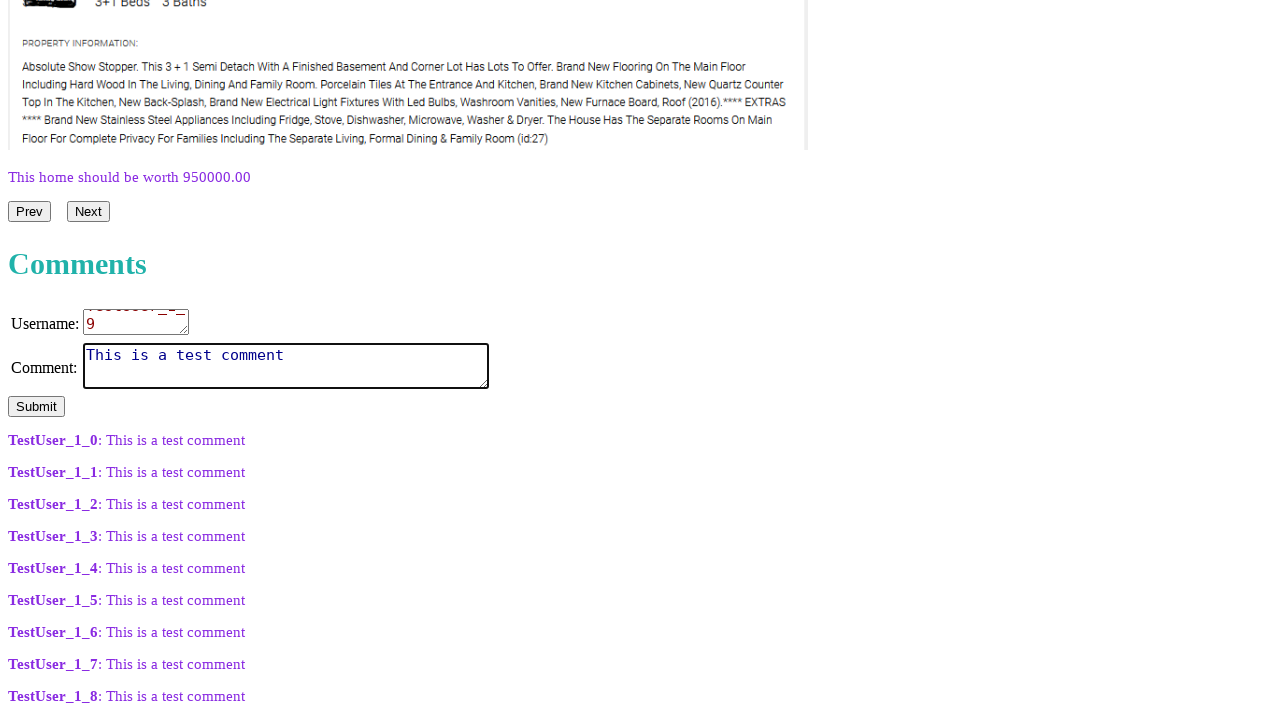

Waited 1 second for overlays to disappear
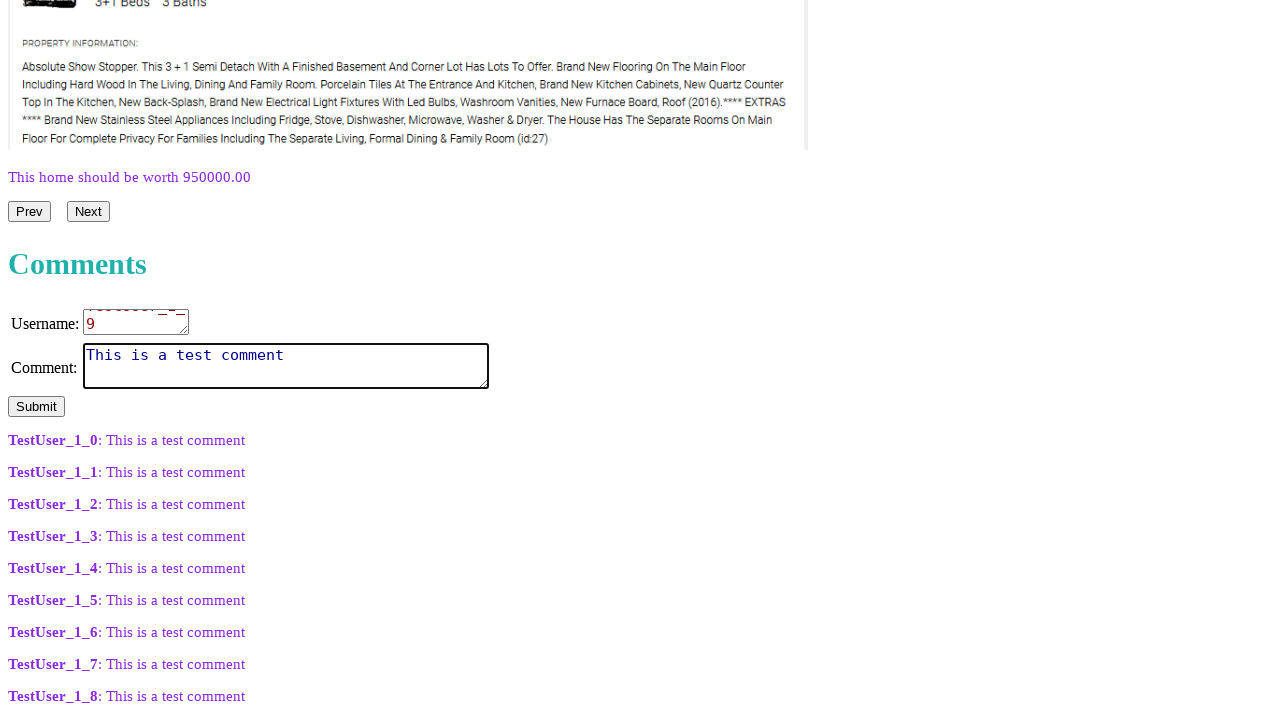

Clicked submit button to submit comment at (36, 407) on #submit
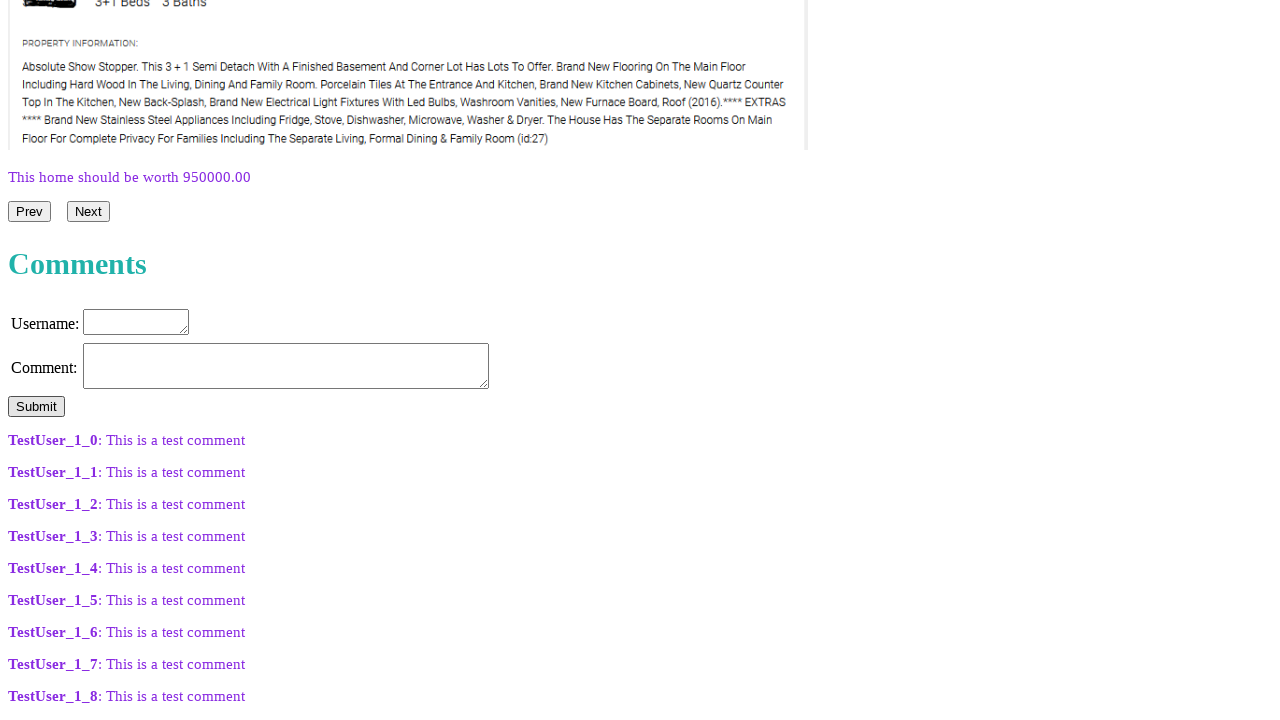

Verified comment appeared in blogs section
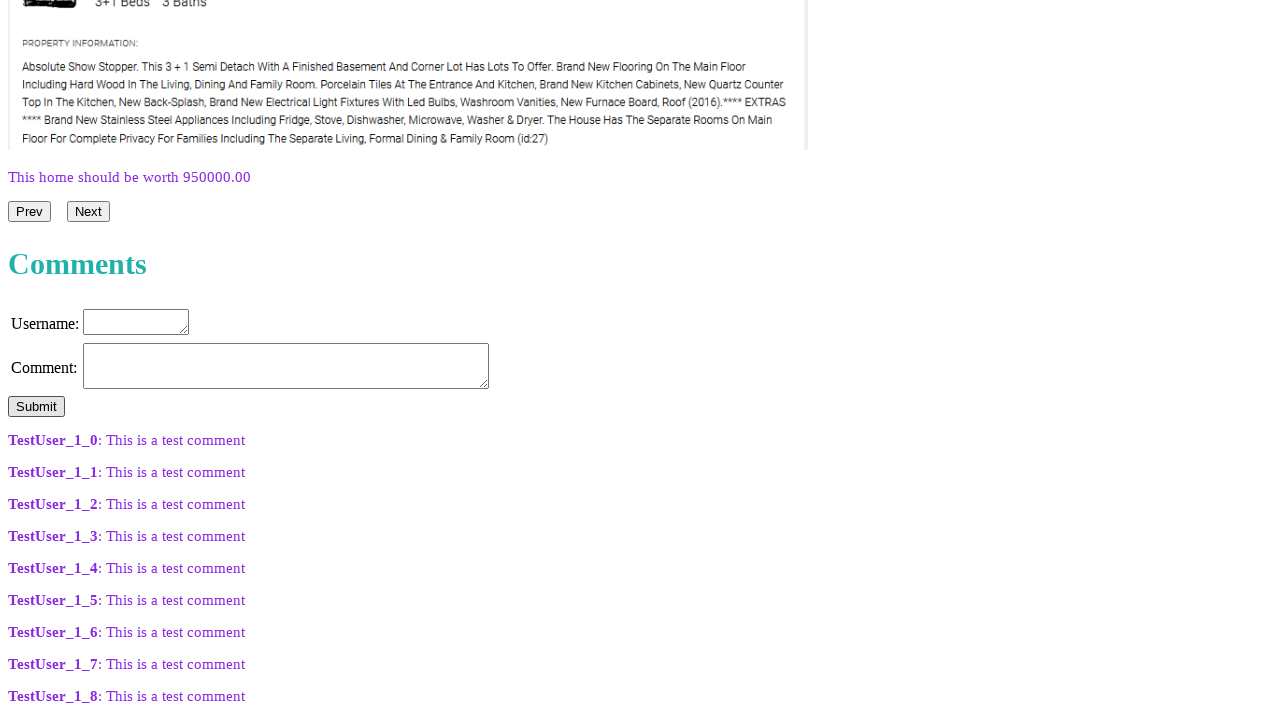

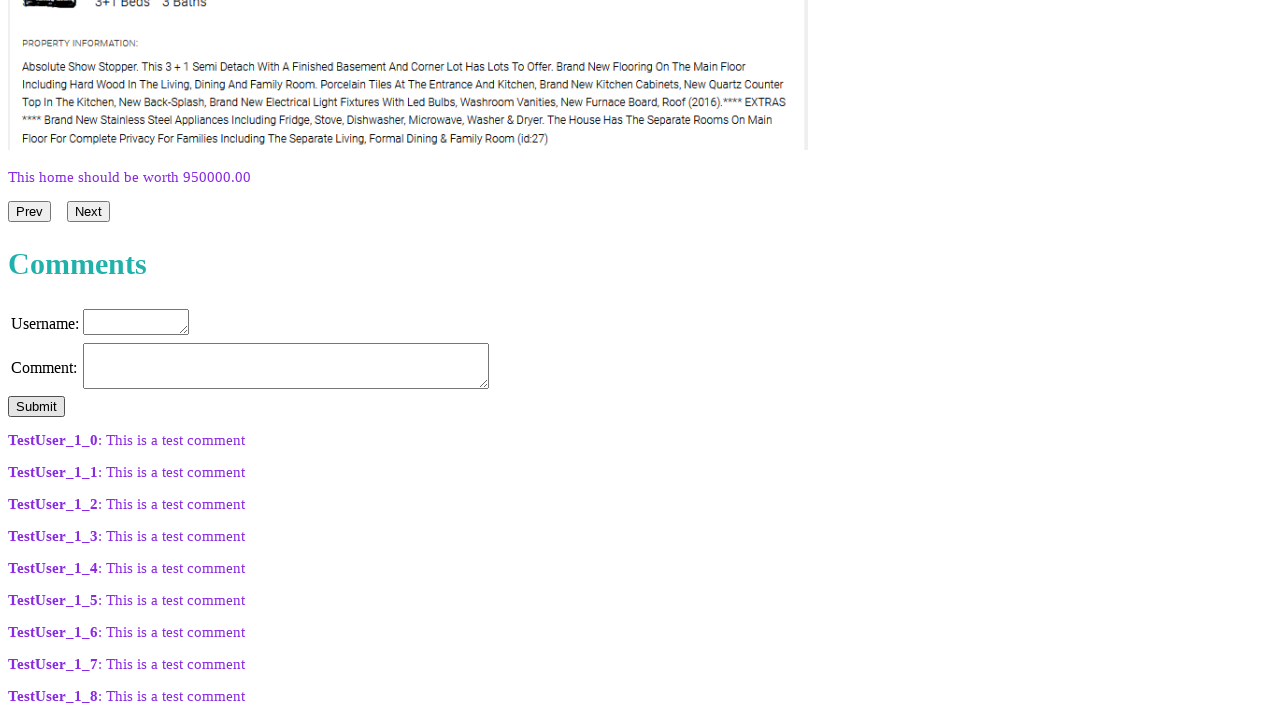